Tests the Add/Remove Elements functionality by clicking "Add Element" button 100 times to create delete buttons, then deleting 40 of them and validating the remaining count

Starting URL: http://the-internet.herokuapp.com/add_remove_elements/

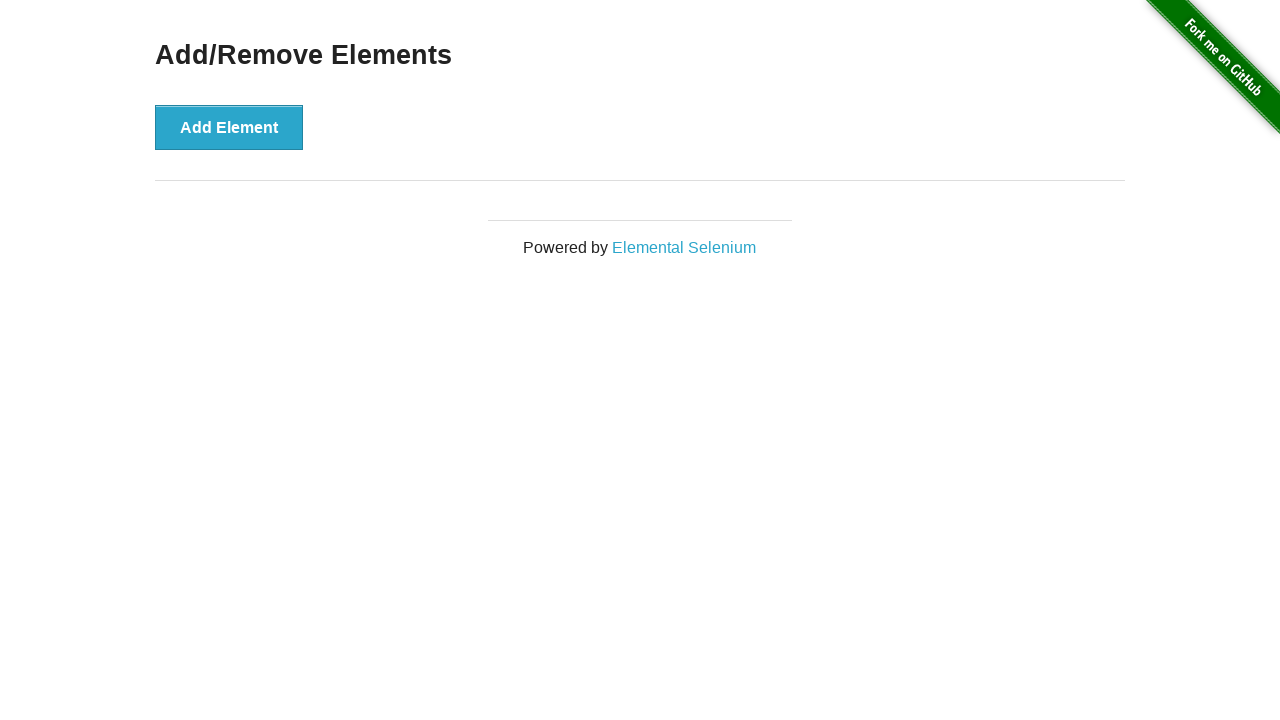

Clicked 'Add Element' button (iteration 1/100) at (229, 127) on button[onclick='addElement()']
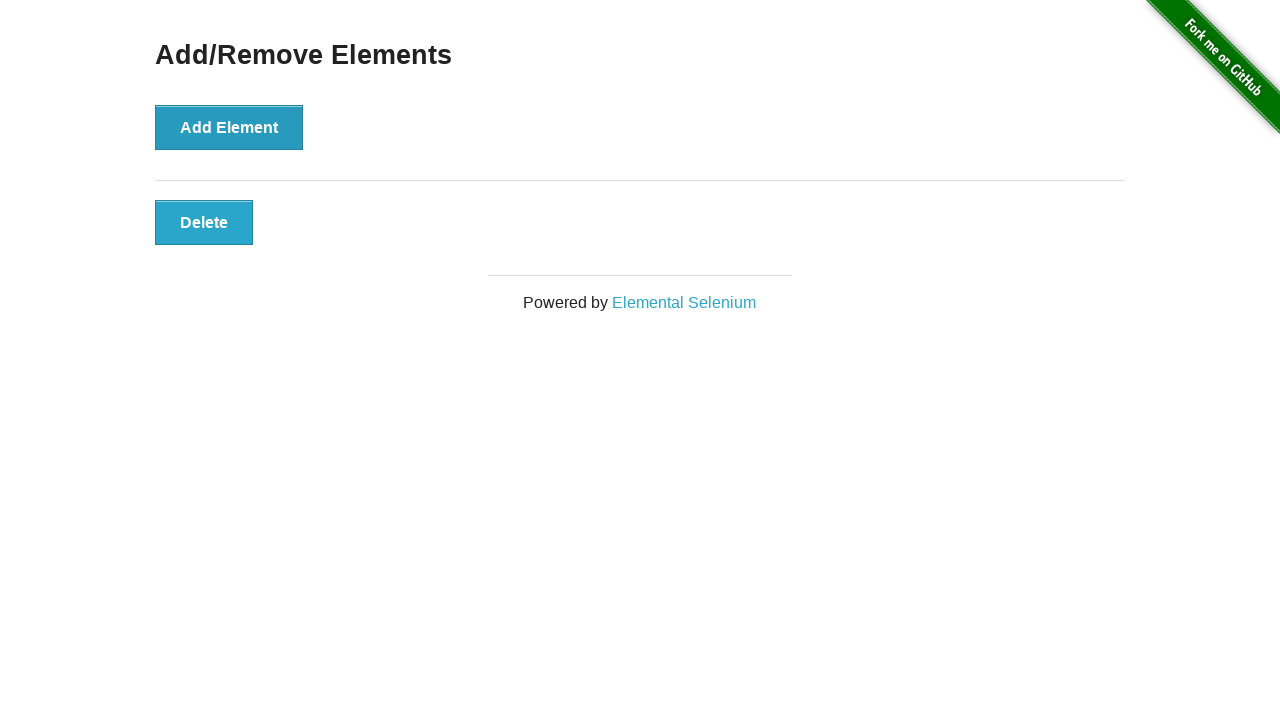

Clicked 'Add Element' button (iteration 2/100) at (229, 127) on button[onclick='addElement()']
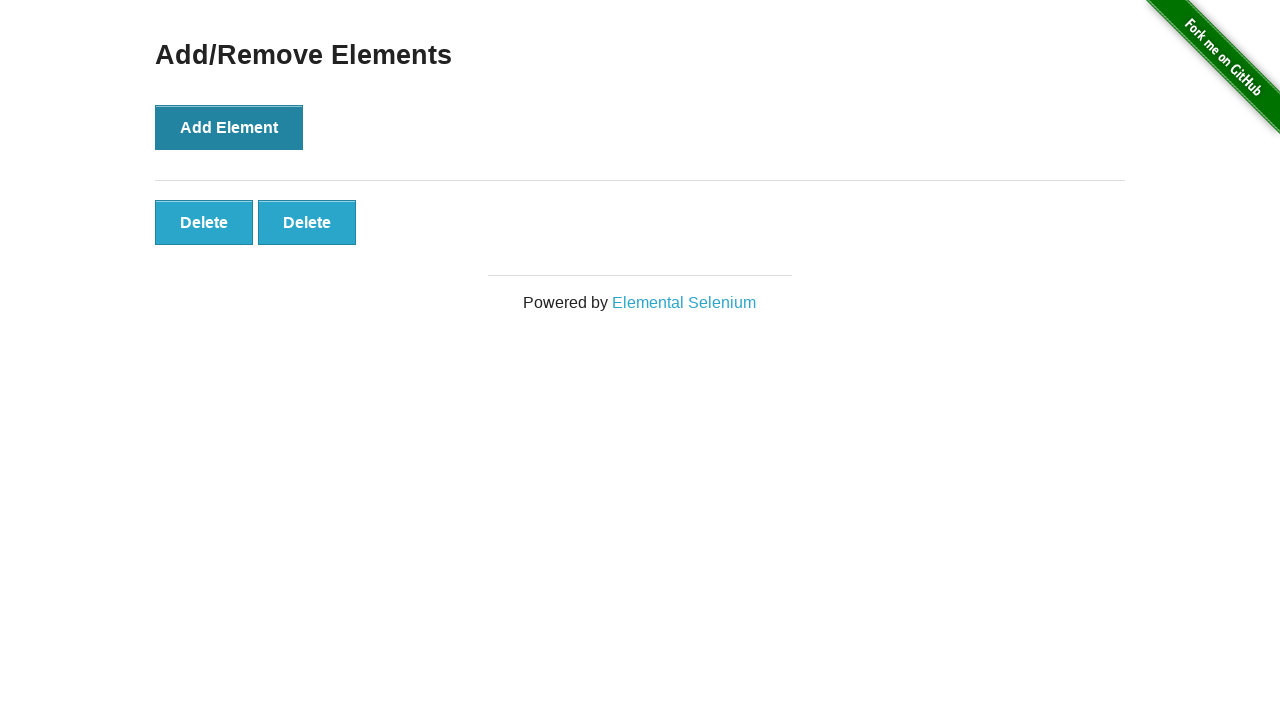

Clicked 'Add Element' button (iteration 3/100) at (229, 127) on button[onclick='addElement()']
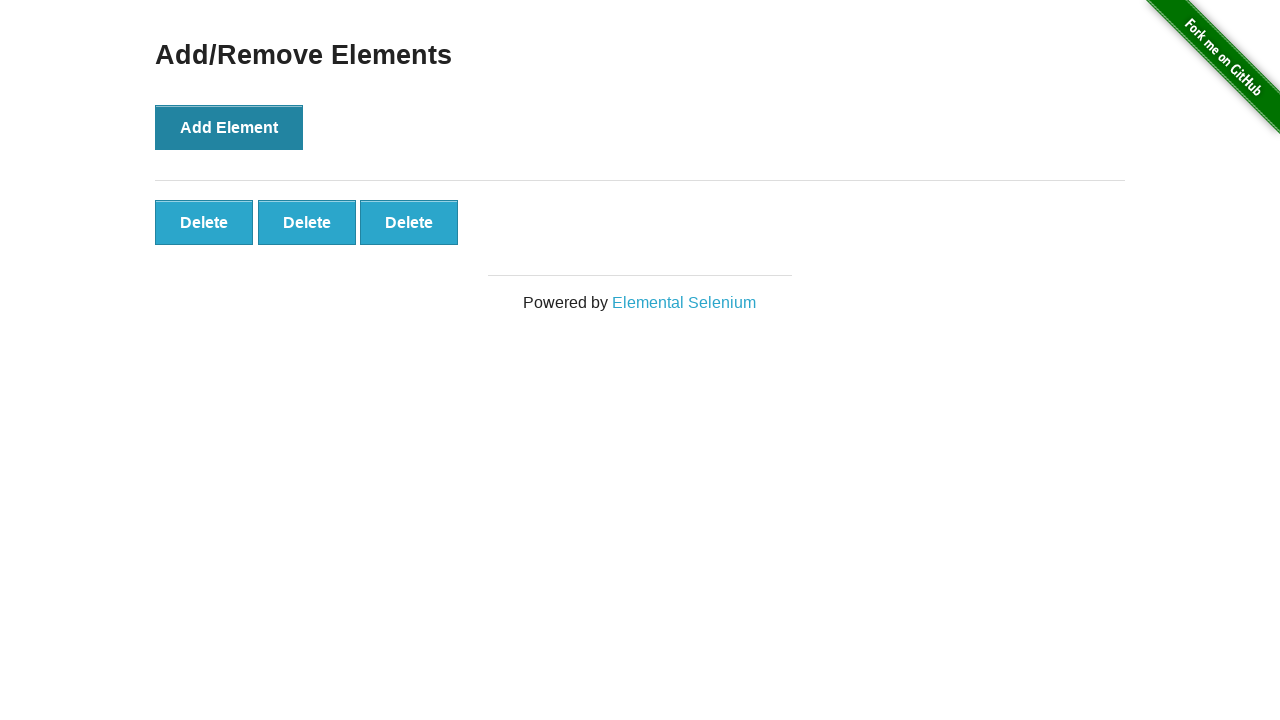

Clicked 'Add Element' button (iteration 4/100) at (229, 127) on button[onclick='addElement()']
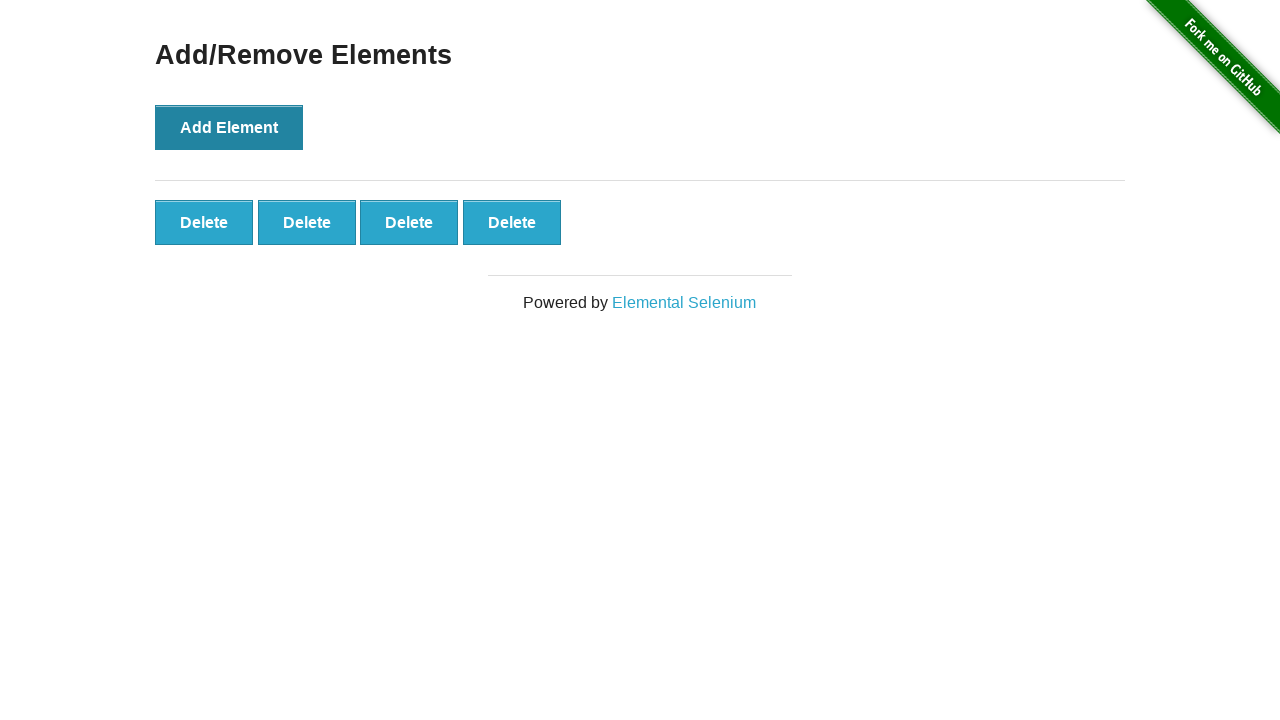

Clicked 'Add Element' button (iteration 5/100) at (229, 127) on button[onclick='addElement()']
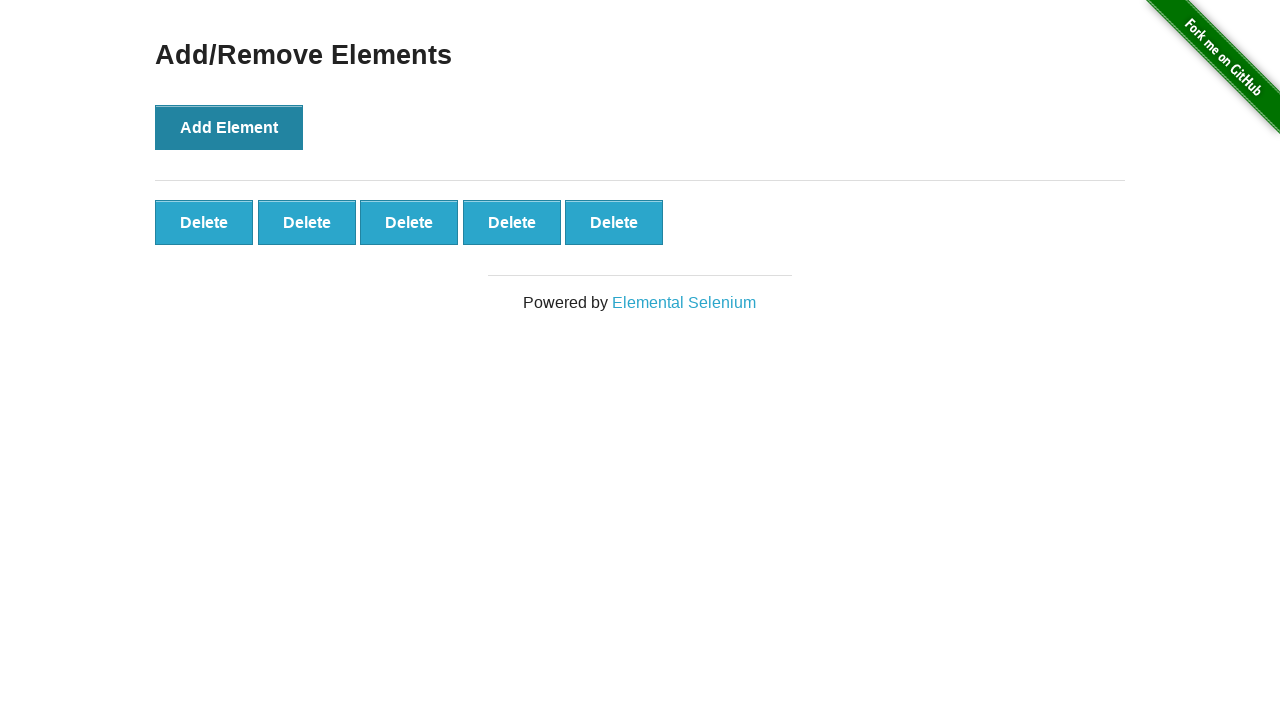

Clicked 'Add Element' button (iteration 6/100) at (229, 127) on button[onclick='addElement()']
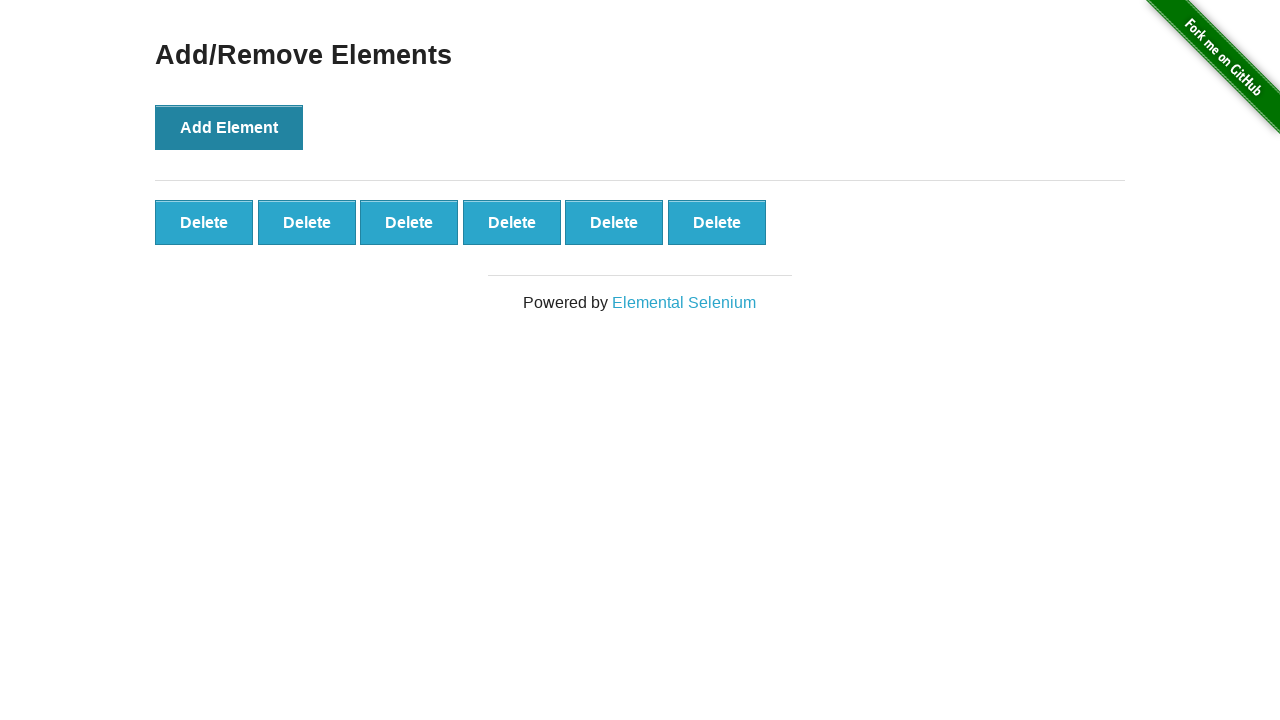

Clicked 'Add Element' button (iteration 7/100) at (229, 127) on button[onclick='addElement()']
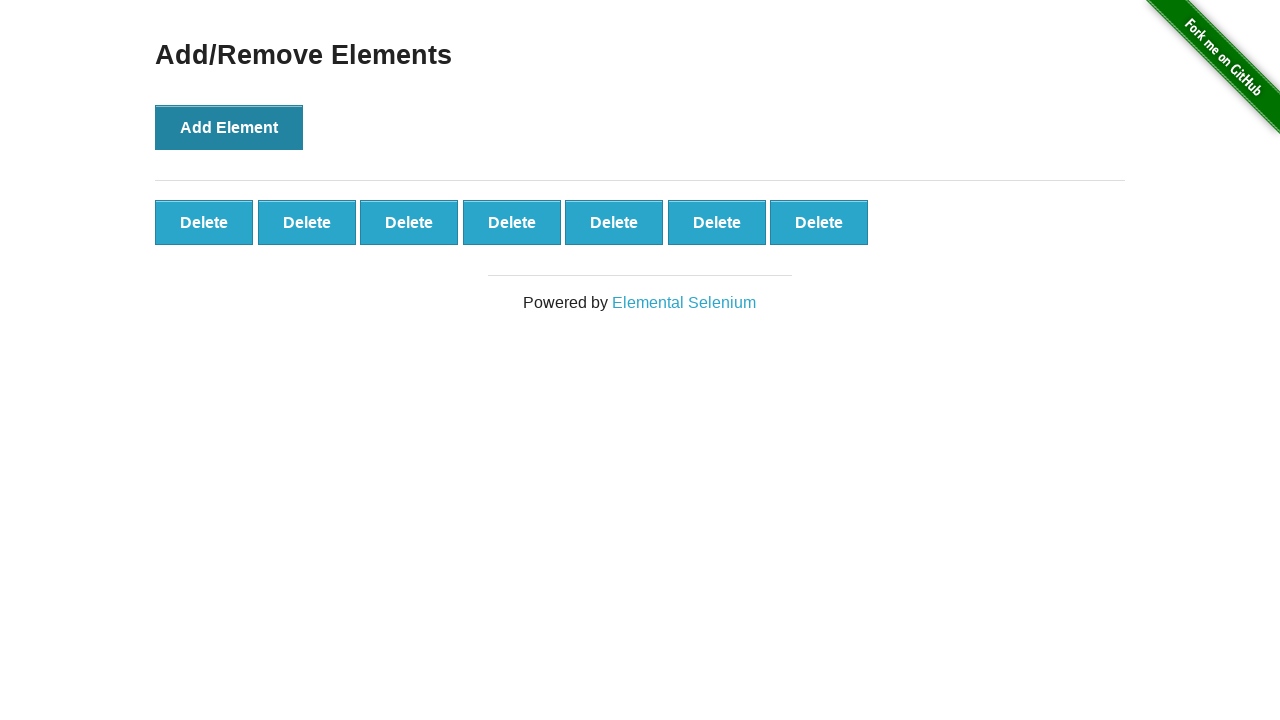

Clicked 'Add Element' button (iteration 8/100) at (229, 127) on button[onclick='addElement()']
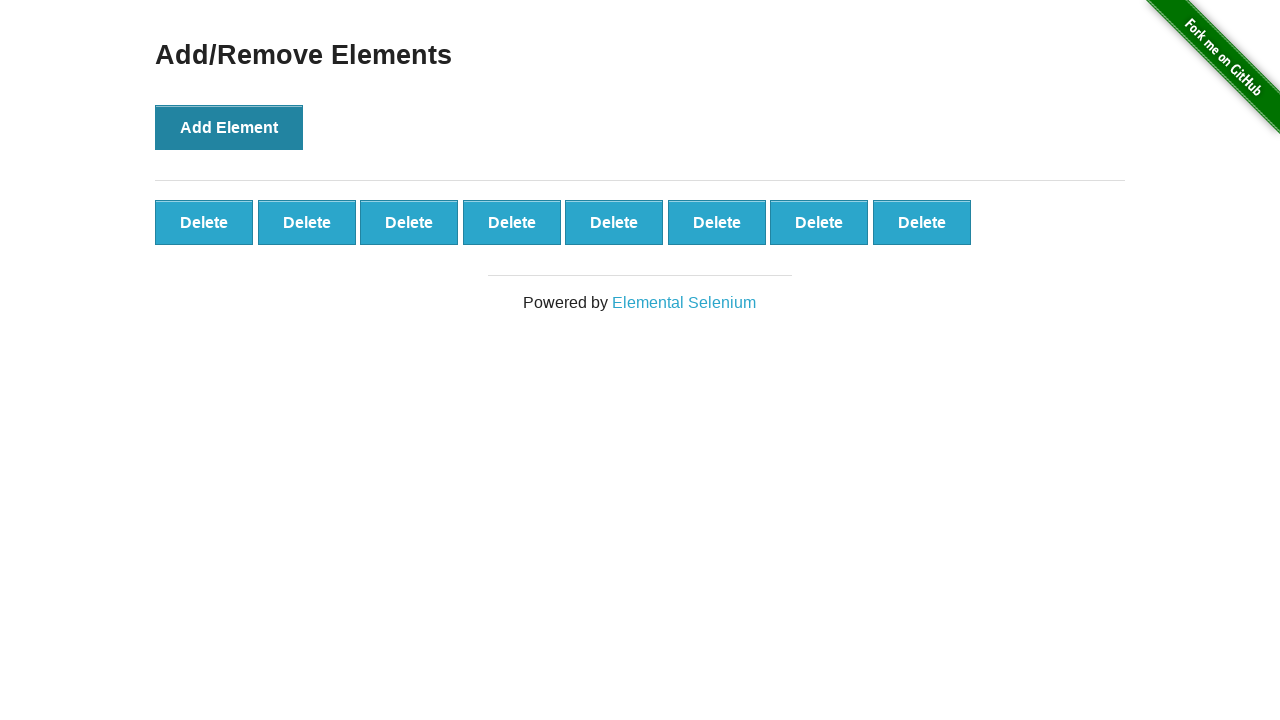

Clicked 'Add Element' button (iteration 9/100) at (229, 127) on button[onclick='addElement()']
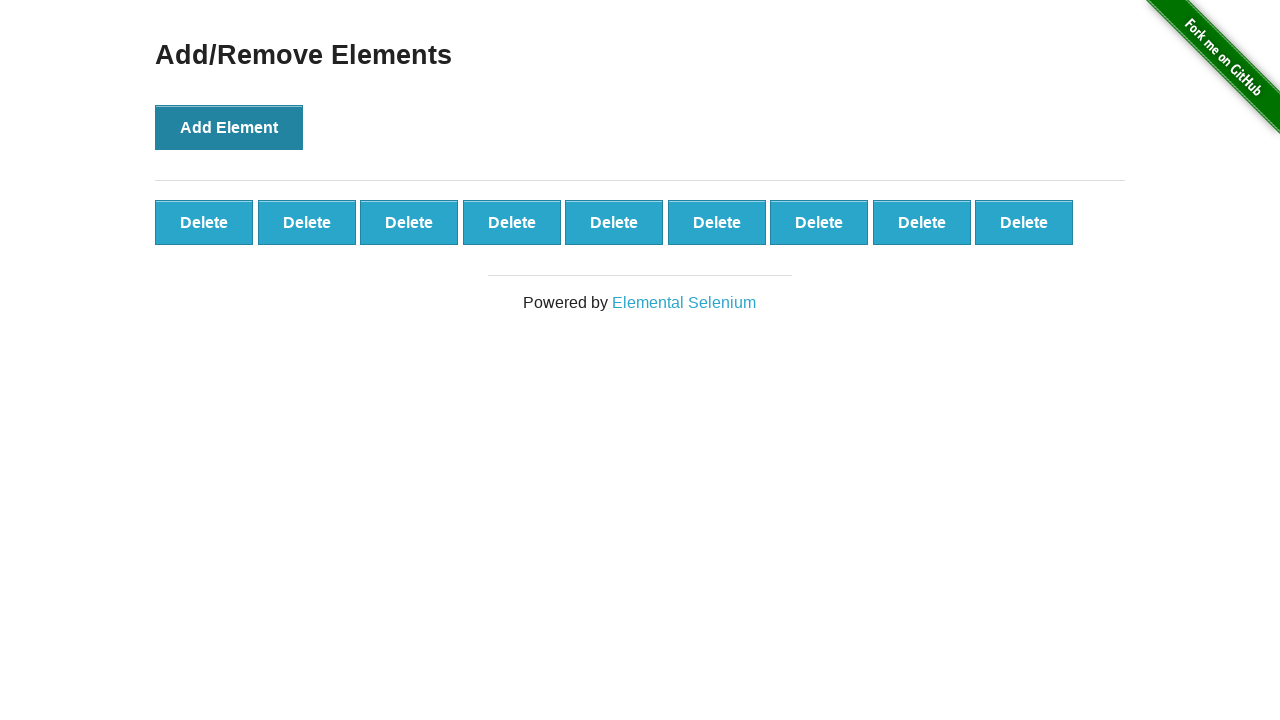

Clicked 'Add Element' button (iteration 10/100) at (229, 127) on button[onclick='addElement()']
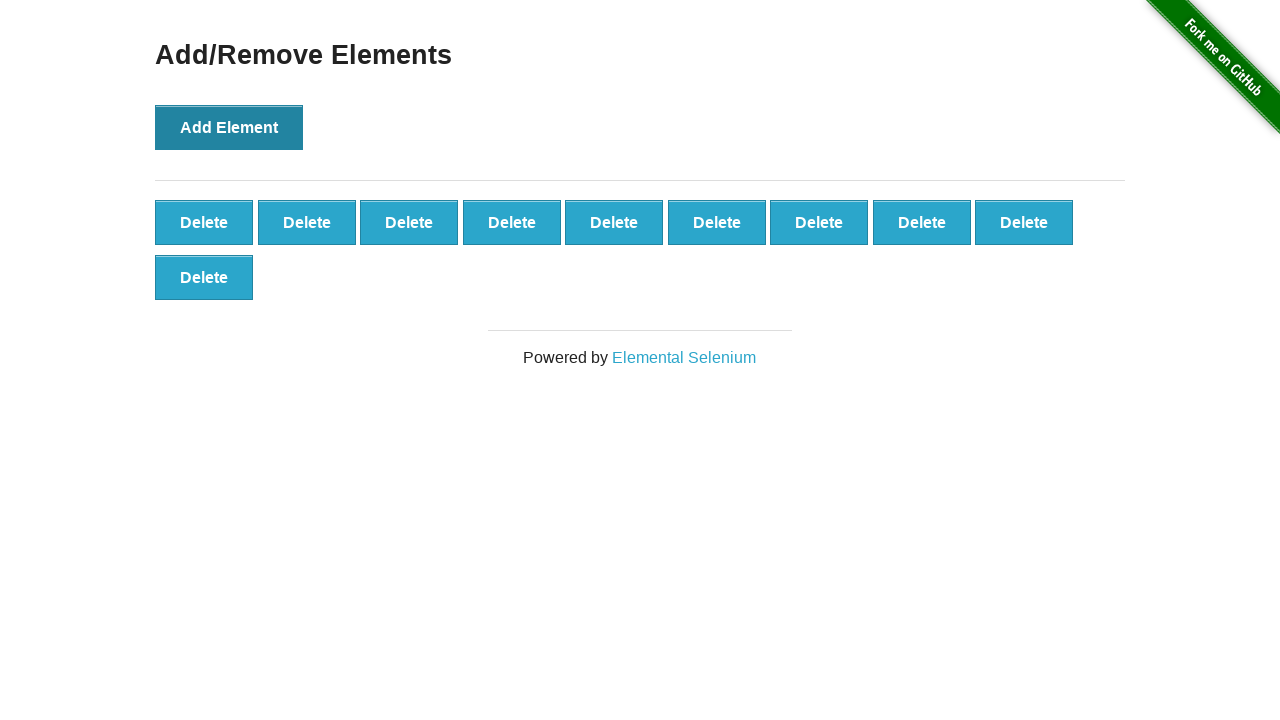

Clicked 'Add Element' button (iteration 11/100) at (229, 127) on button[onclick='addElement()']
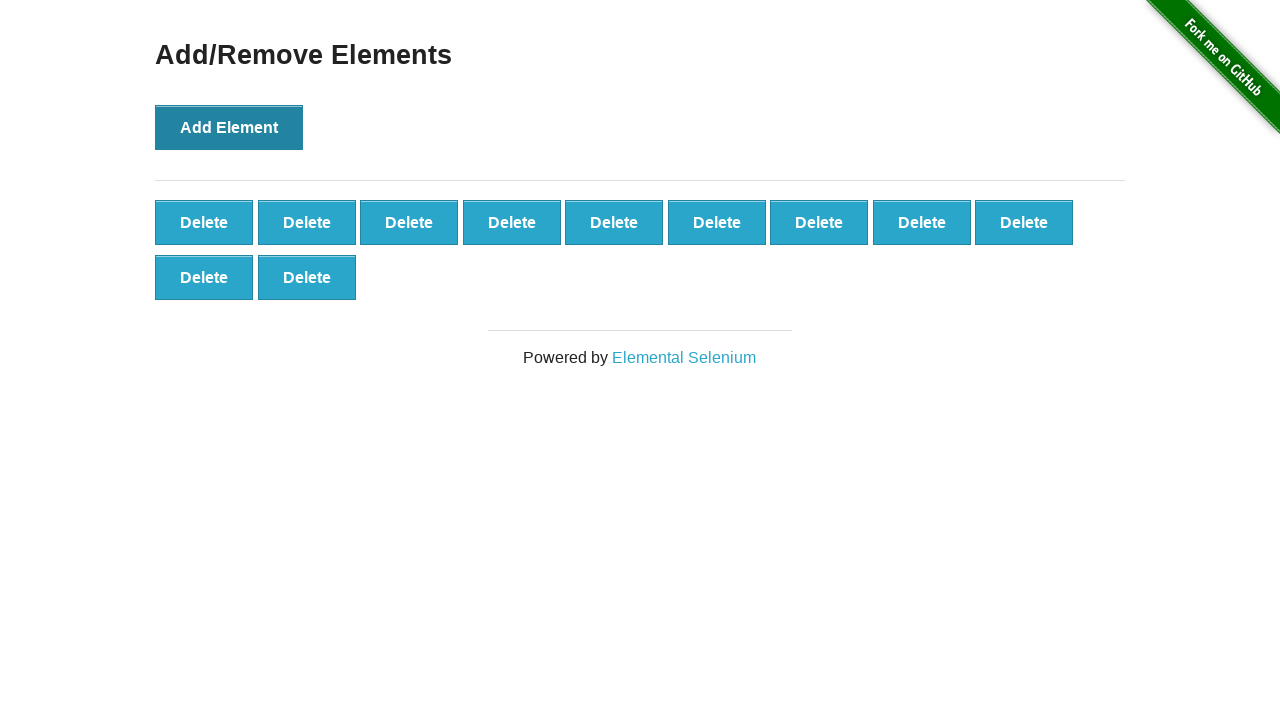

Clicked 'Add Element' button (iteration 12/100) at (229, 127) on button[onclick='addElement()']
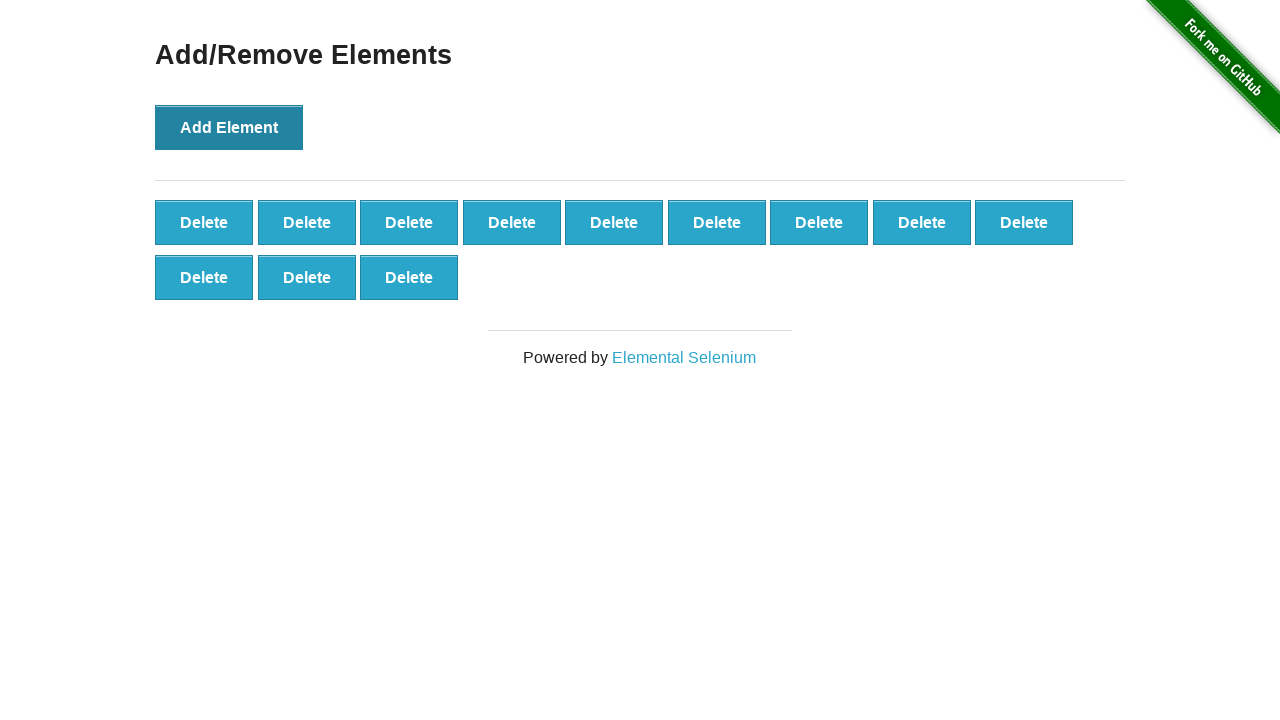

Clicked 'Add Element' button (iteration 13/100) at (229, 127) on button[onclick='addElement()']
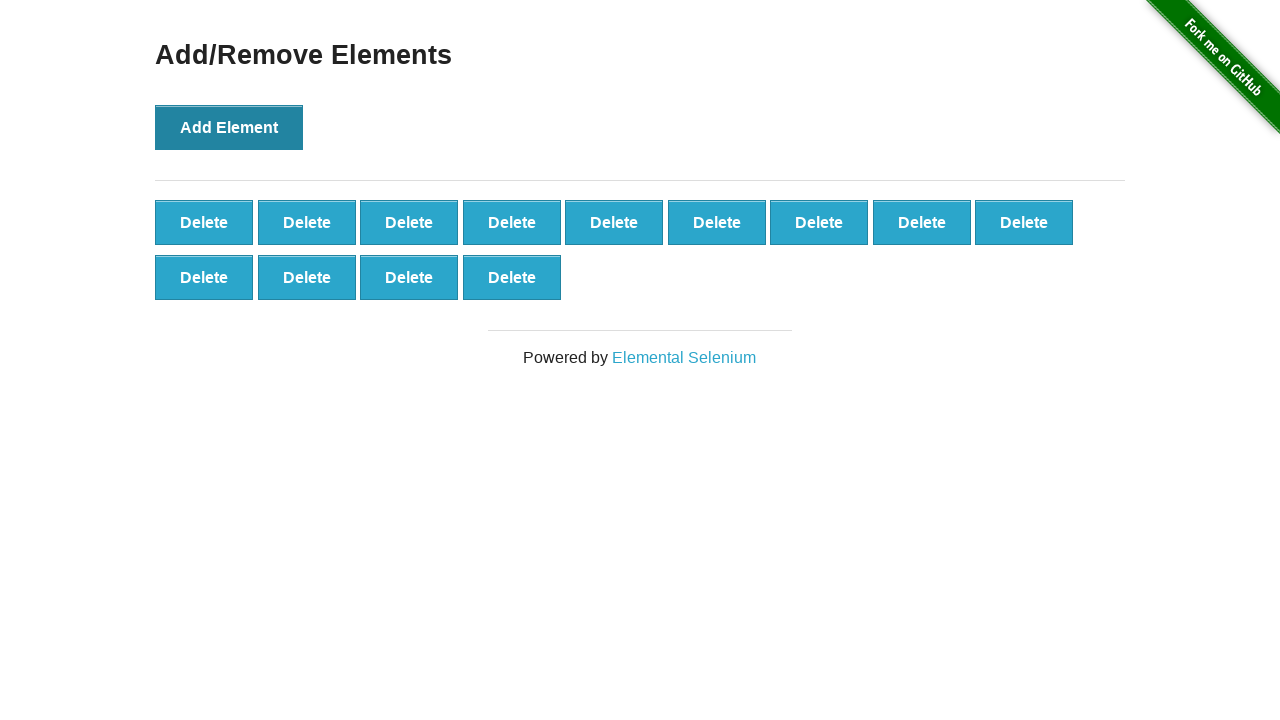

Clicked 'Add Element' button (iteration 14/100) at (229, 127) on button[onclick='addElement()']
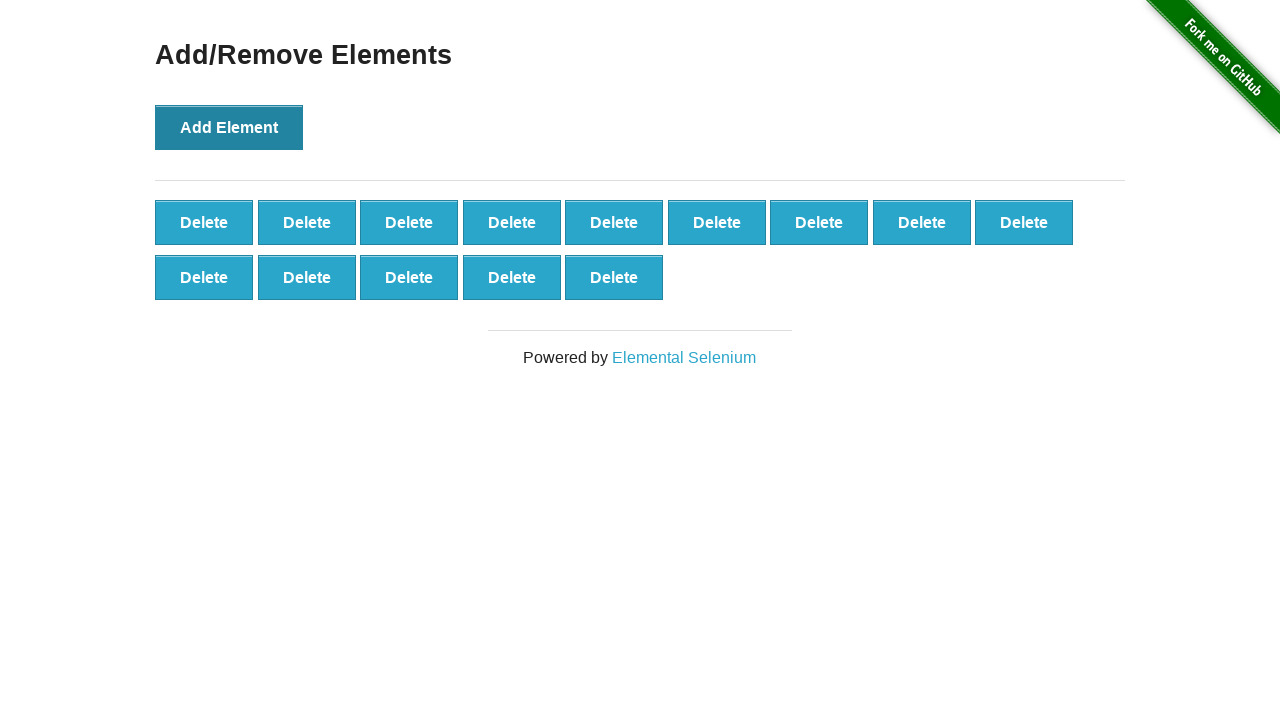

Clicked 'Add Element' button (iteration 15/100) at (229, 127) on button[onclick='addElement()']
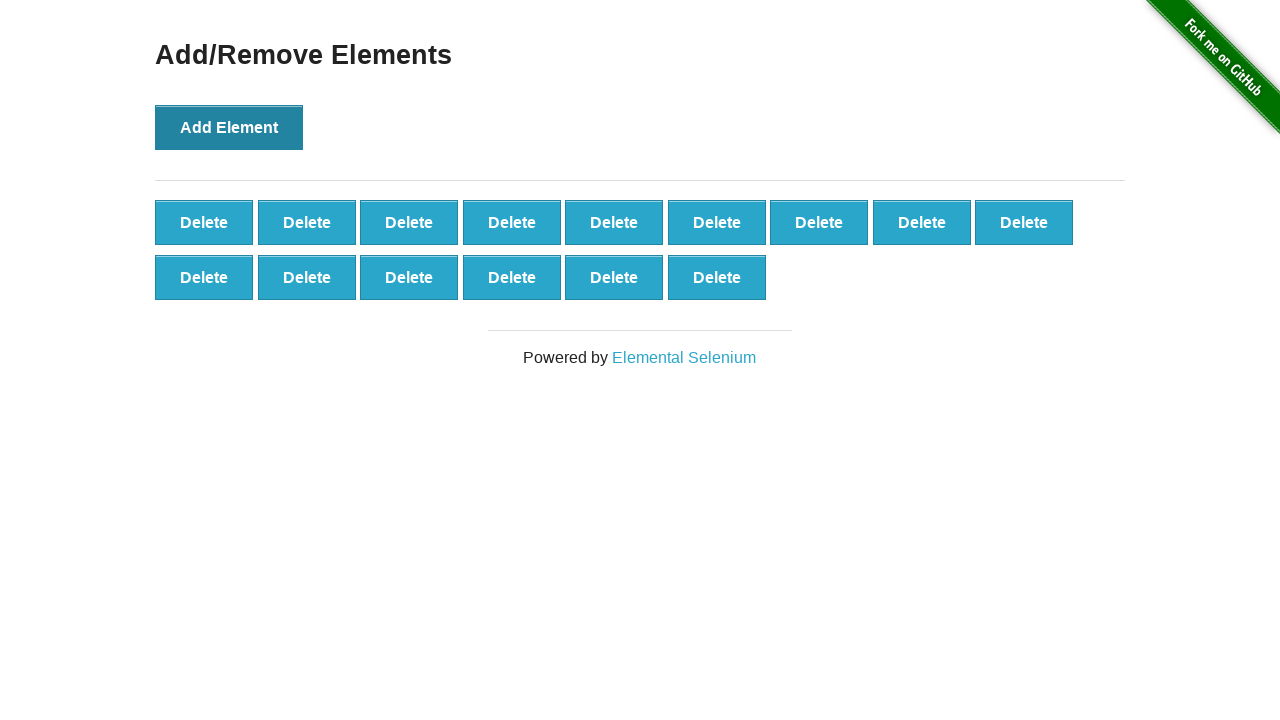

Clicked 'Add Element' button (iteration 16/100) at (229, 127) on button[onclick='addElement()']
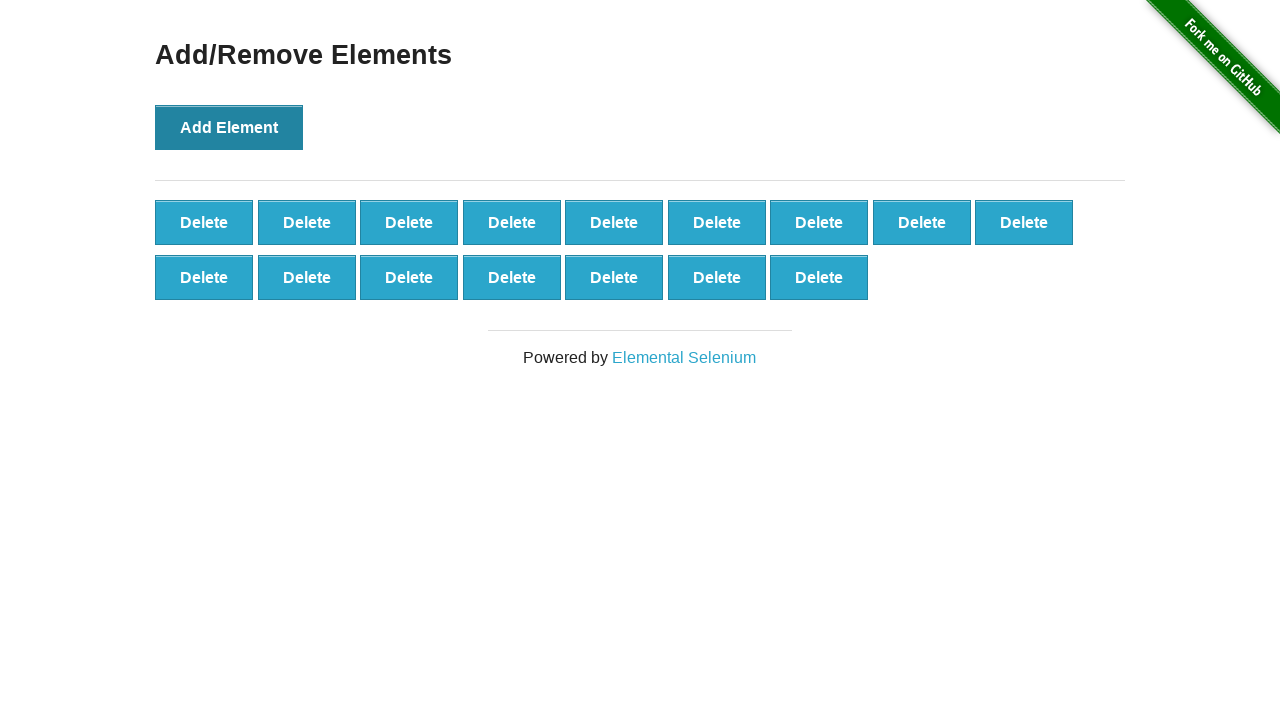

Clicked 'Add Element' button (iteration 17/100) at (229, 127) on button[onclick='addElement()']
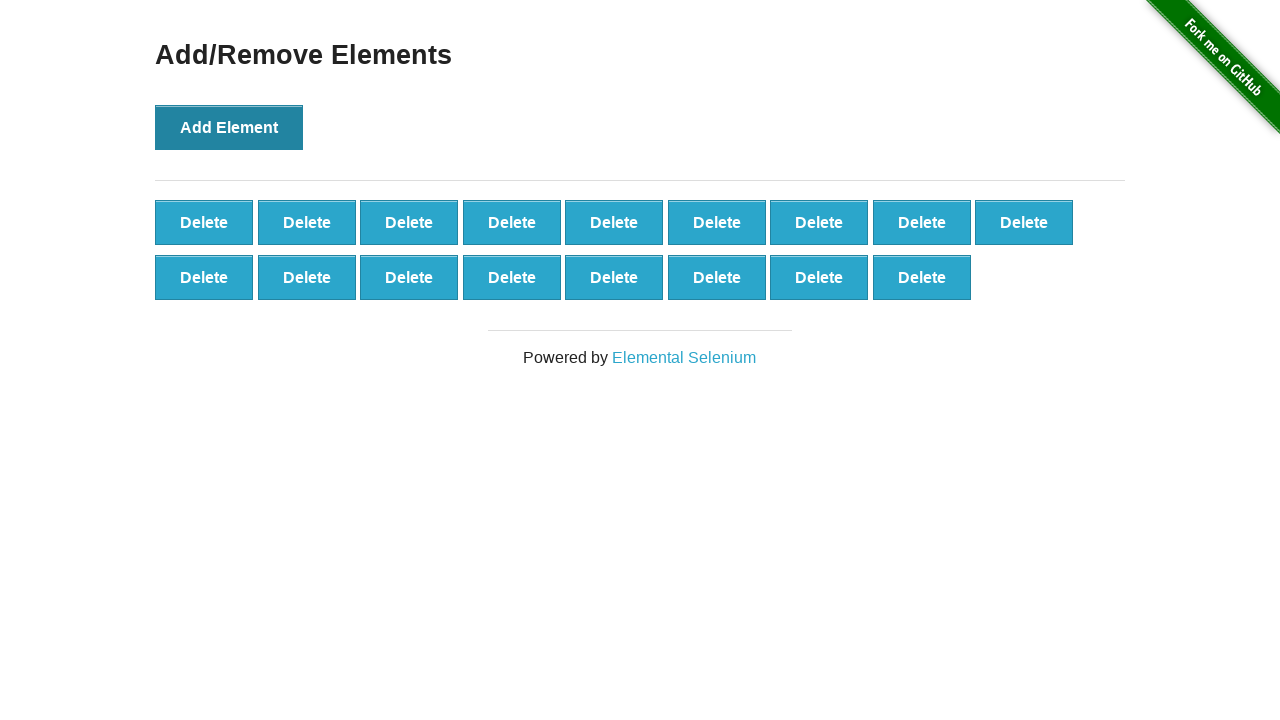

Clicked 'Add Element' button (iteration 18/100) at (229, 127) on button[onclick='addElement()']
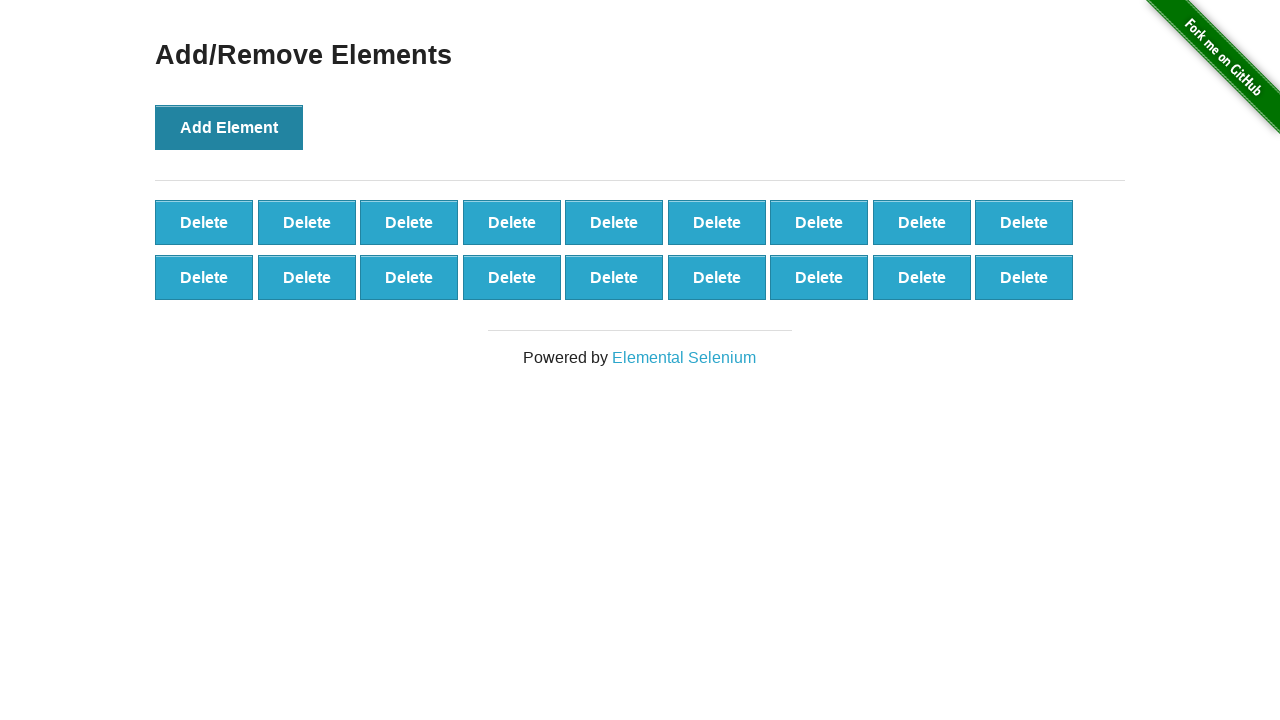

Clicked 'Add Element' button (iteration 19/100) at (229, 127) on button[onclick='addElement()']
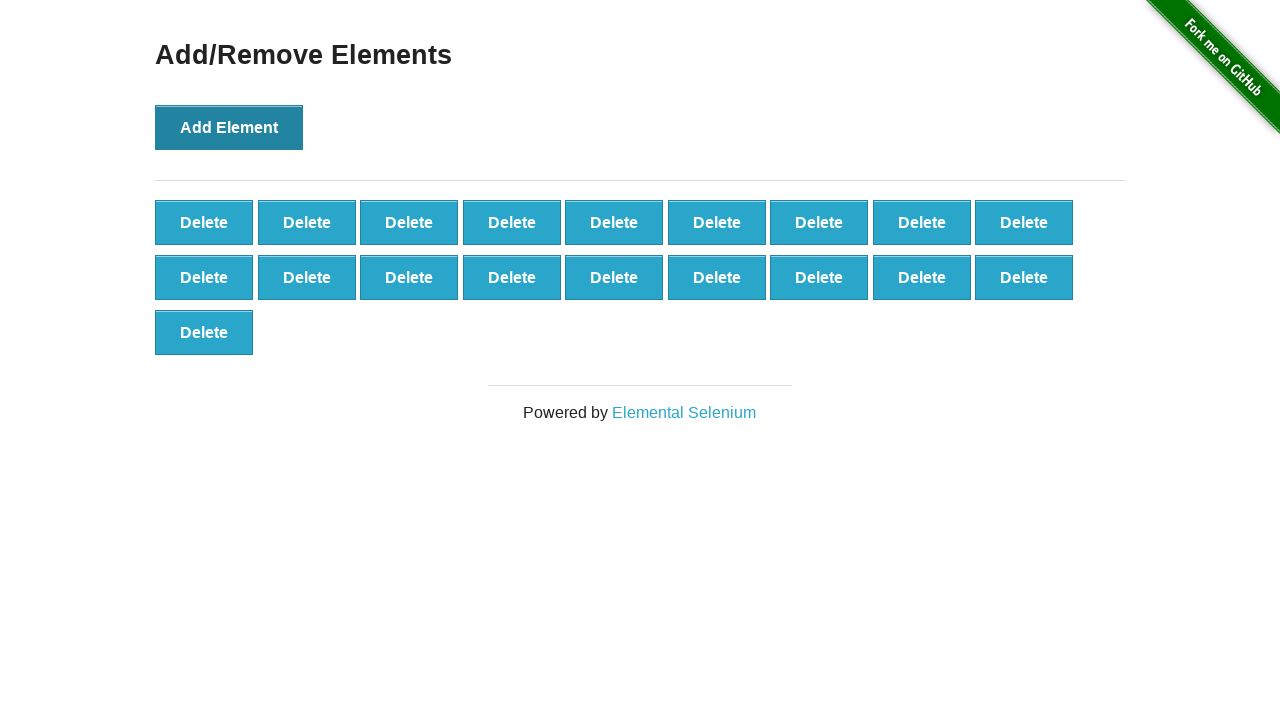

Clicked 'Add Element' button (iteration 20/100) at (229, 127) on button[onclick='addElement()']
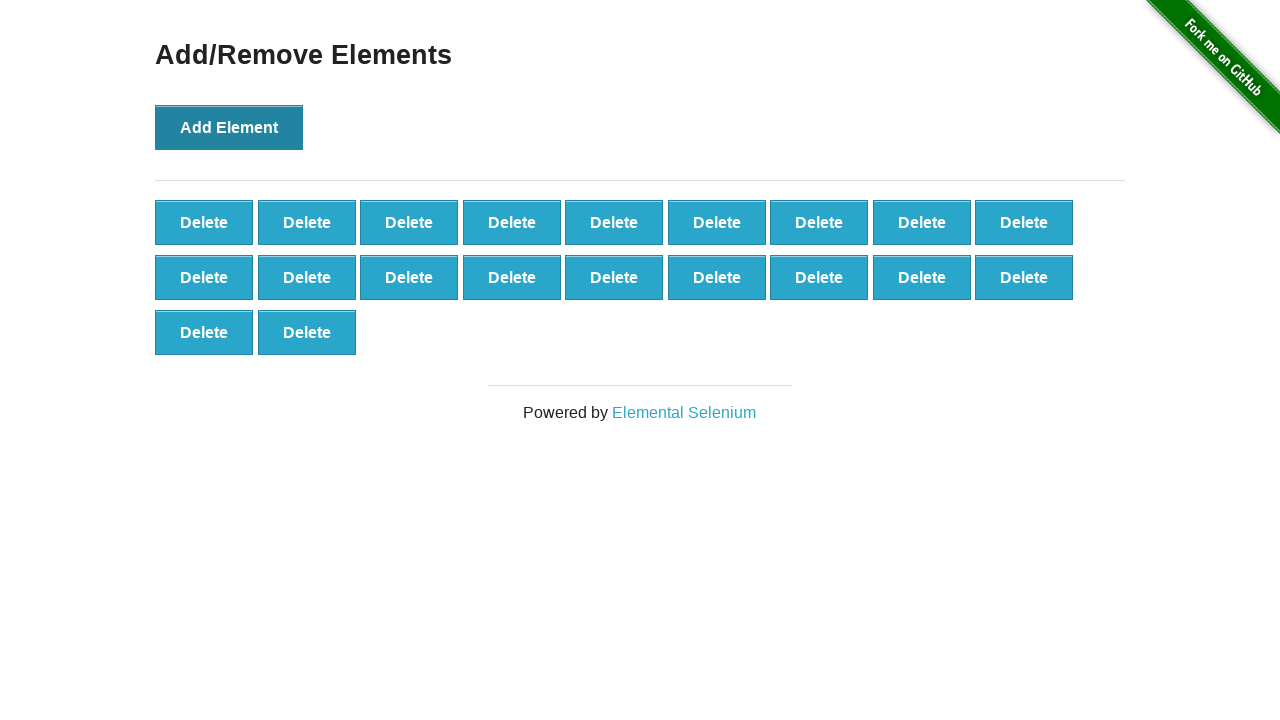

Clicked 'Add Element' button (iteration 21/100) at (229, 127) on button[onclick='addElement()']
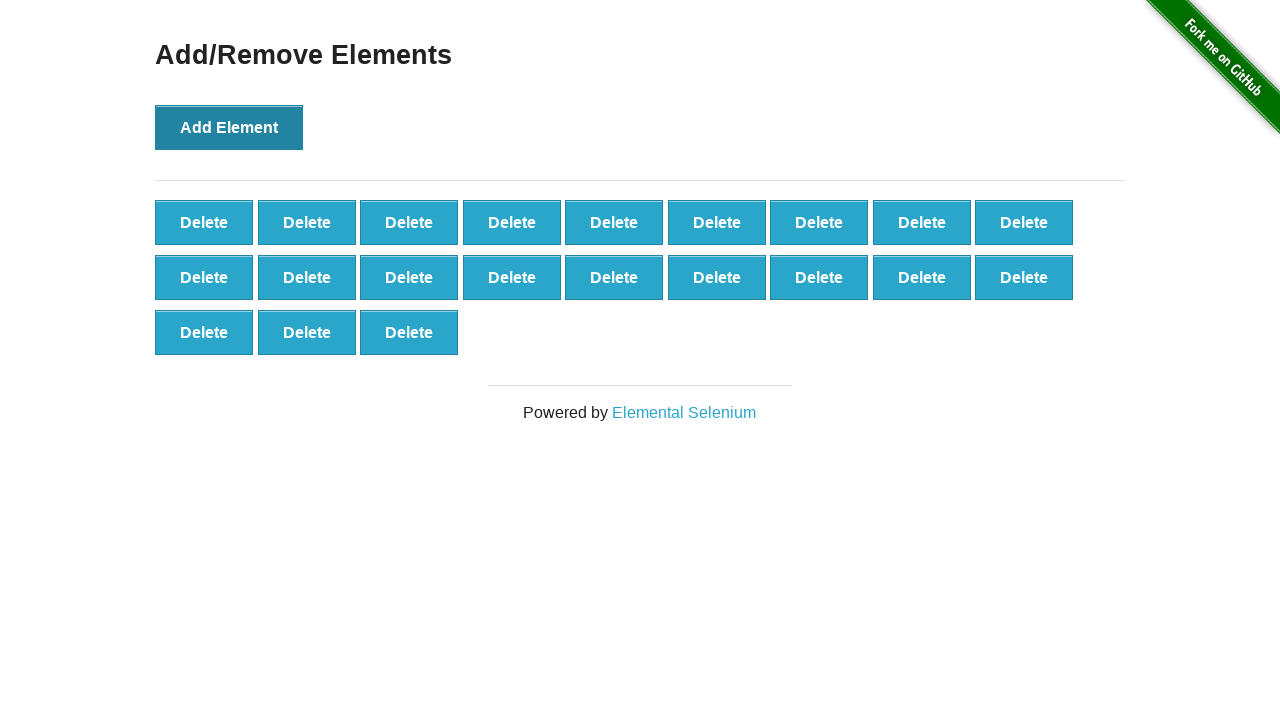

Clicked 'Add Element' button (iteration 22/100) at (229, 127) on button[onclick='addElement()']
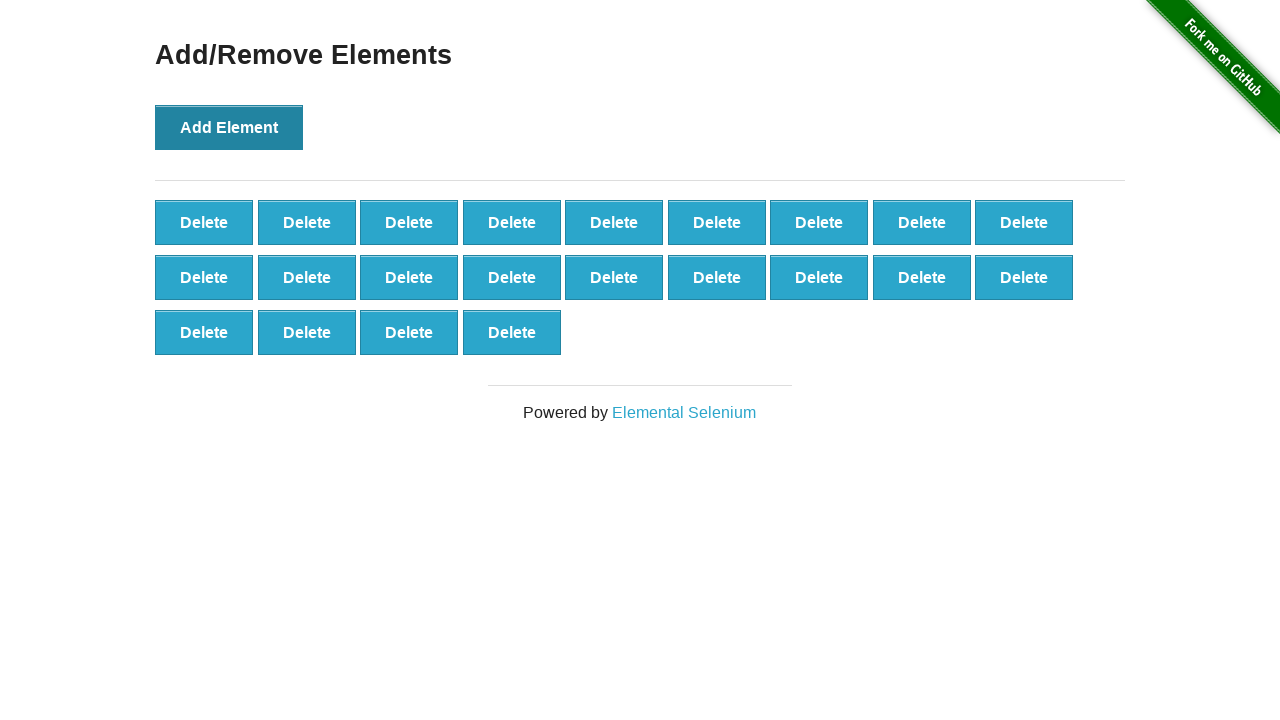

Clicked 'Add Element' button (iteration 23/100) at (229, 127) on button[onclick='addElement()']
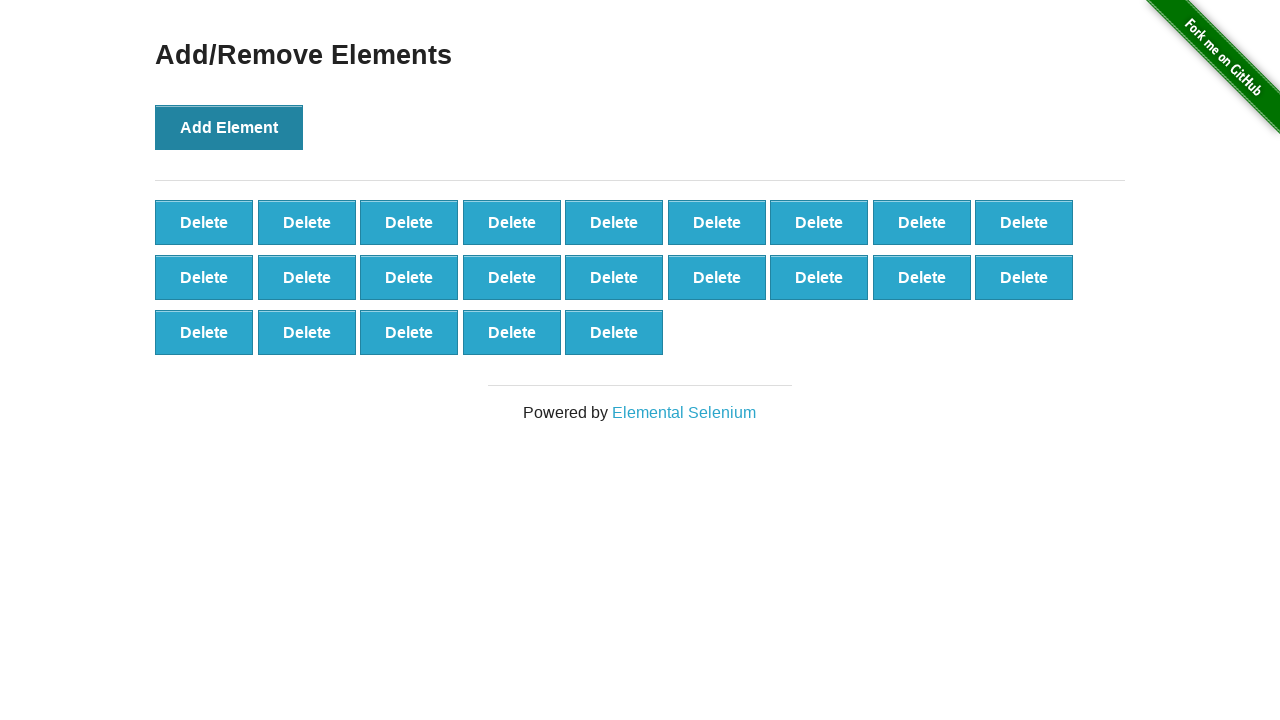

Clicked 'Add Element' button (iteration 24/100) at (229, 127) on button[onclick='addElement()']
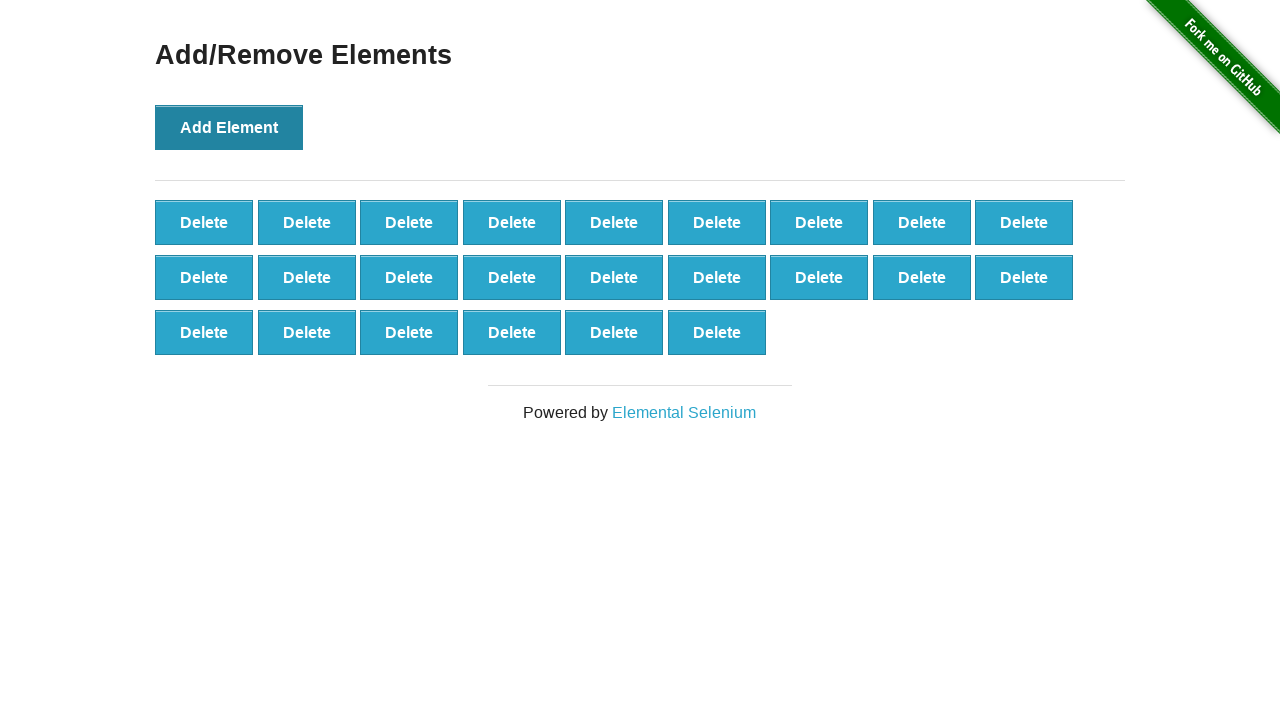

Clicked 'Add Element' button (iteration 25/100) at (229, 127) on button[onclick='addElement()']
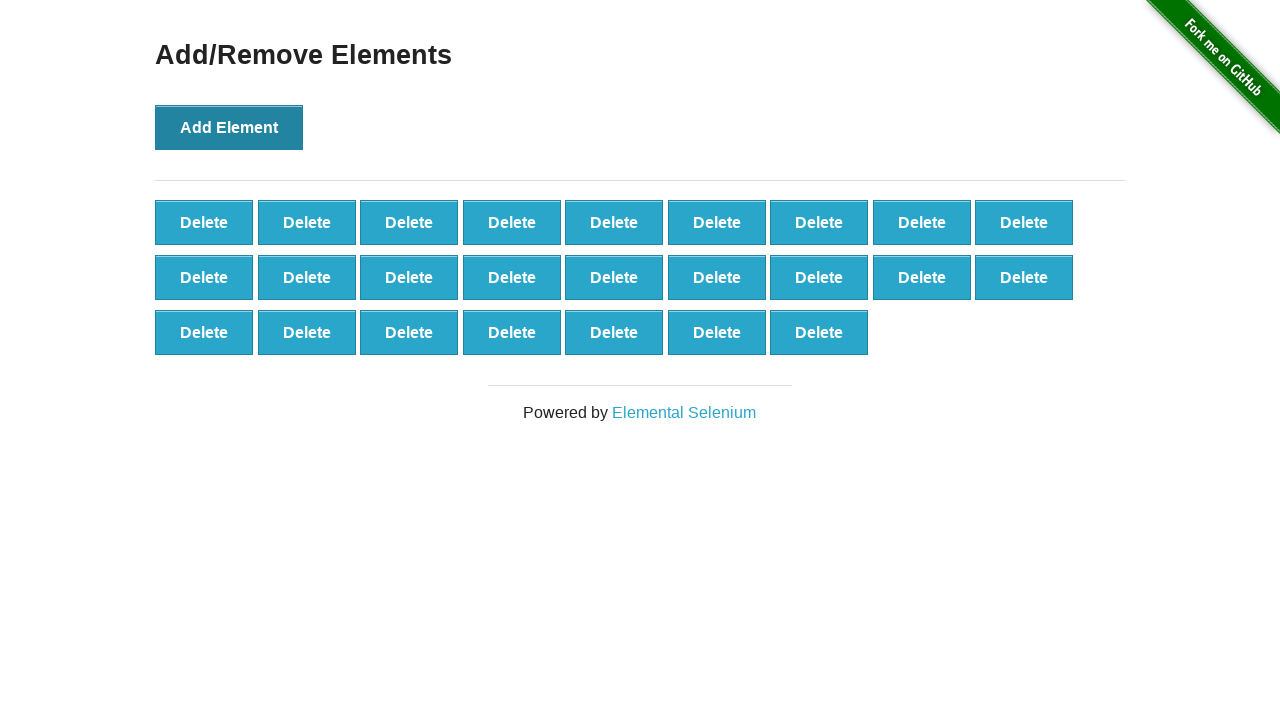

Clicked 'Add Element' button (iteration 26/100) at (229, 127) on button[onclick='addElement()']
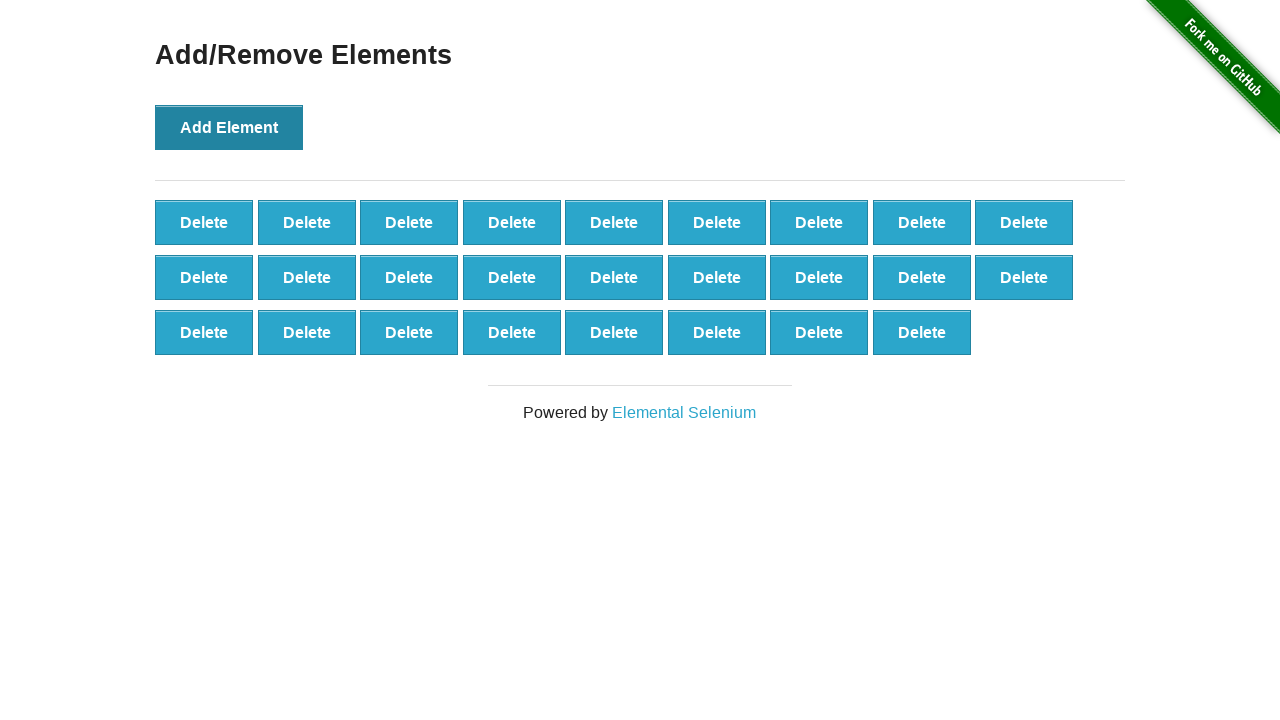

Clicked 'Add Element' button (iteration 27/100) at (229, 127) on button[onclick='addElement()']
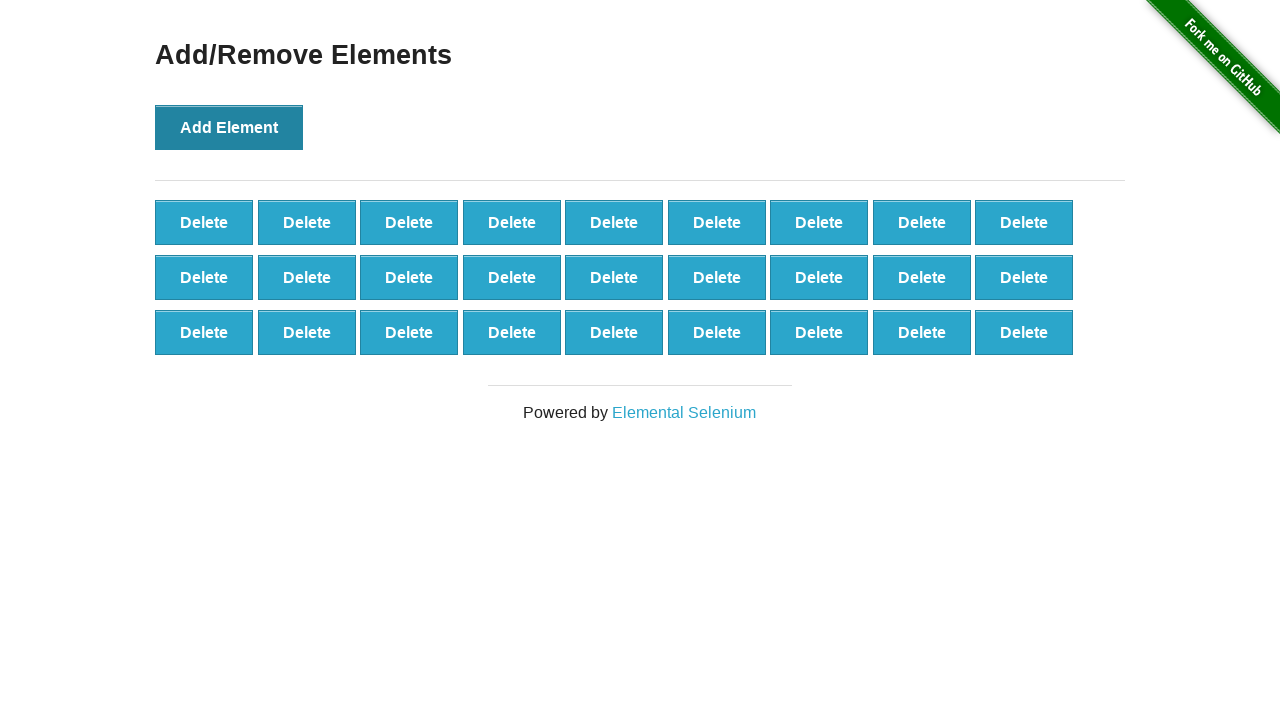

Clicked 'Add Element' button (iteration 28/100) at (229, 127) on button[onclick='addElement()']
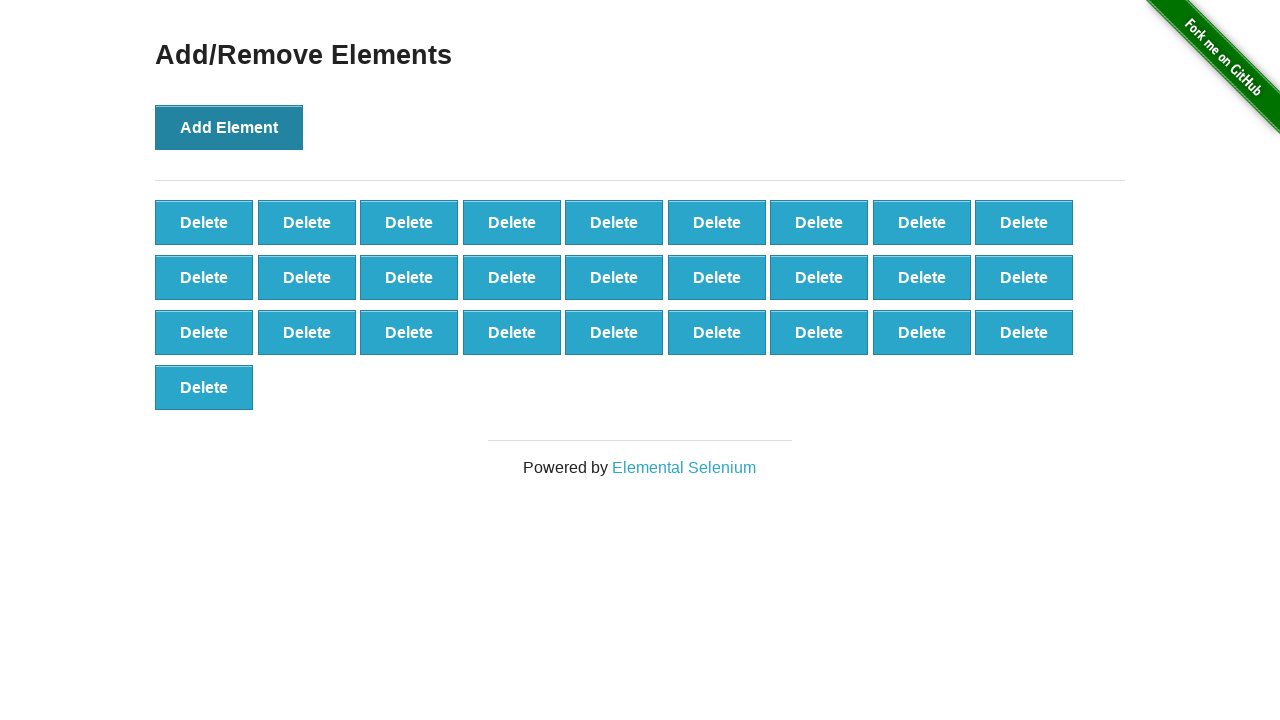

Clicked 'Add Element' button (iteration 29/100) at (229, 127) on button[onclick='addElement()']
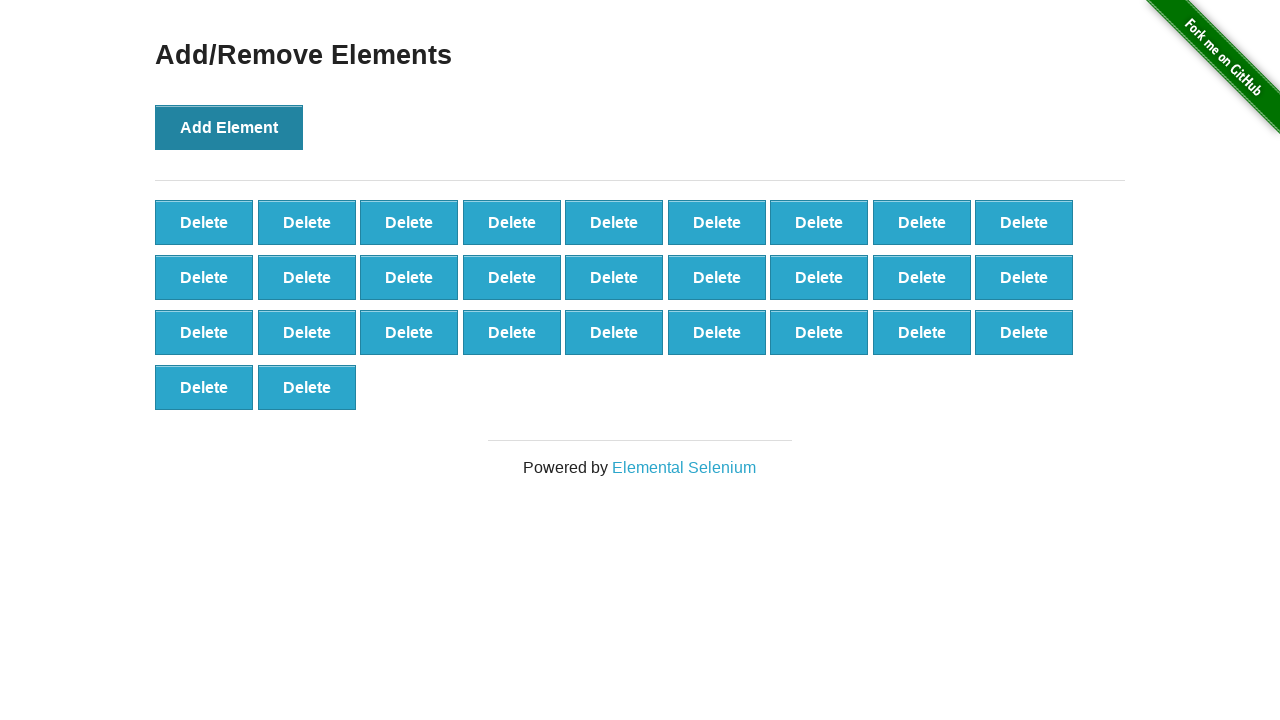

Clicked 'Add Element' button (iteration 30/100) at (229, 127) on button[onclick='addElement()']
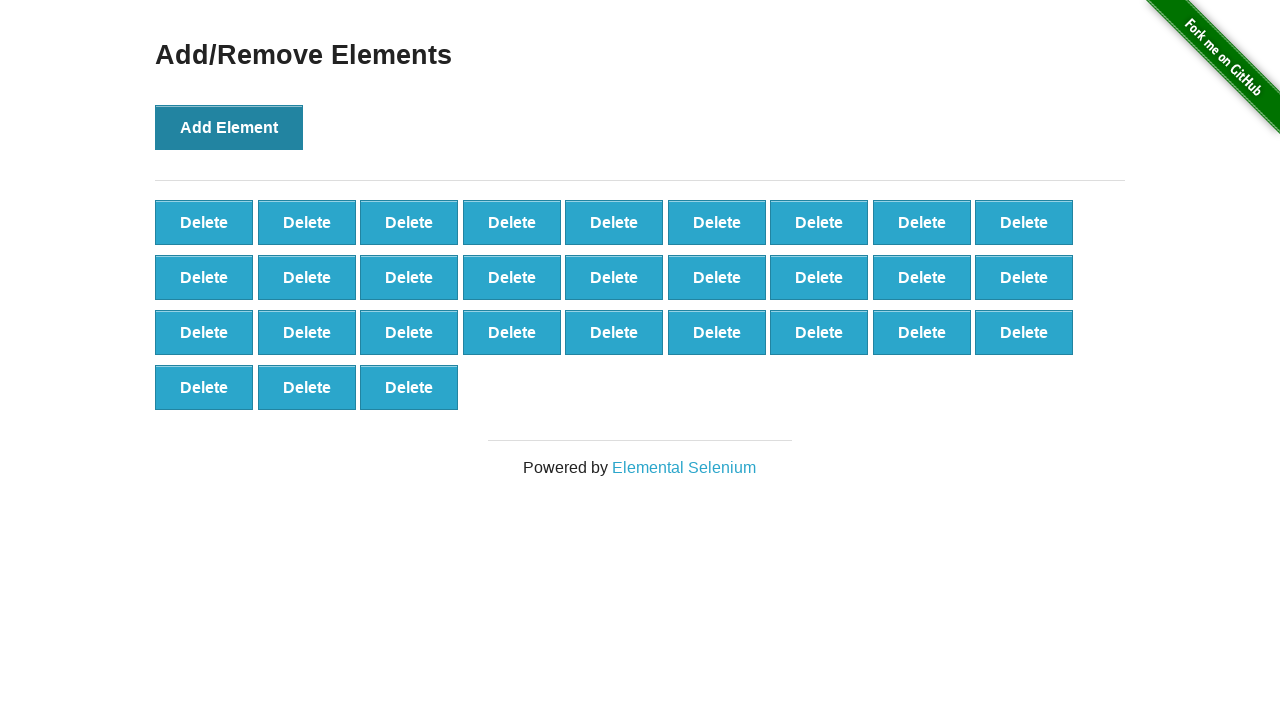

Clicked 'Add Element' button (iteration 31/100) at (229, 127) on button[onclick='addElement()']
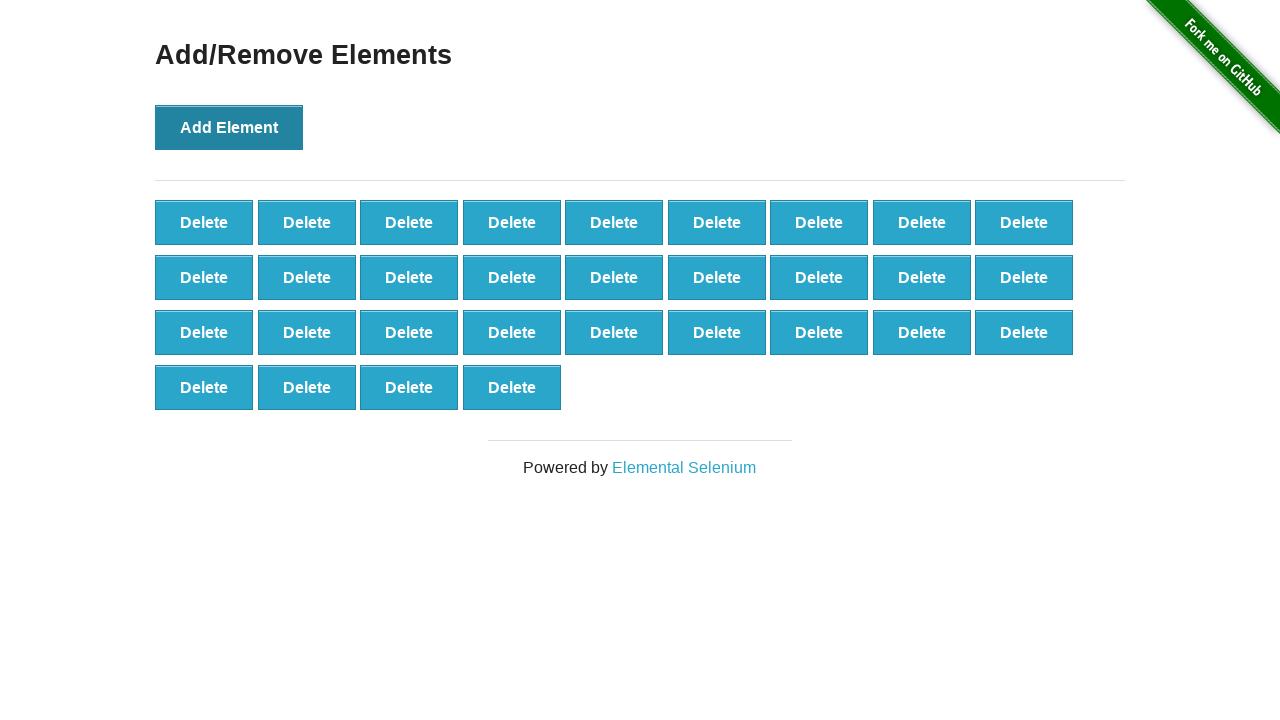

Clicked 'Add Element' button (iteration 32/100) at (229, 127) on button[onclick='addElement()']
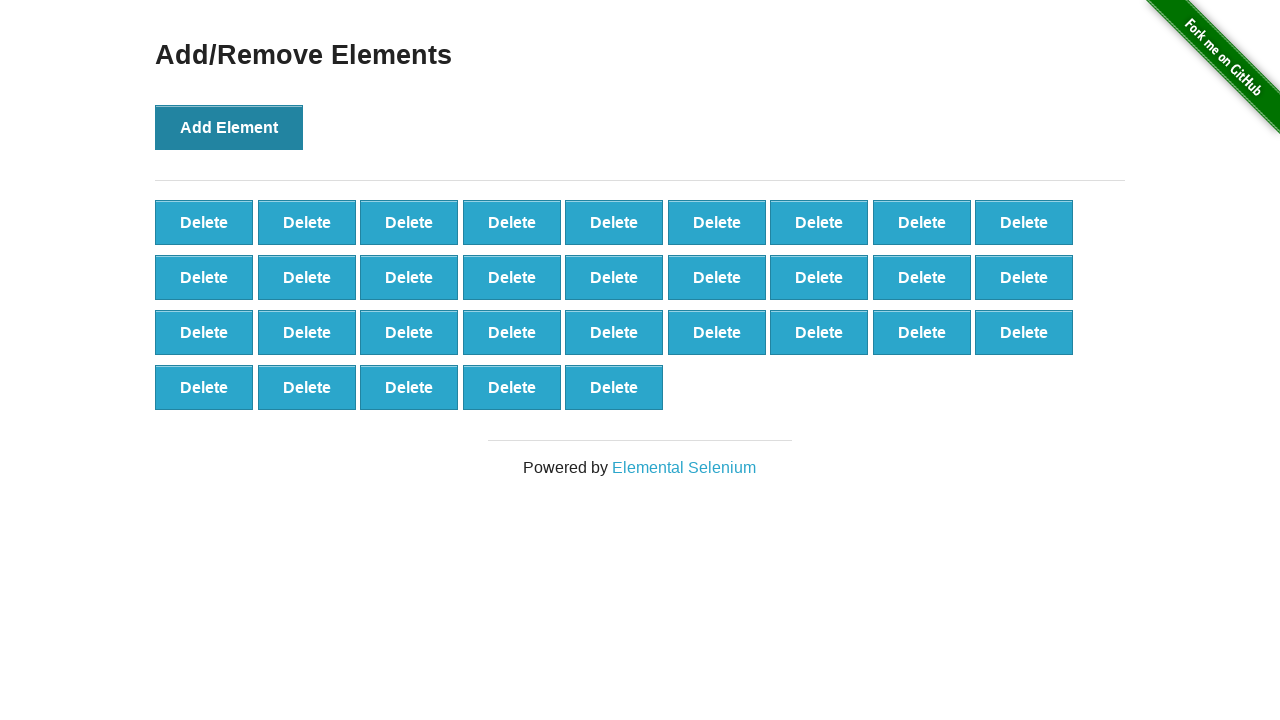

Clicked 'Add Element' button (iteration 33/100) at (229, 127) on button[onclick='addElement()']
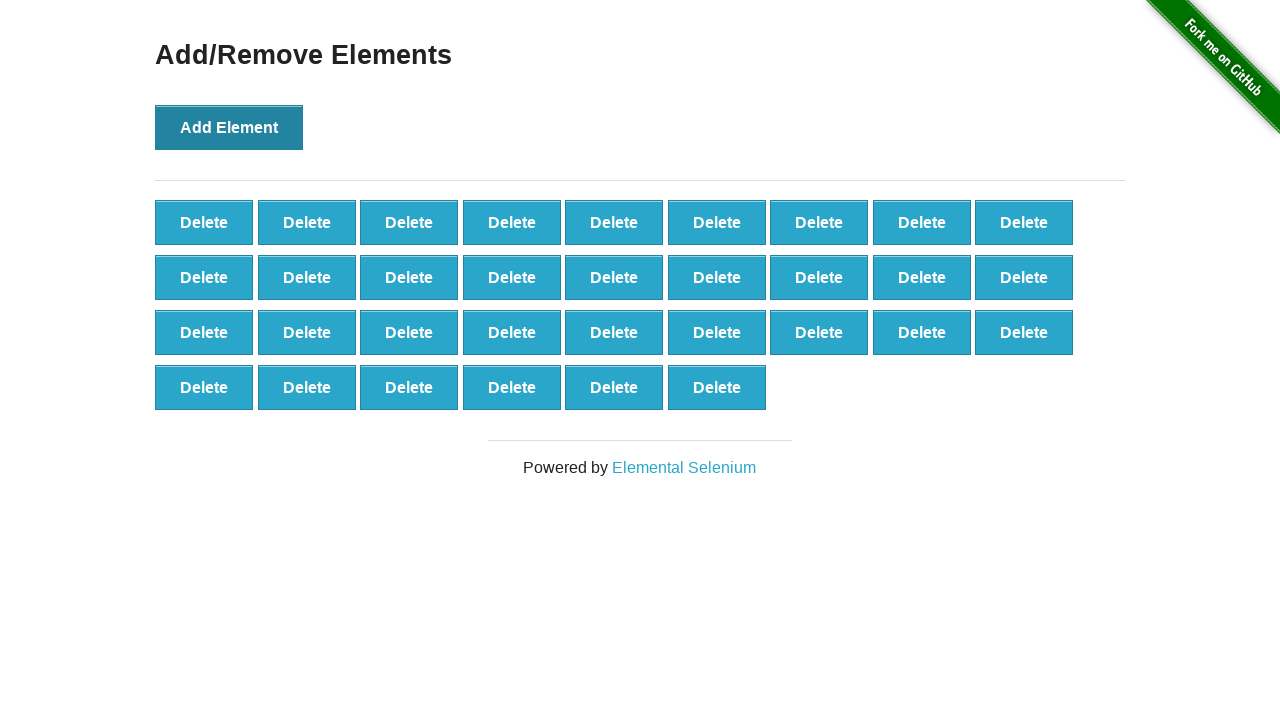

Clicked 'Add Element' button (iteration 34/100) at (229, 127) on button[onclick='addElement()']
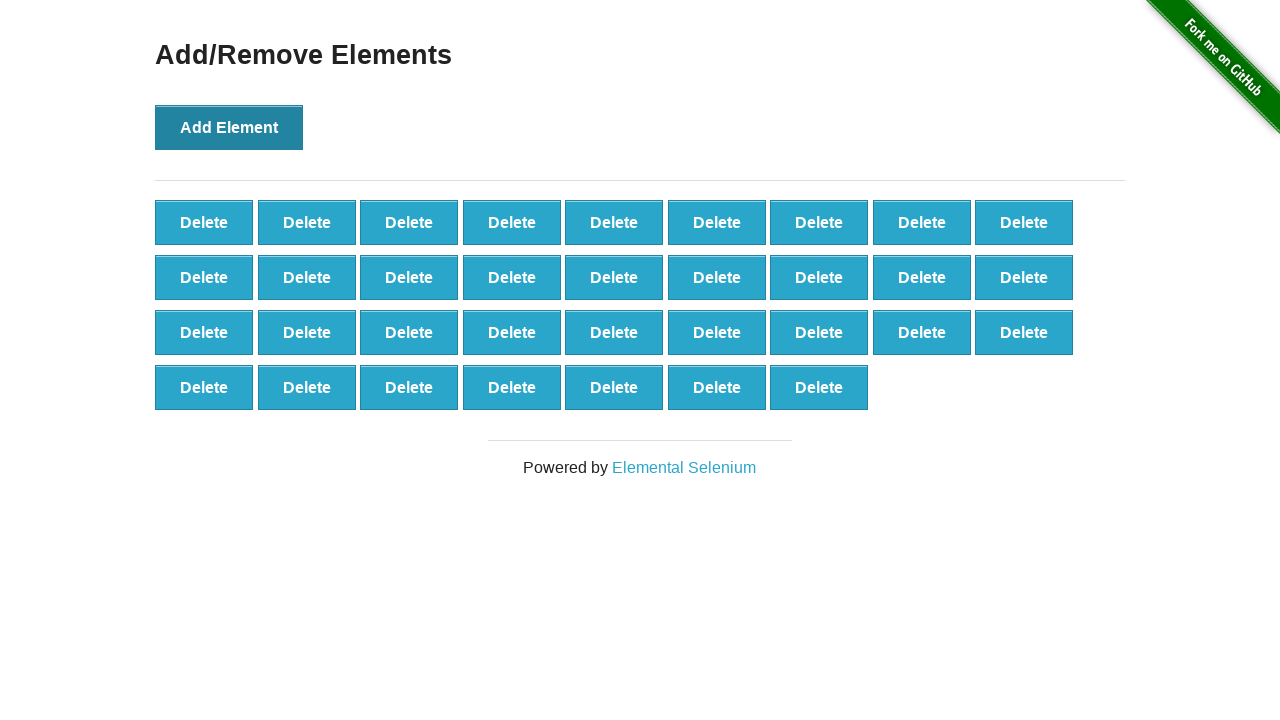

Clicked 'Add Element' button (iteration 35/100) at (229, 127) on button[onclick='addElement()']
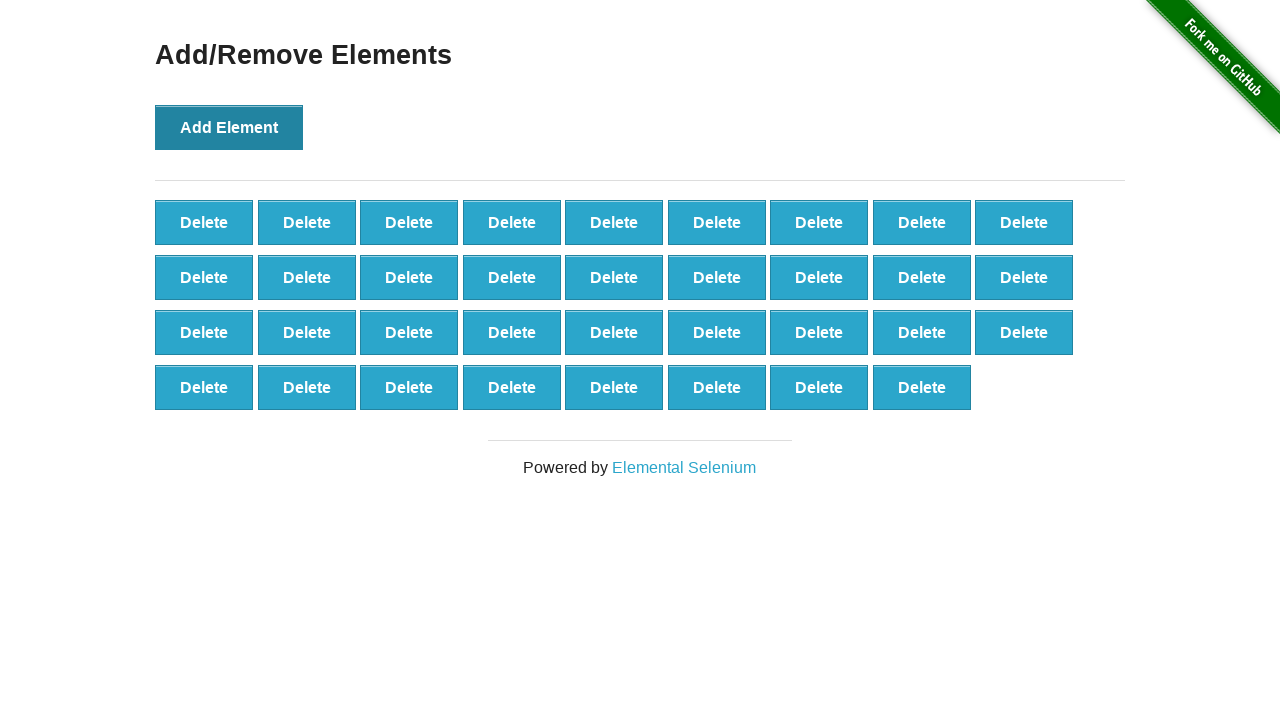

Clicked 'Add Element' button (iteration 36/100) at (229, 127) on button[onclick='addElement()']
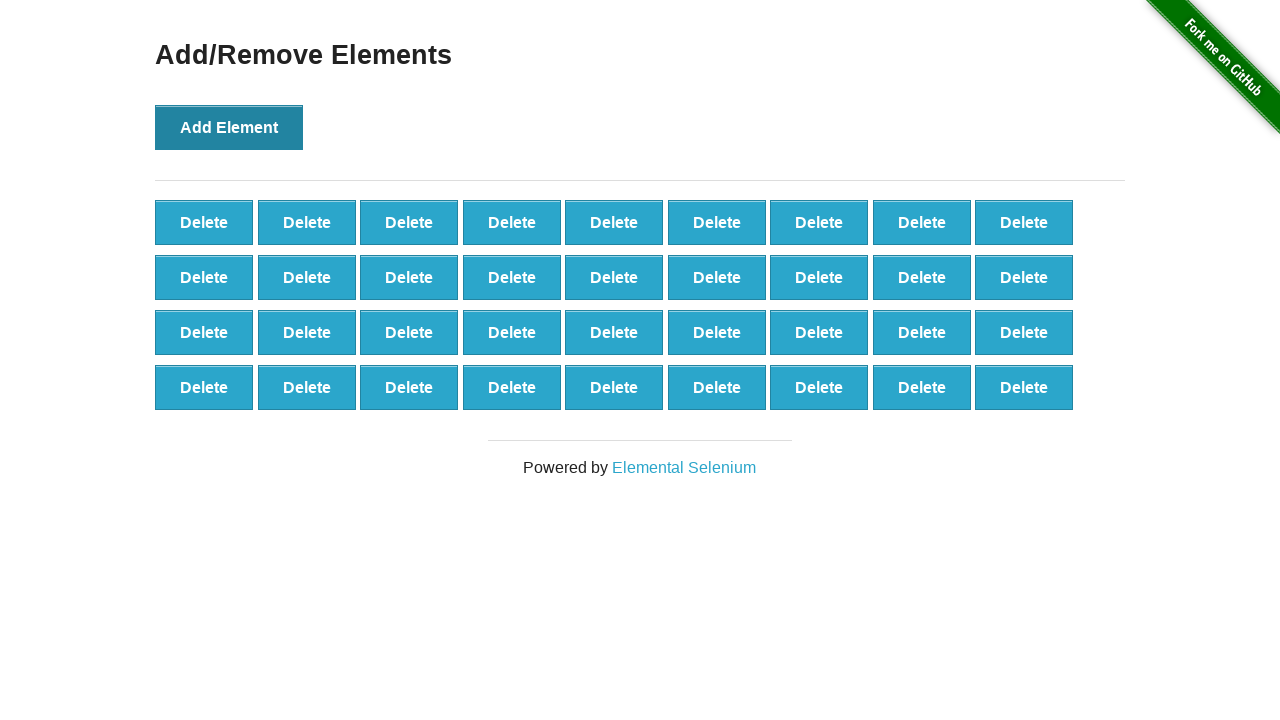

Clicked 'Add Element' button (iteration 37/100) at (229, 127) on button[onclick='addElement()']
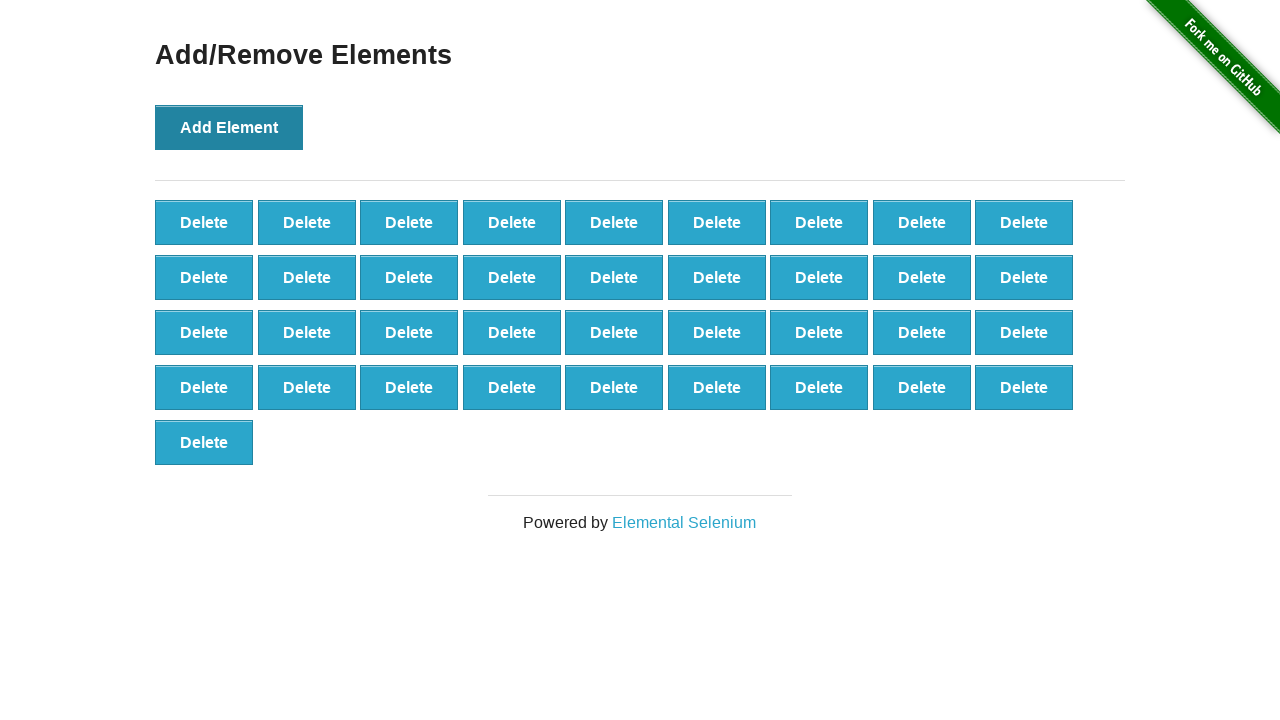

Clicked 'Add Element' button (iteration 38/100) at (229, 127) on button[onclick='addElement()']
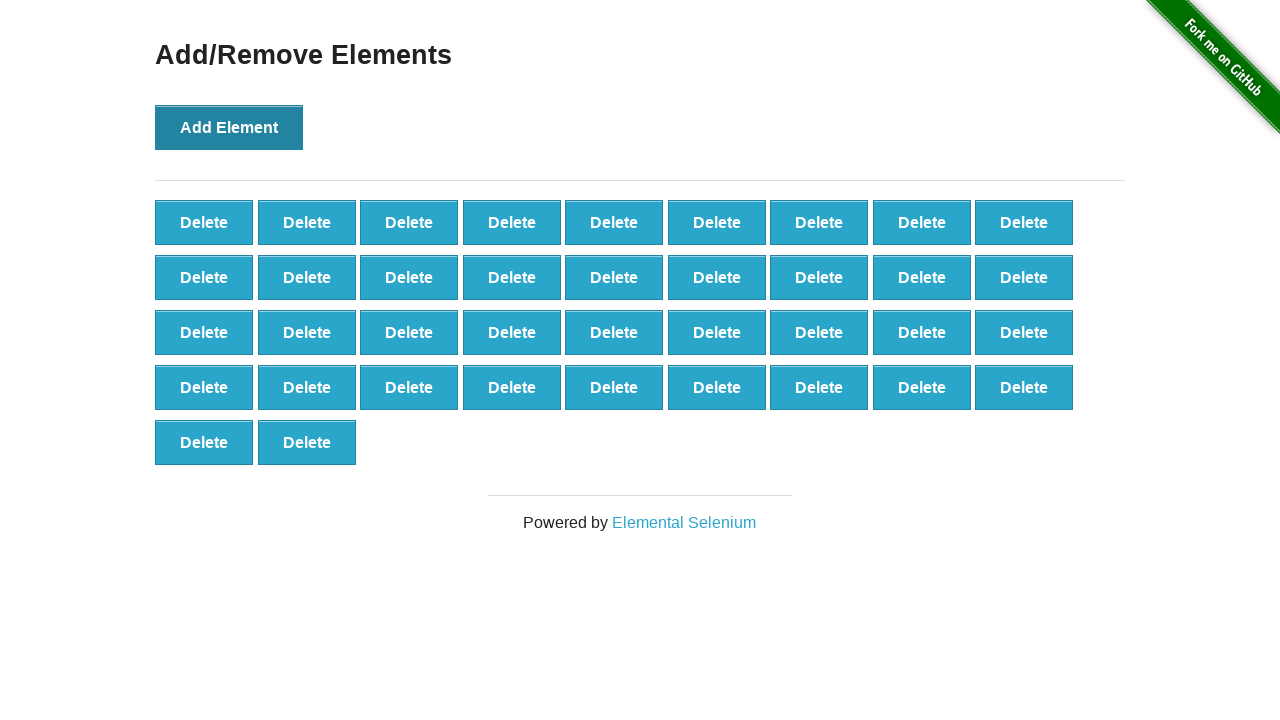

Clicked 'Add Element' button (iteration 39/100) at (229, 127) on button[onclick='addElement()']
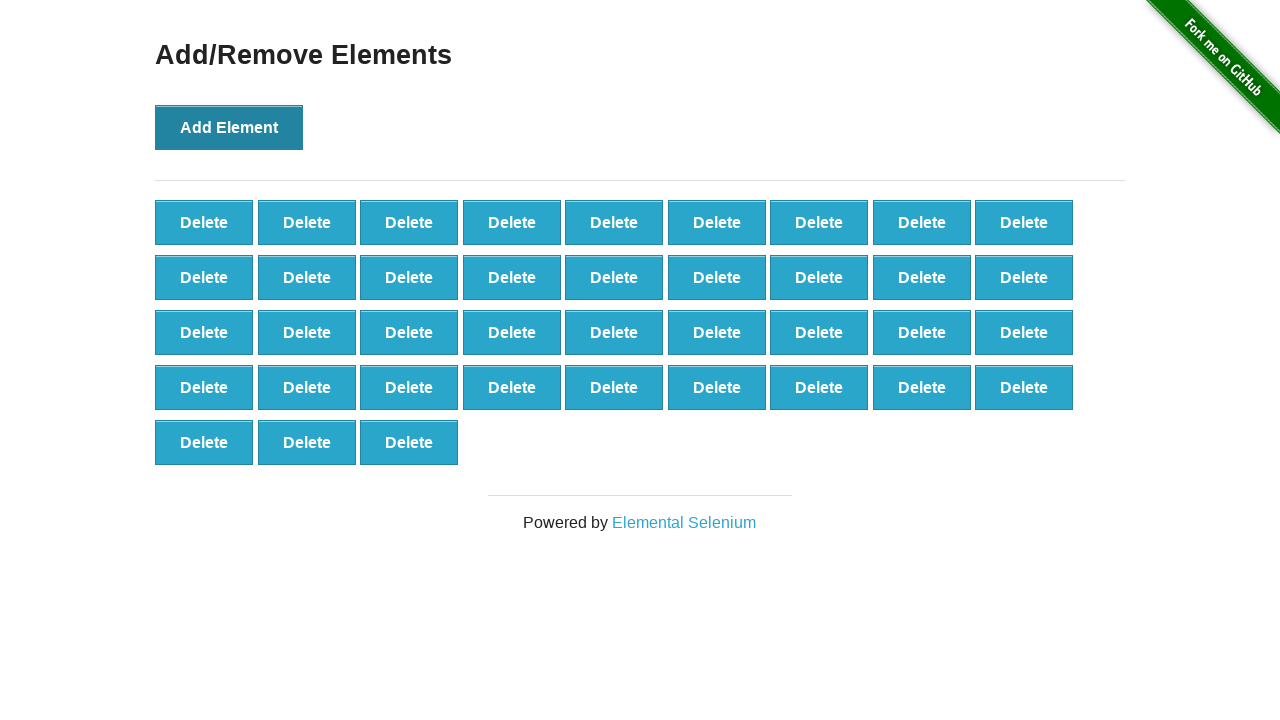

Clicked 'Add Element' button (iteration 40/100) at (229, 127) on button[onclick='addElement()']
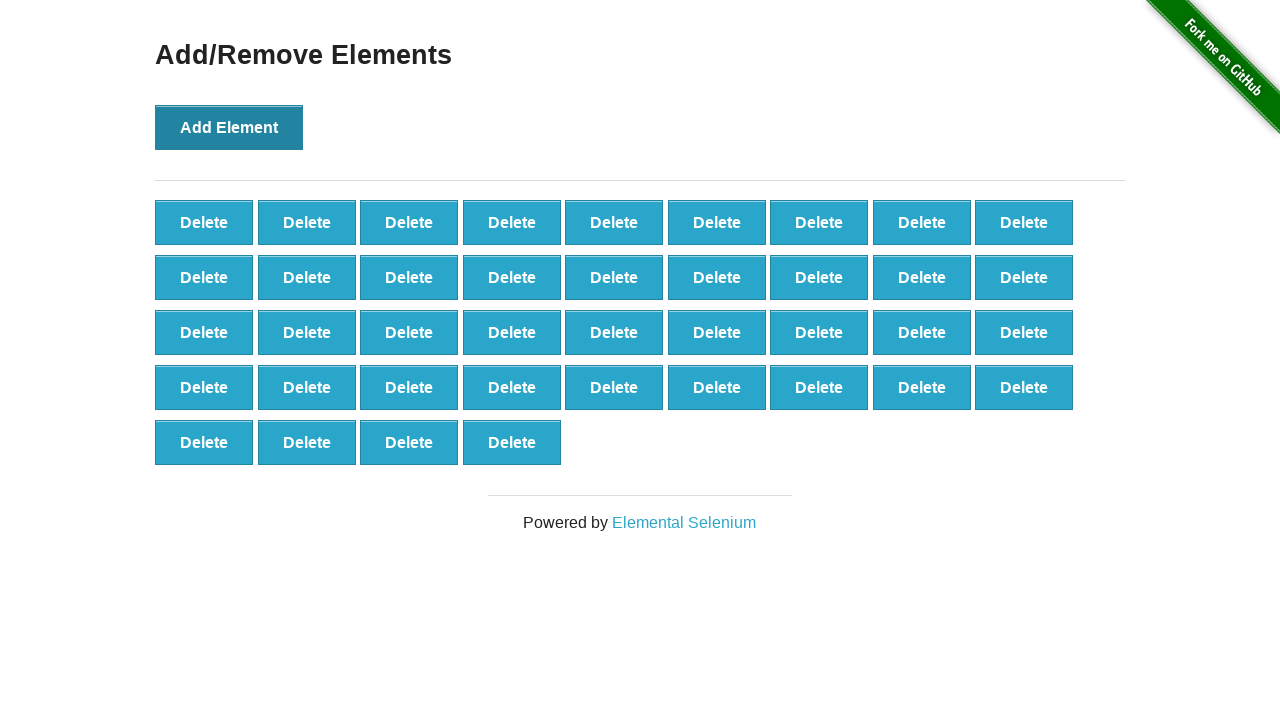

Clicked 'Add Element' button (iteration 41/100) at (229, 127) on button[onclick='addElement()']
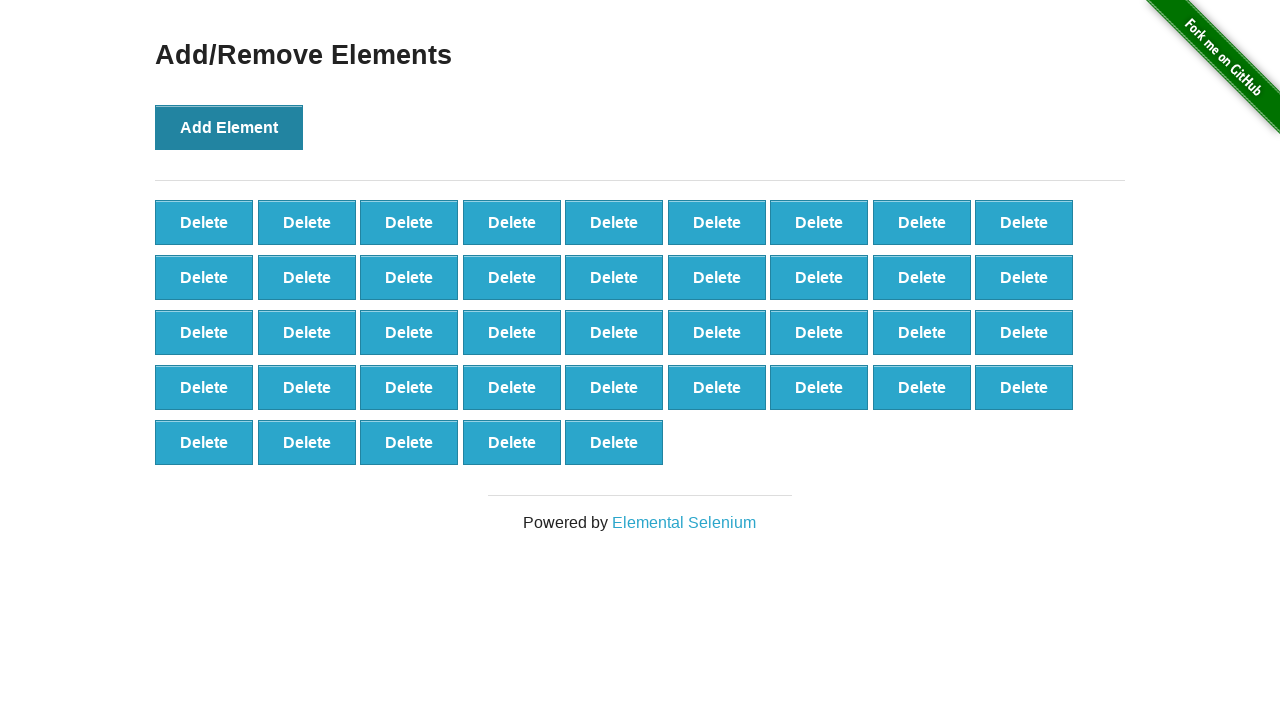

Clicked 'Add Element' button (iteration 42/100) at (229, 127) on button[onclick='addElement()']
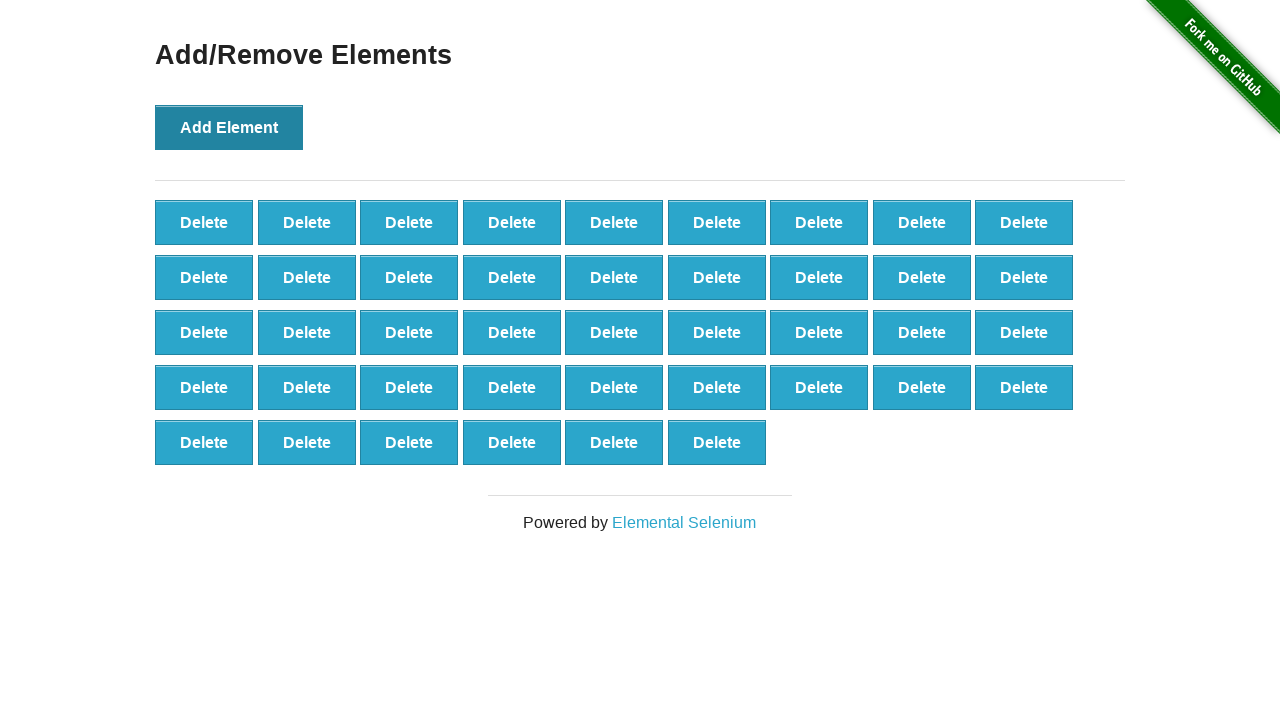

Clicked 'Add Element' button (iteration 43/100) at (229, 127) on button[onclick='addElement()']
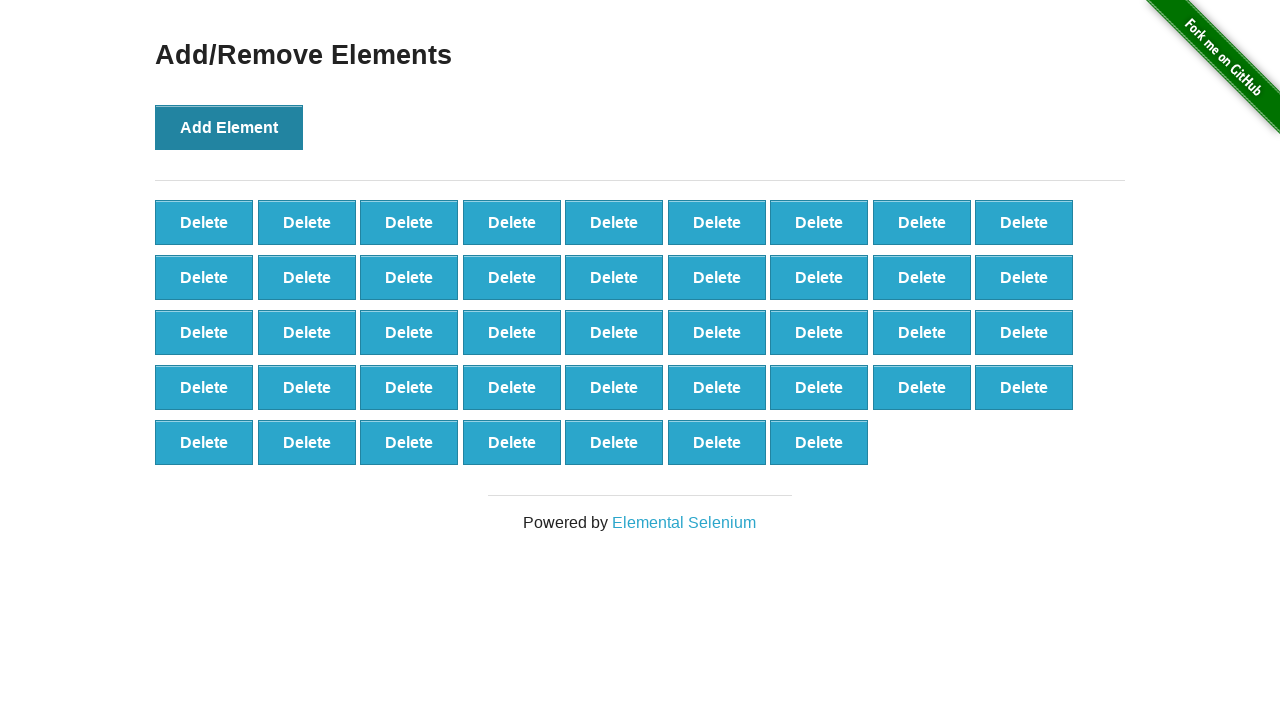

Clicked 'Add Element' button (iteration 44/100) at (229, 127) on button[onclick='addElement()']
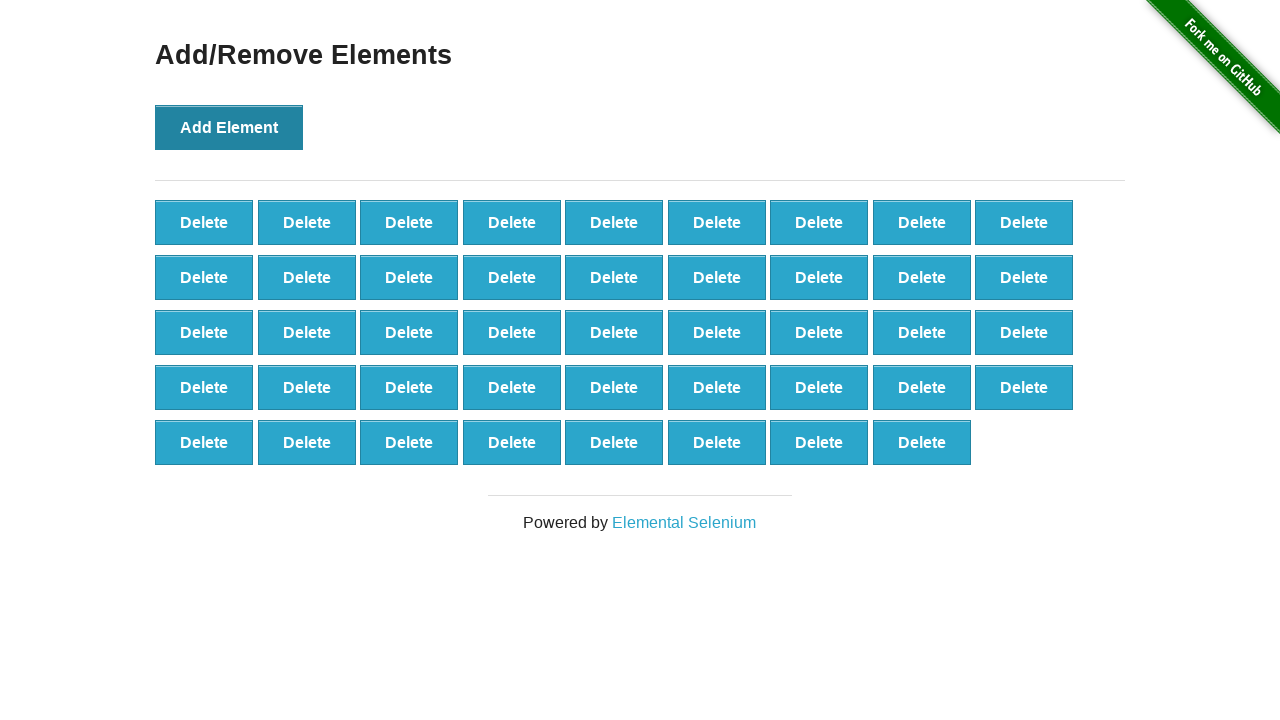

Clicked 'Add Element' button (iteration 45/100) at (229, 127) on button[onclick='addElement()']
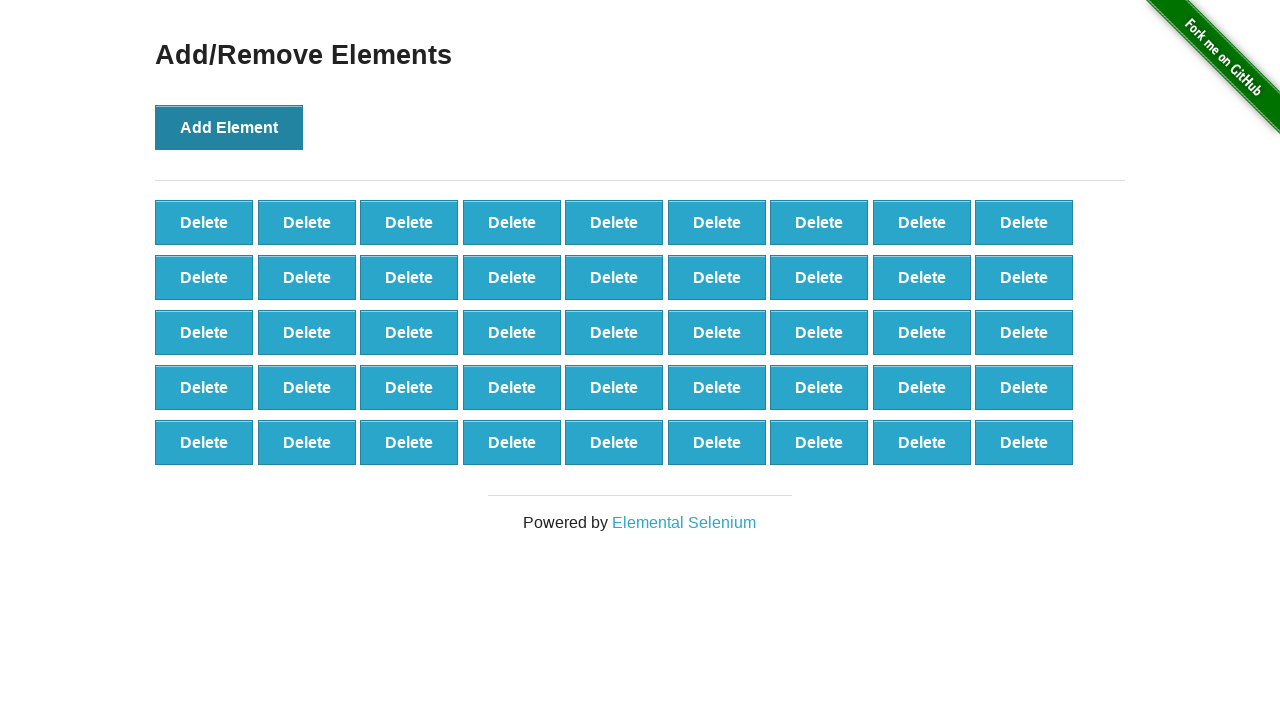

Clicked 'Add Element' button (iteration 46/100) at (229, 127) on button[onclick='addElement()']
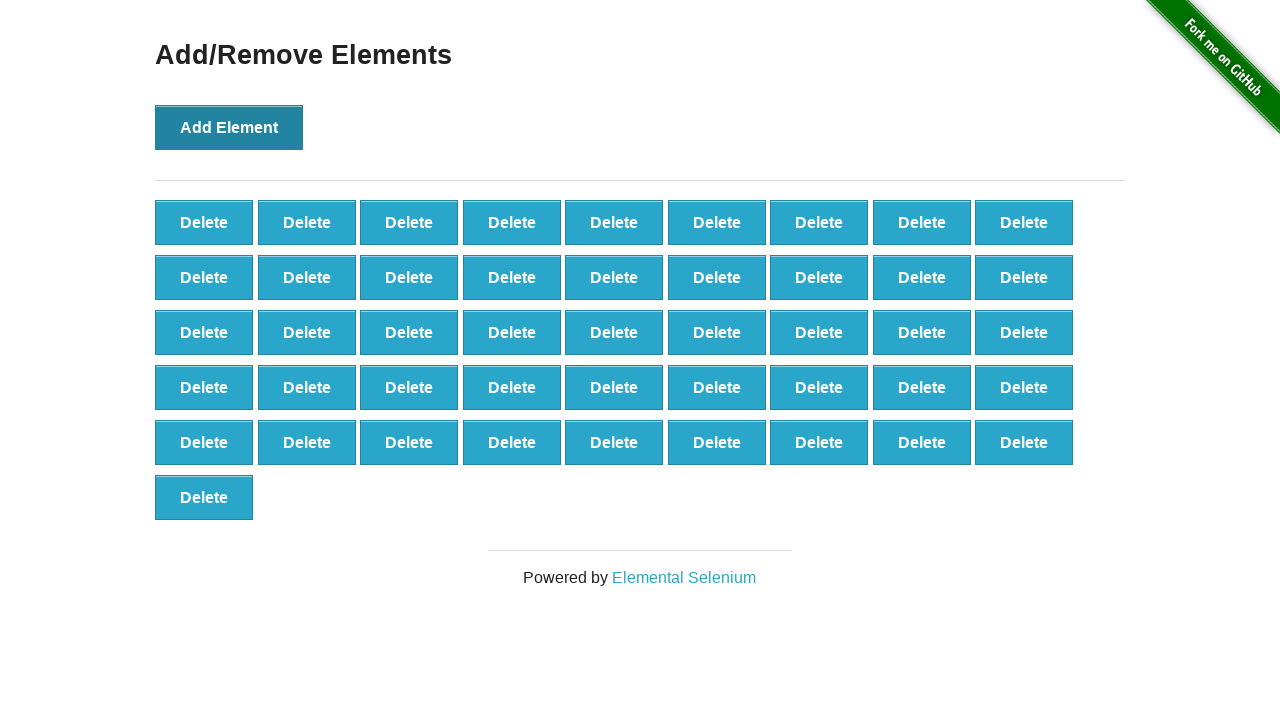

Clicked 'Add Element' button (iteration 47/100) at (229, 127) on button[onclick='addElement()']
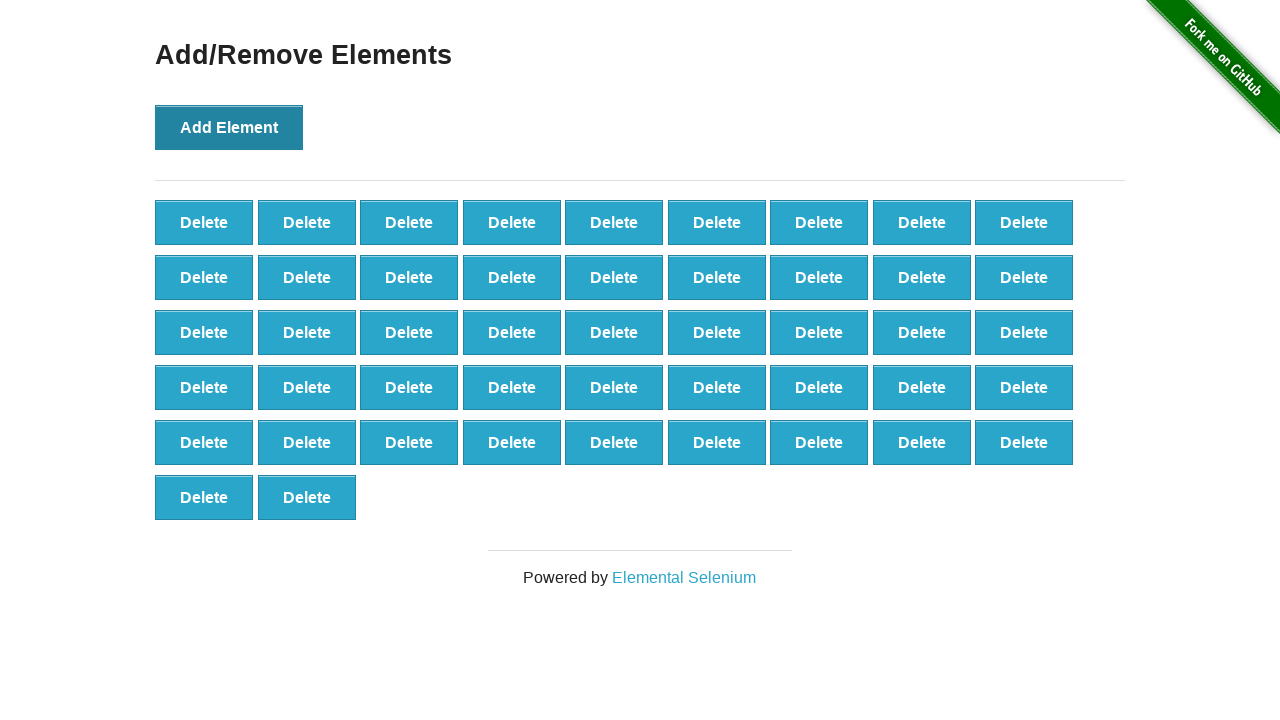

Clicked 'Add Element' button (iteration 48/100) at (229, 127) on button[onclick='addElement()']
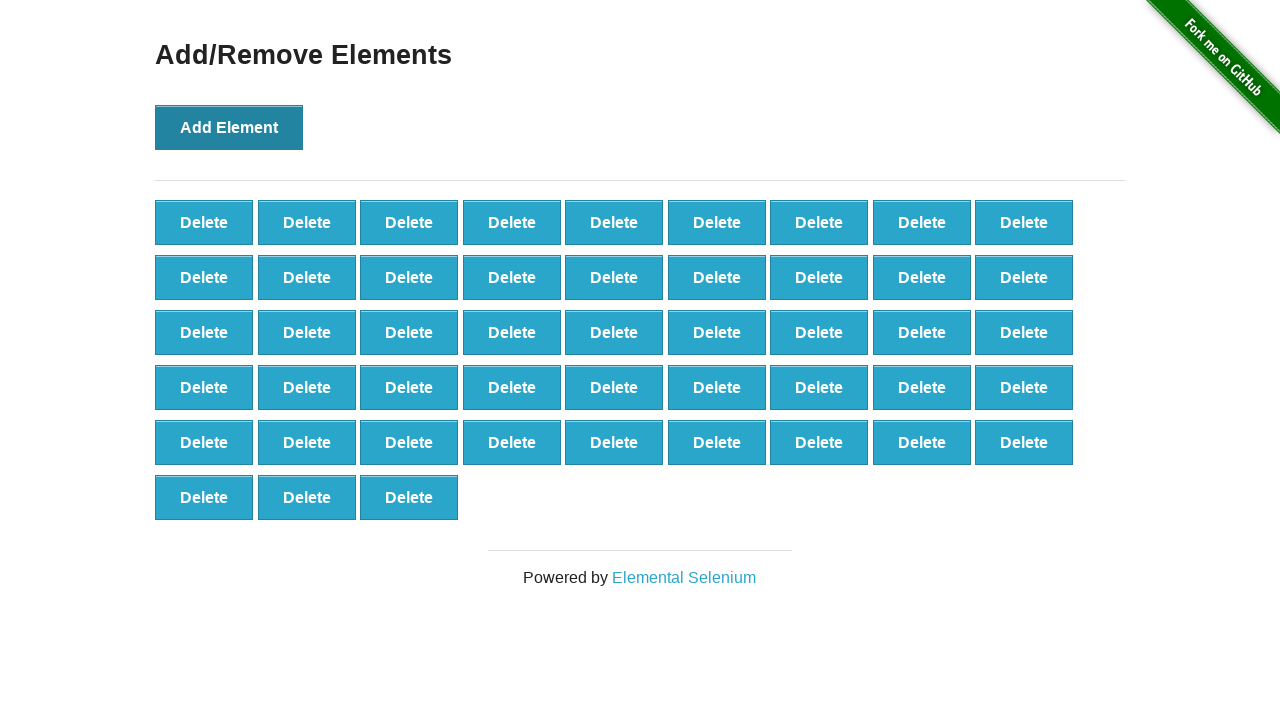

Clicked 'Add Element' button (iteration 49/100) at (229, 127) on button[onclick='addElement()']
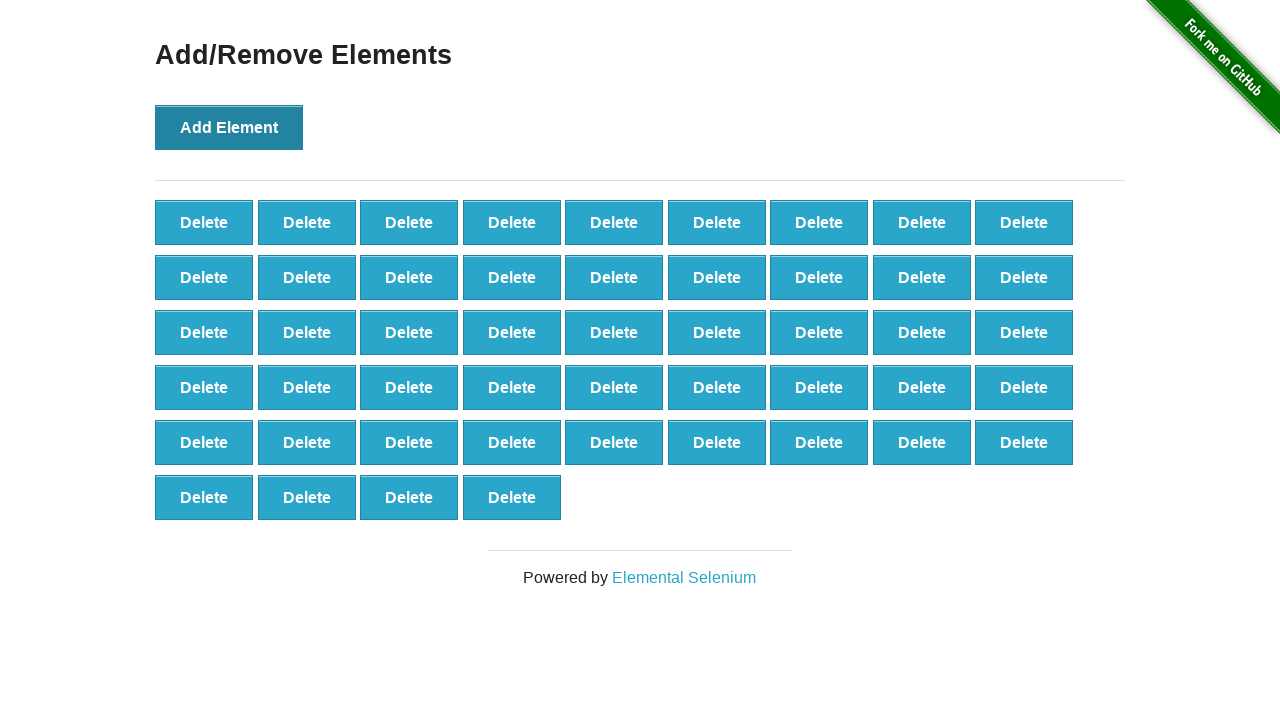

Clicked 'Add Element' button (iteration 50/100) at (229, 127) on button[onclick='addElement()']
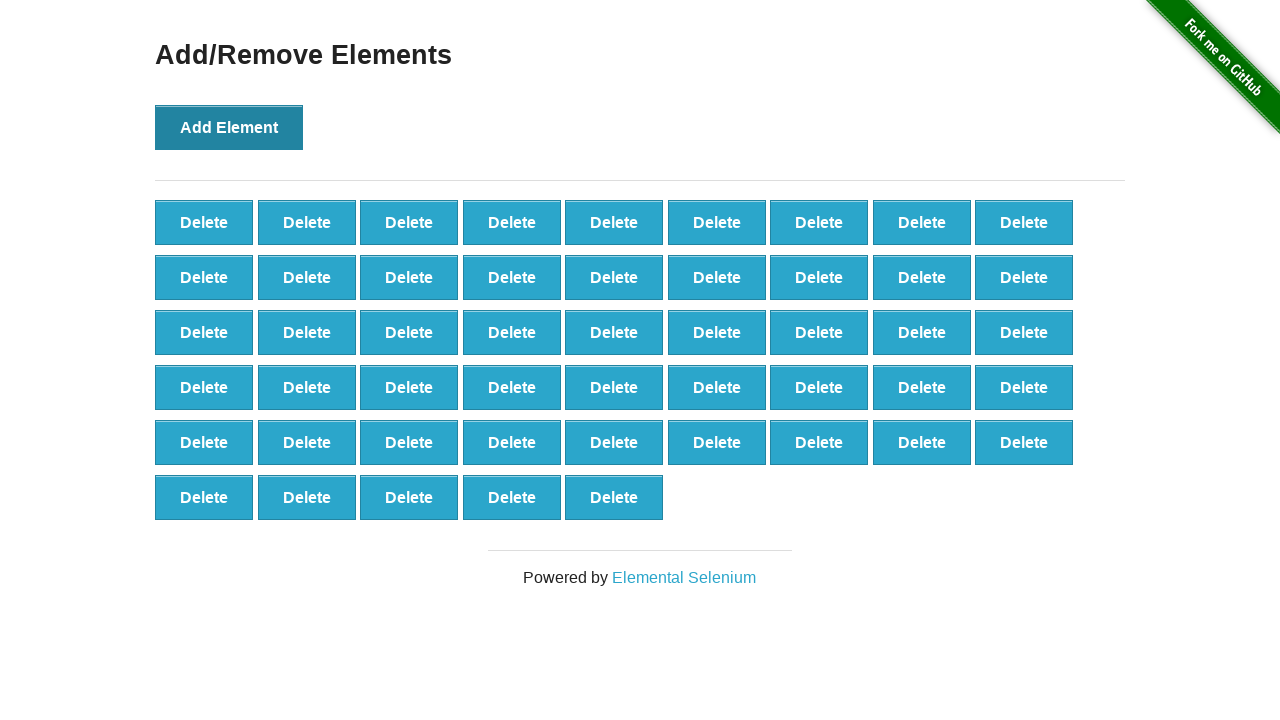

Clicked 'Add Element' button (iteration 51/100) at (229, 127) on button[onclick='addElement()']
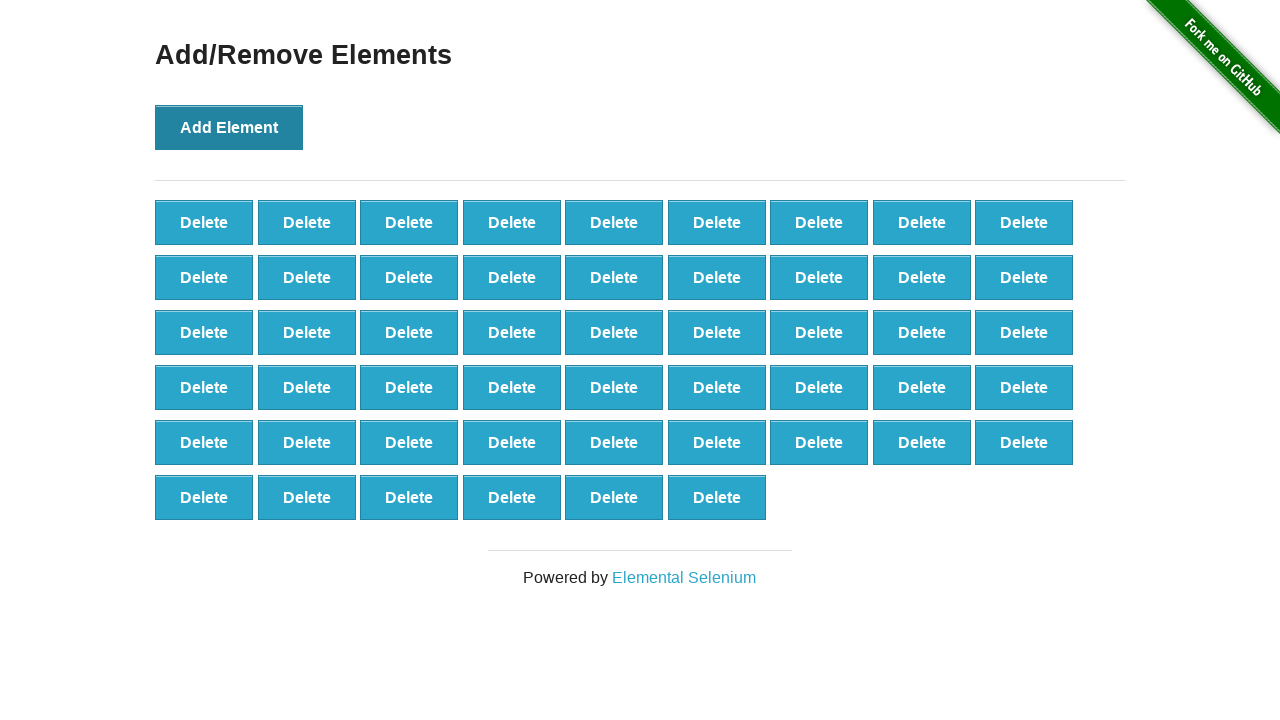

Clicked 'Add Element' button (iteration 52/100) at (229, 127) on button[onclick='addElement()']
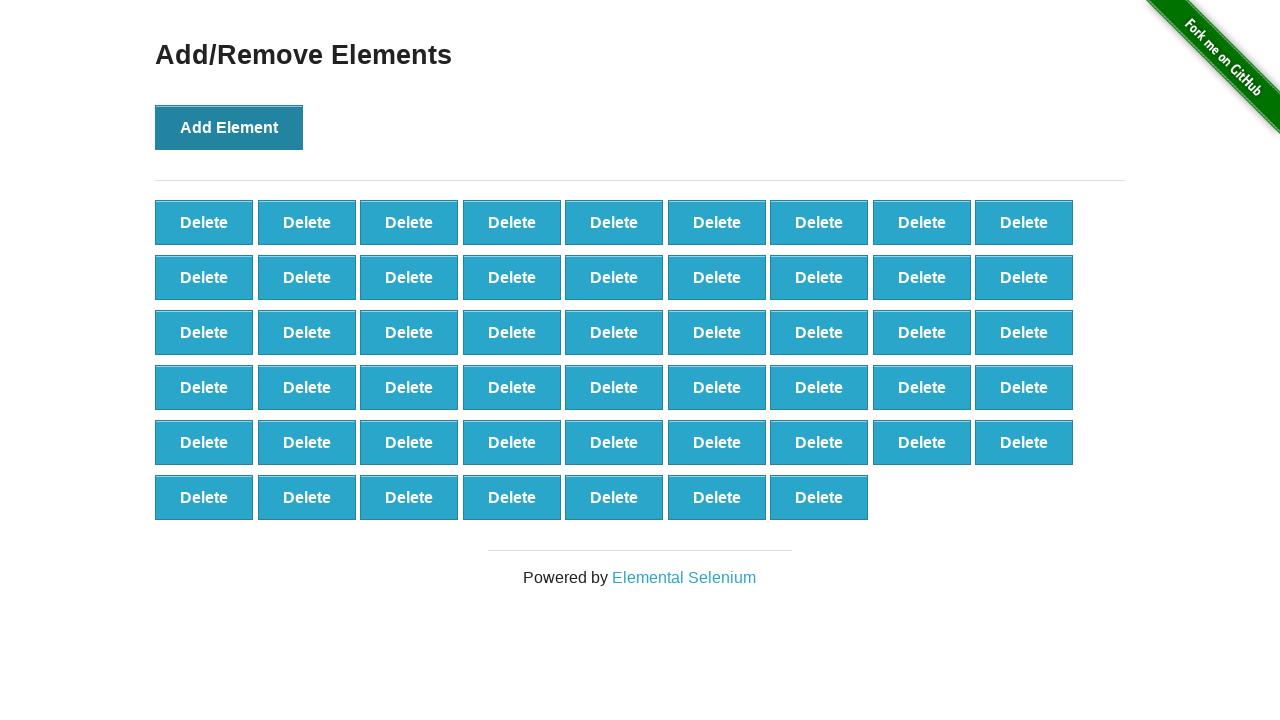

Clicked 'Add Element' button (iteration 53/100) at (229, 127) on button[onclick='addElement()']
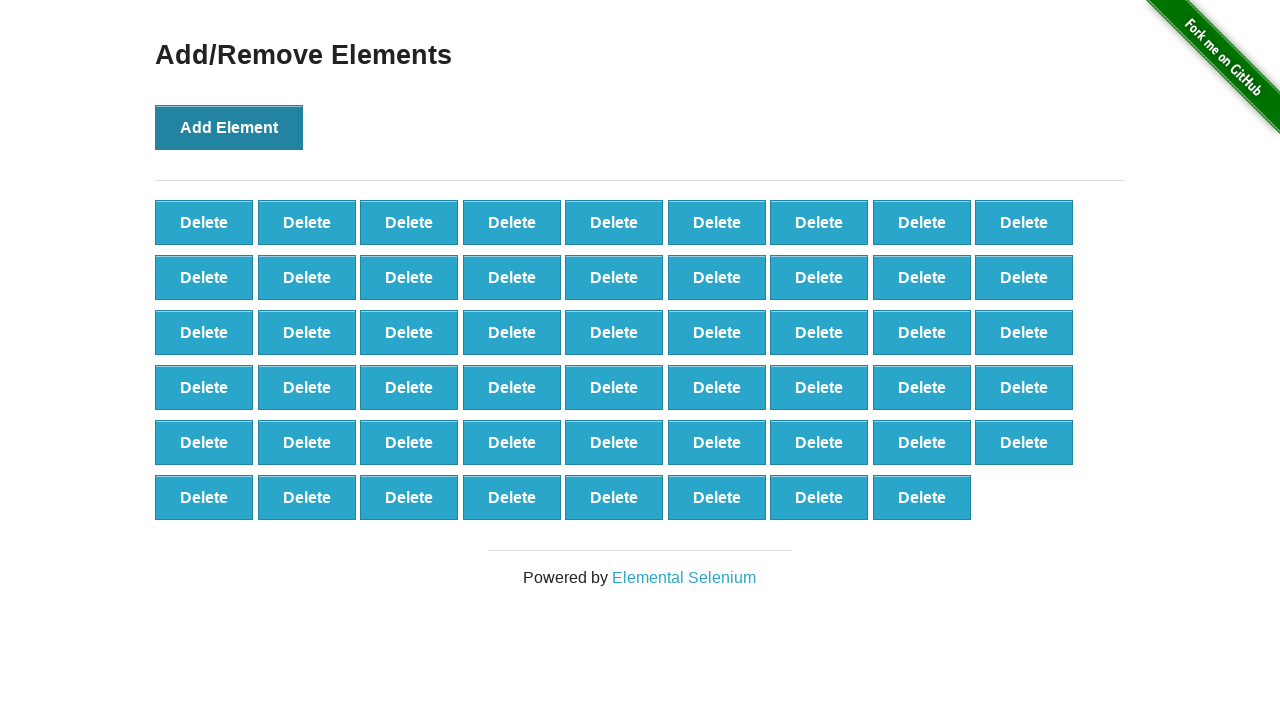

Clicked 'Add Element' button (iteration 54/100) at (229, 127) on button[onclick='addElement()']
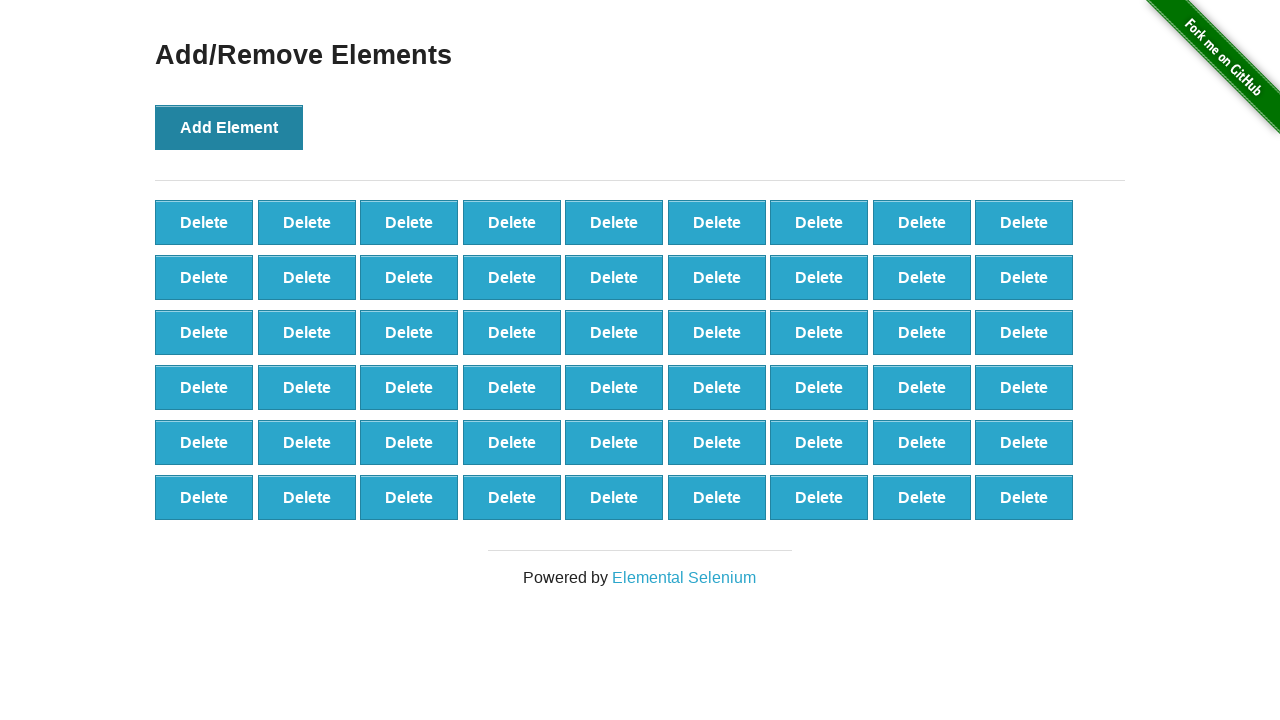

Clicked 'Add Element' button (iteration 55/100) at (229, 127) on button[onclick='addElement()']
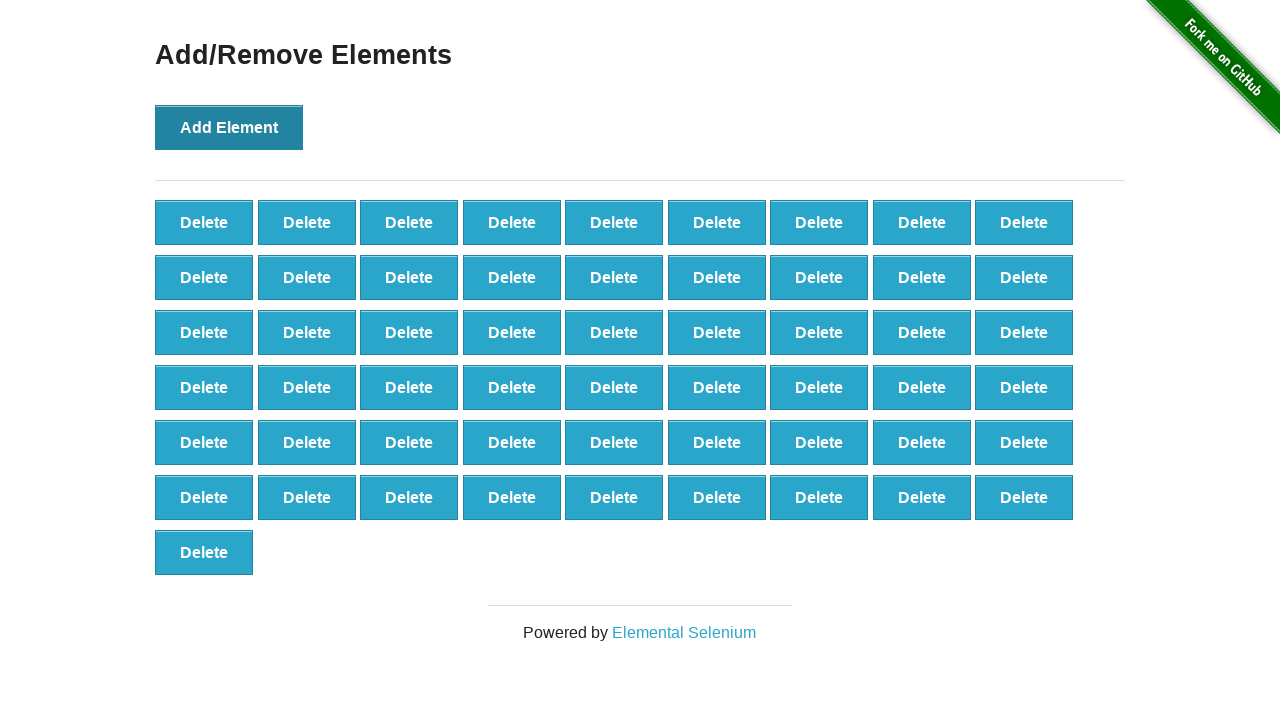

Clicked 'Add Element' button (iteration 56/100) at (229, 127) on button[onclick='addElement()']
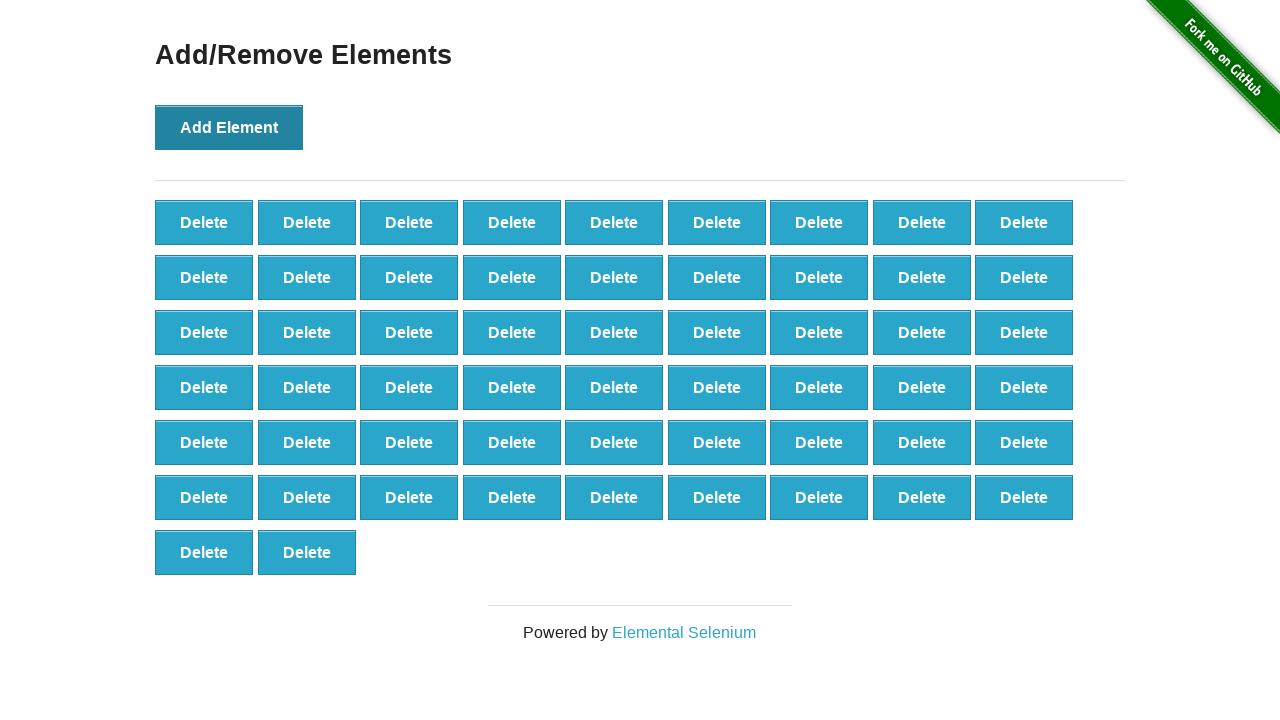

Clicked 'Add Element' button (iteration 57/100) at (229, 127) on button[onclick='addElement()']
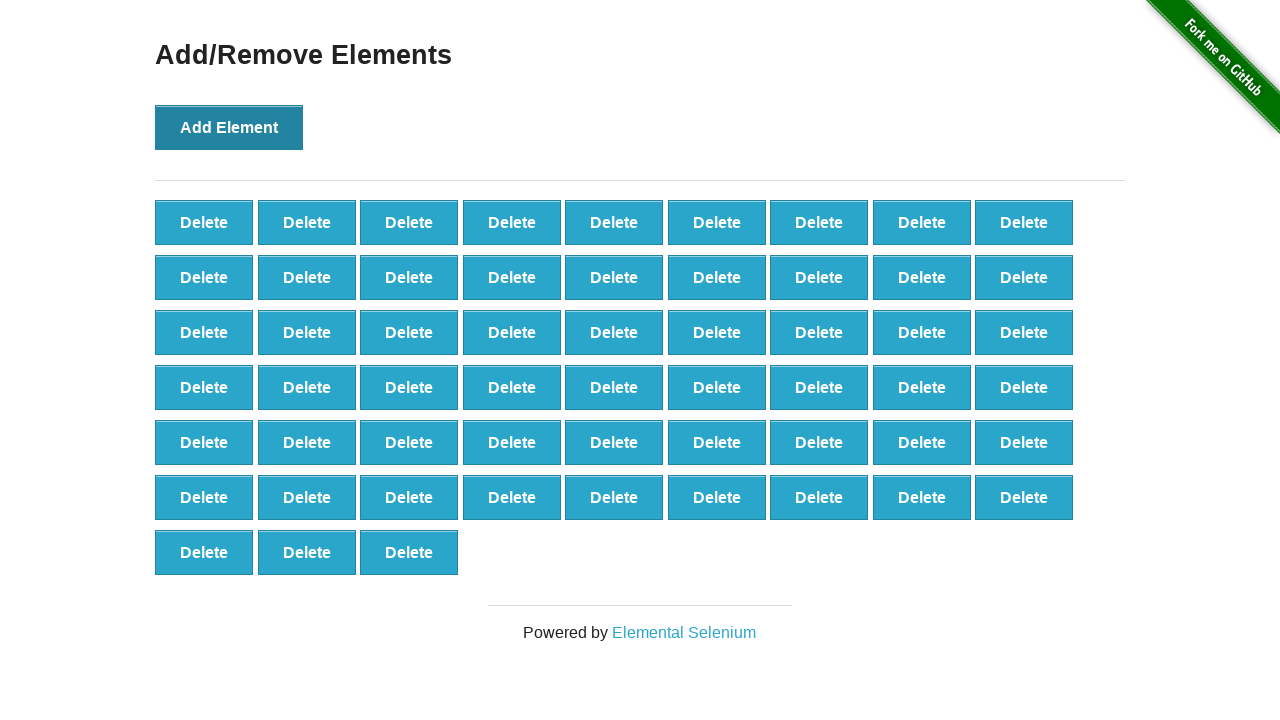

Clicked 'Add Element' button (iteration 58/100) at (229, 127) on button[onclick='addElement()']
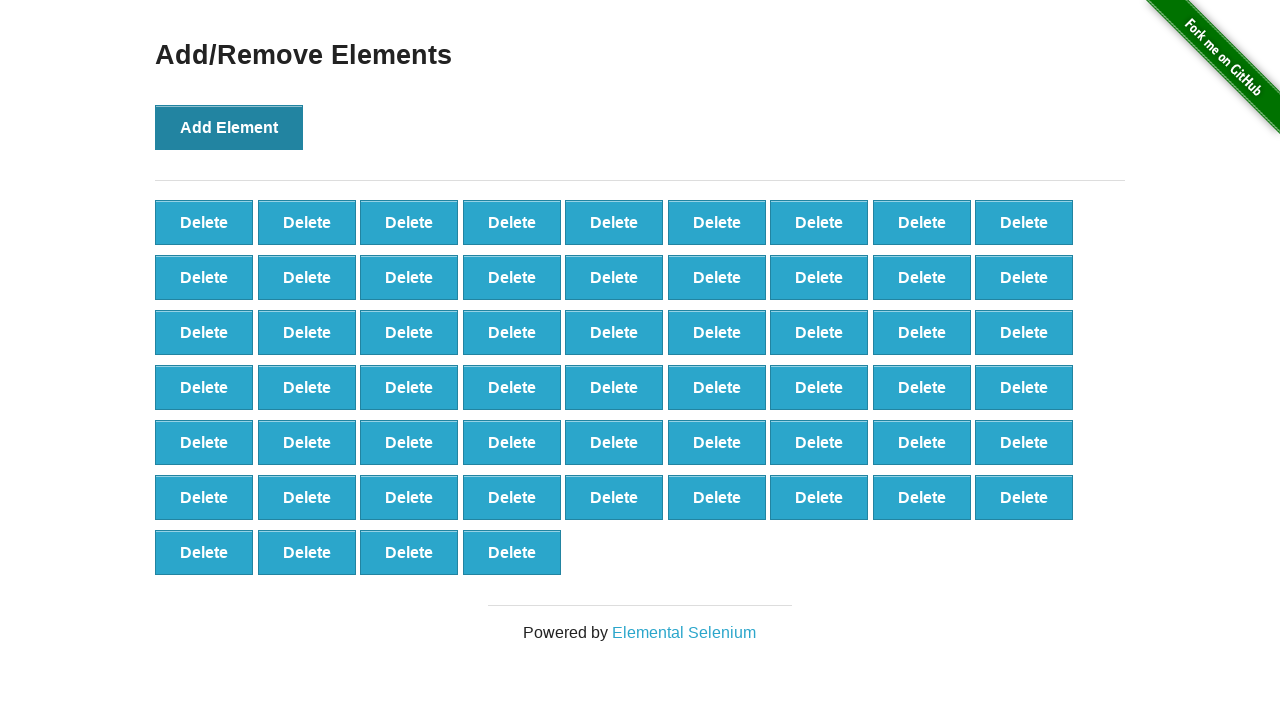

Clicked 'Add Element' button (iteration 59/100) at (229, 127) on button[onclick='addElement()']
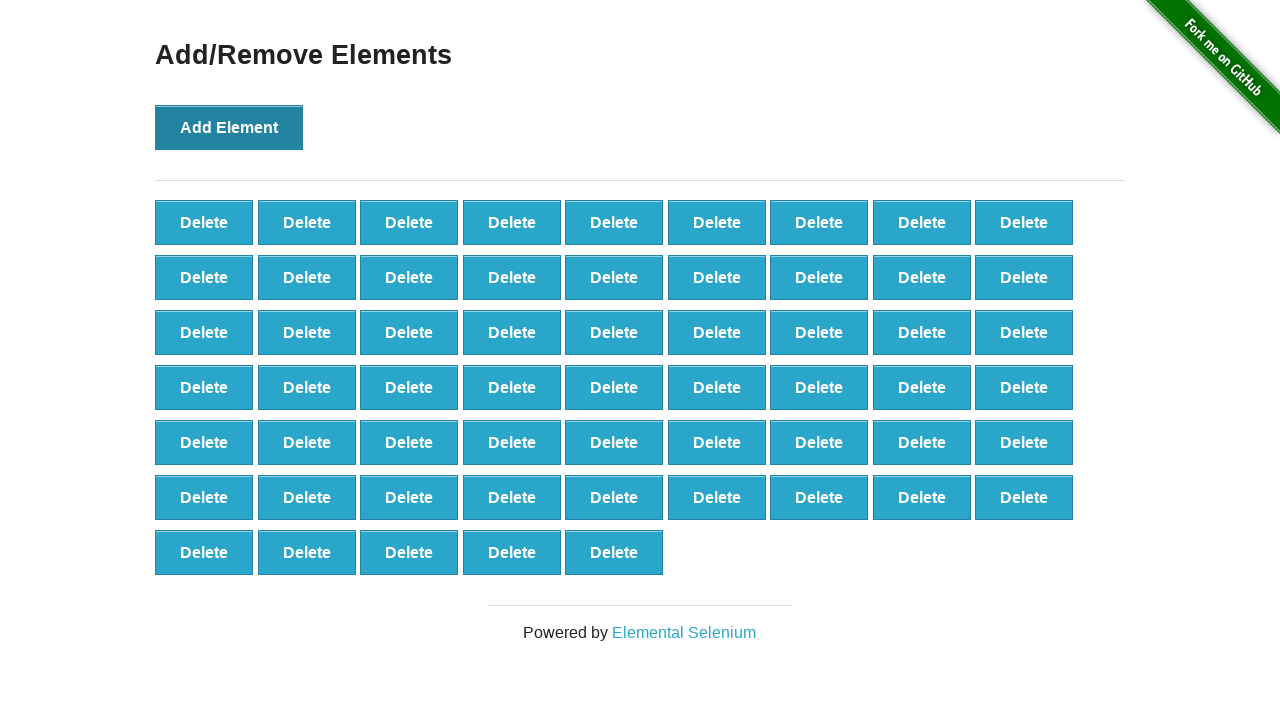

Clicked 'Add Element' button (iteration 60/100) at (229, 127) on button[onclick='addElement()']
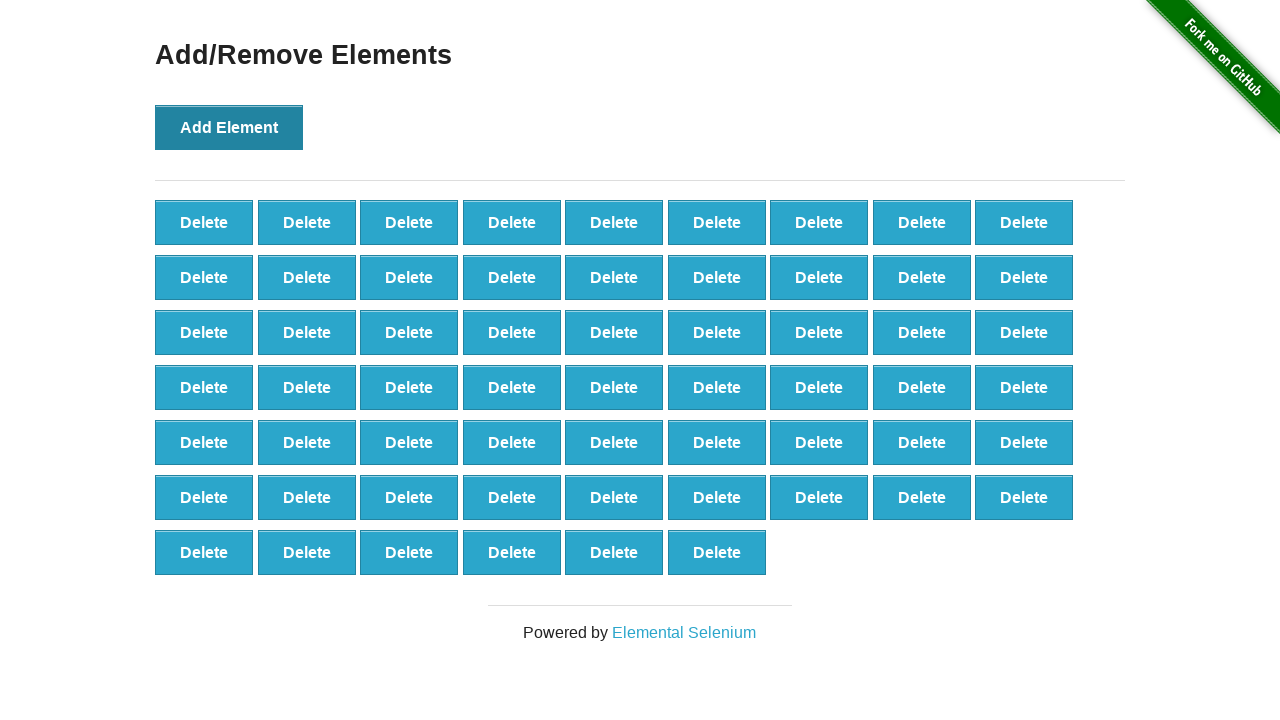

Clicked 'Add Element' button (iteration 61/100) at (229, 127) on button[onclick='addElement()']
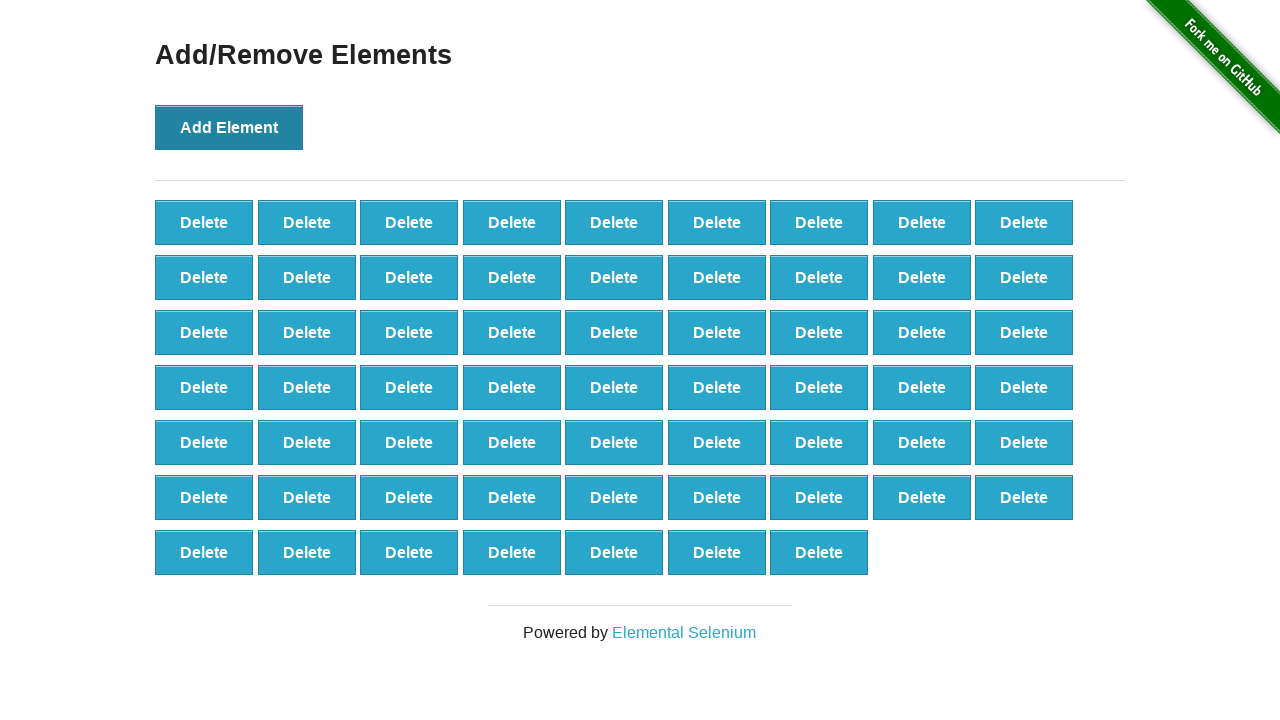

Clicked 'Add Element' button (iteration 62/100) at (229, 127) on button[onclick='addElement()']
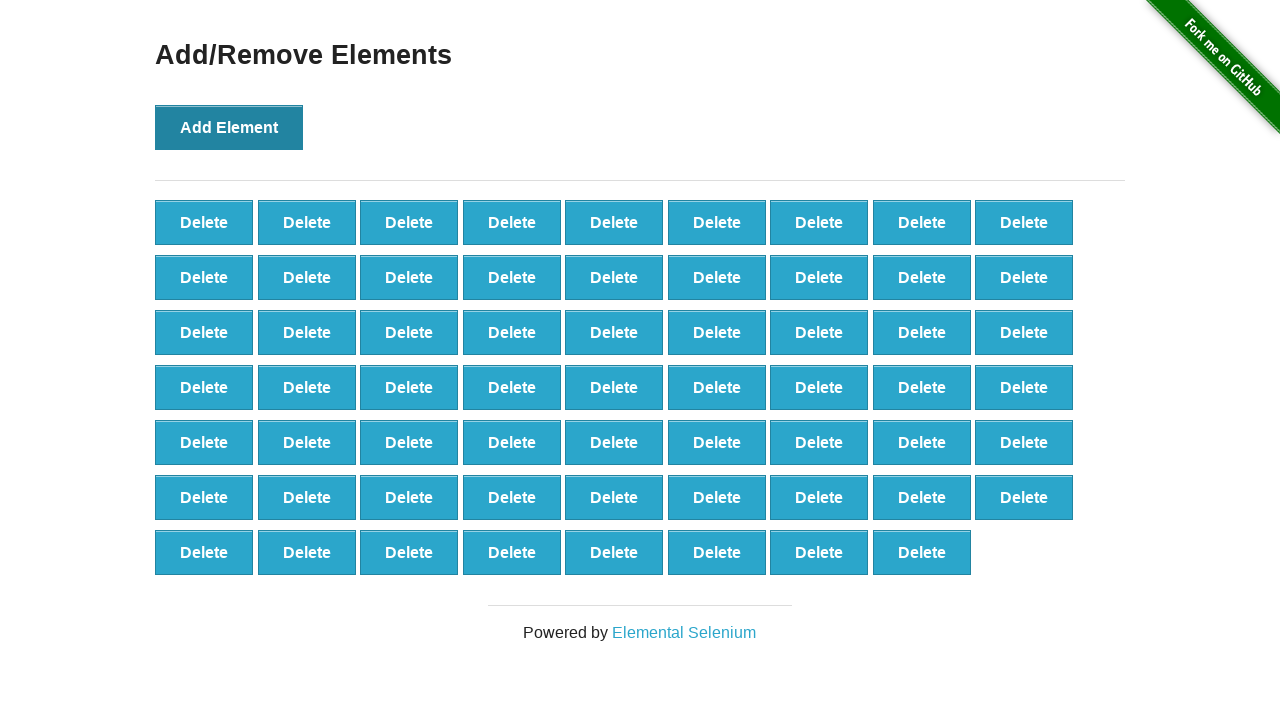

Clicked 'Add Element' button (iteration 63/100) at (229, 127) on button[onclick='addElement()']
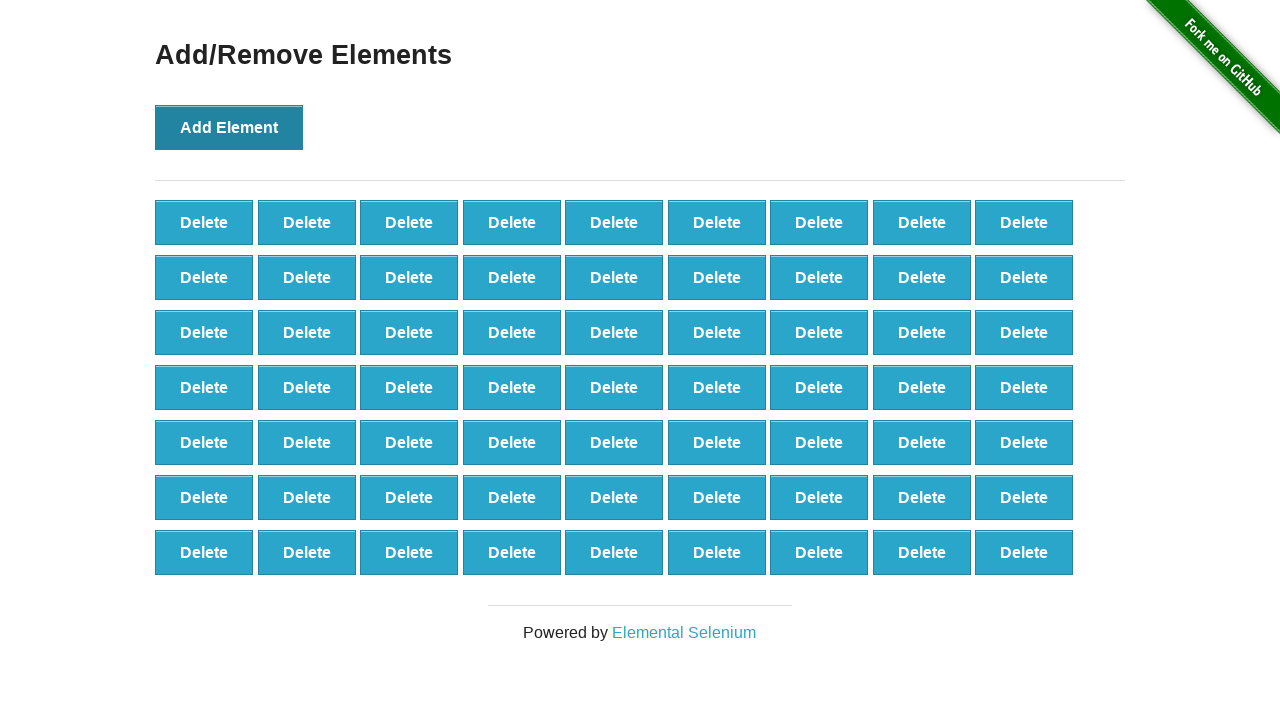

Clicked 'Add Element' button (iteration 64/100) at (229, 127) on button[onclick='addElement()']
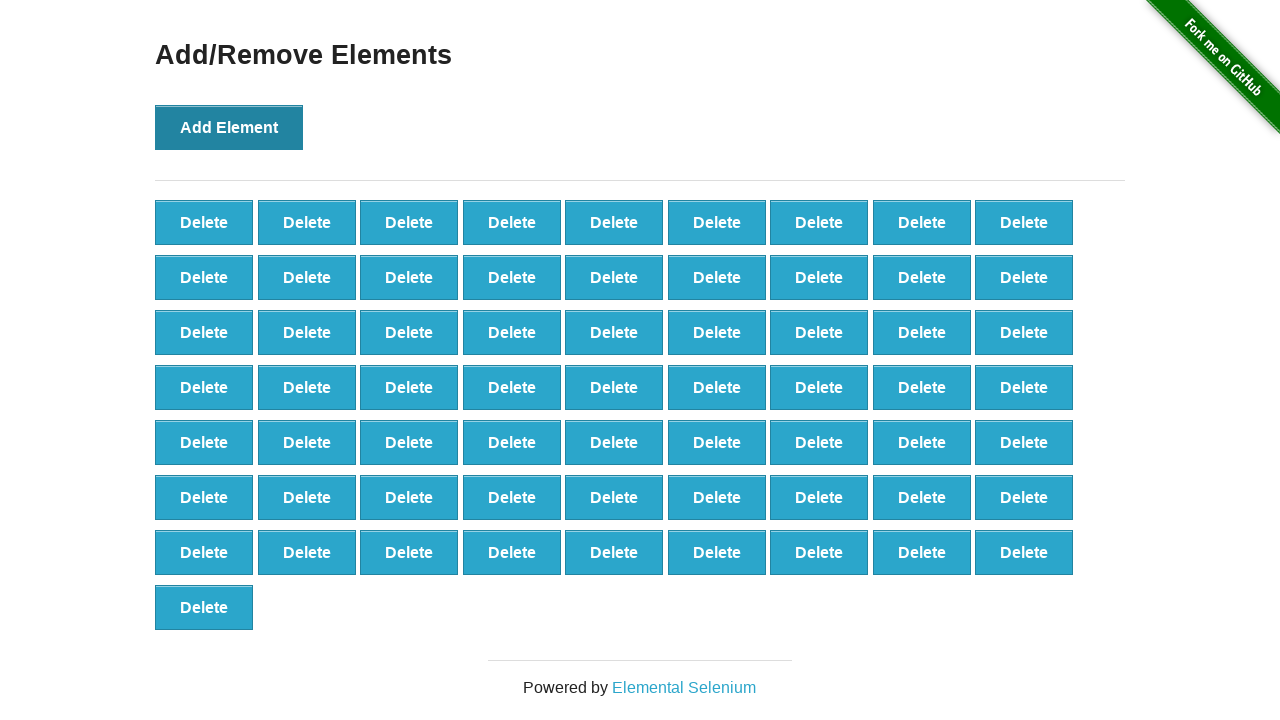

Clicked 'Add Element' button (iteration 65/100) at (229, 127) on button[onclick='addElement()']
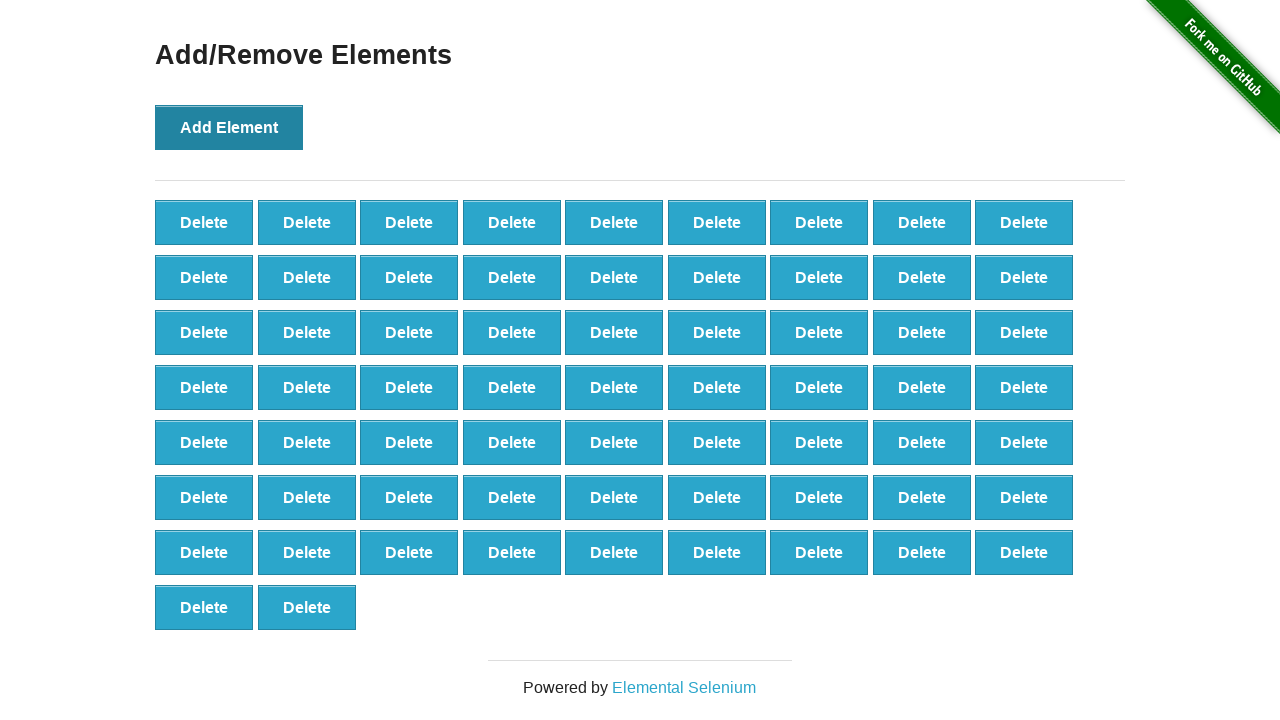

Clicked 'Add Element' button (iteration 66/100) at (229, 127) on button[onclick='addElement()']
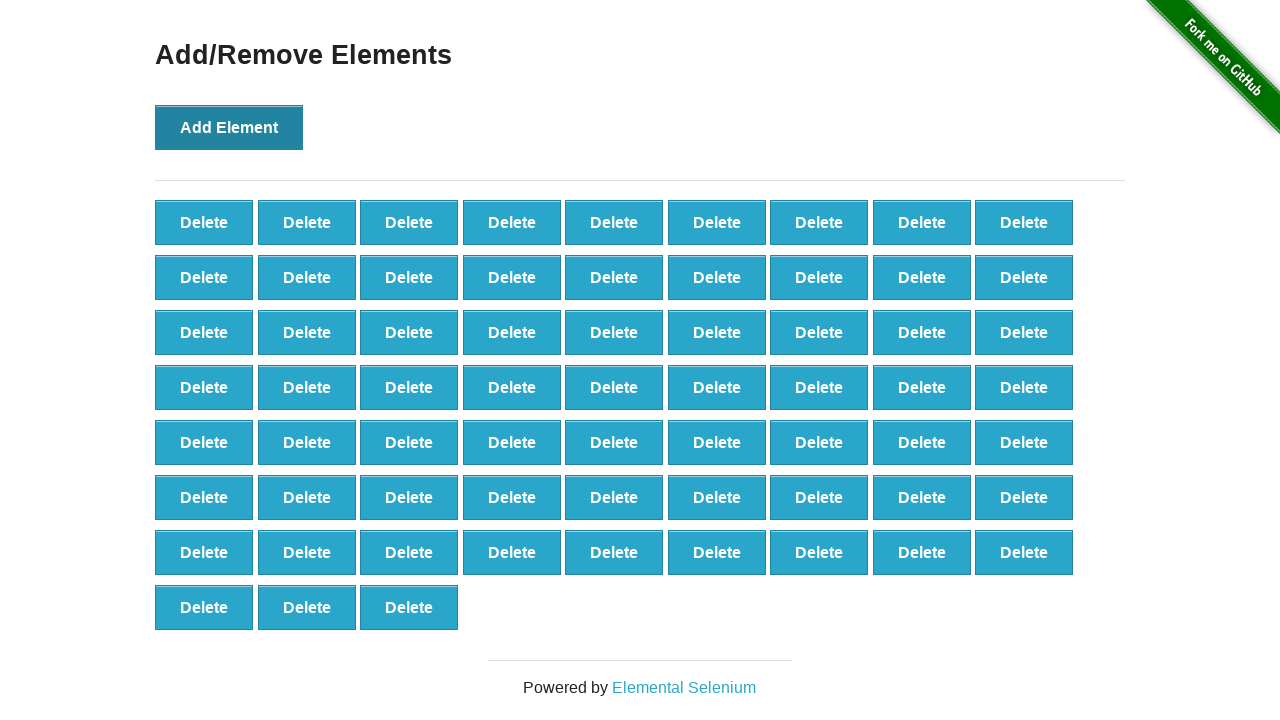

Clicked 'Add Element' button (iteration 67/100) at (229, 127) on button[onclick='addElement()']
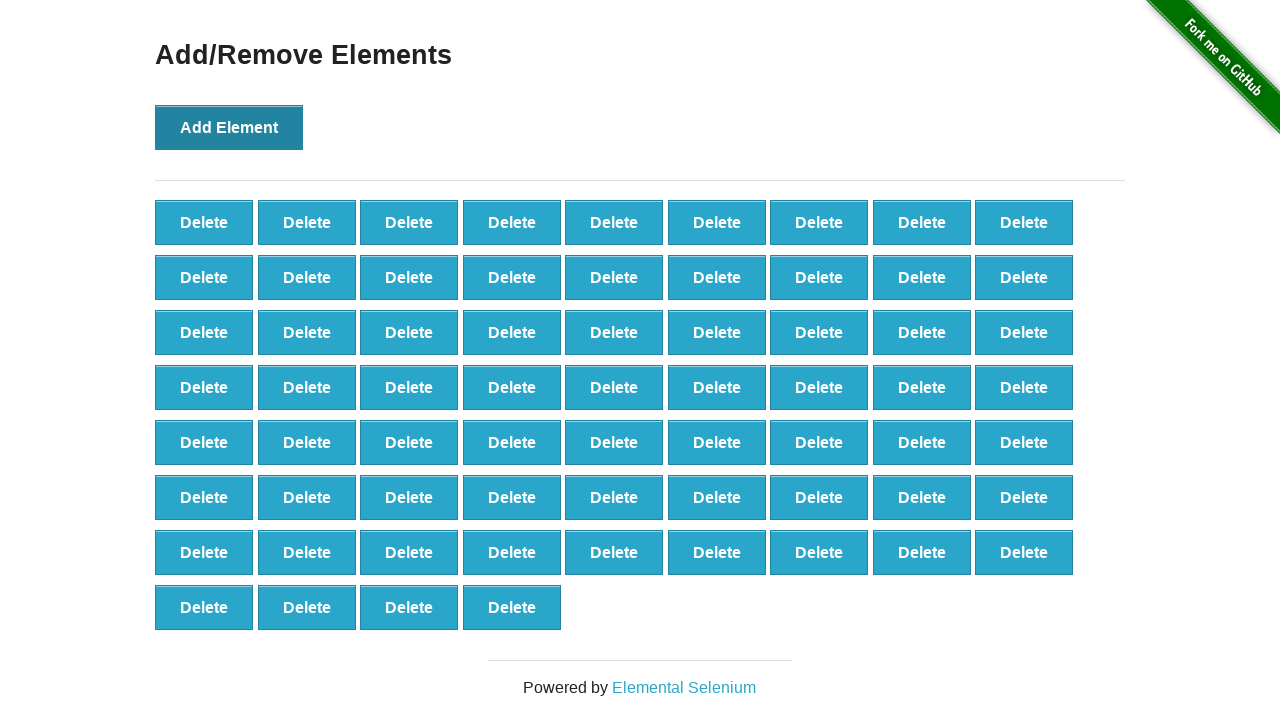

Clicked 'Add Element' button (iteration 68/100) at (229, 127) on button[onclick='addElement()']
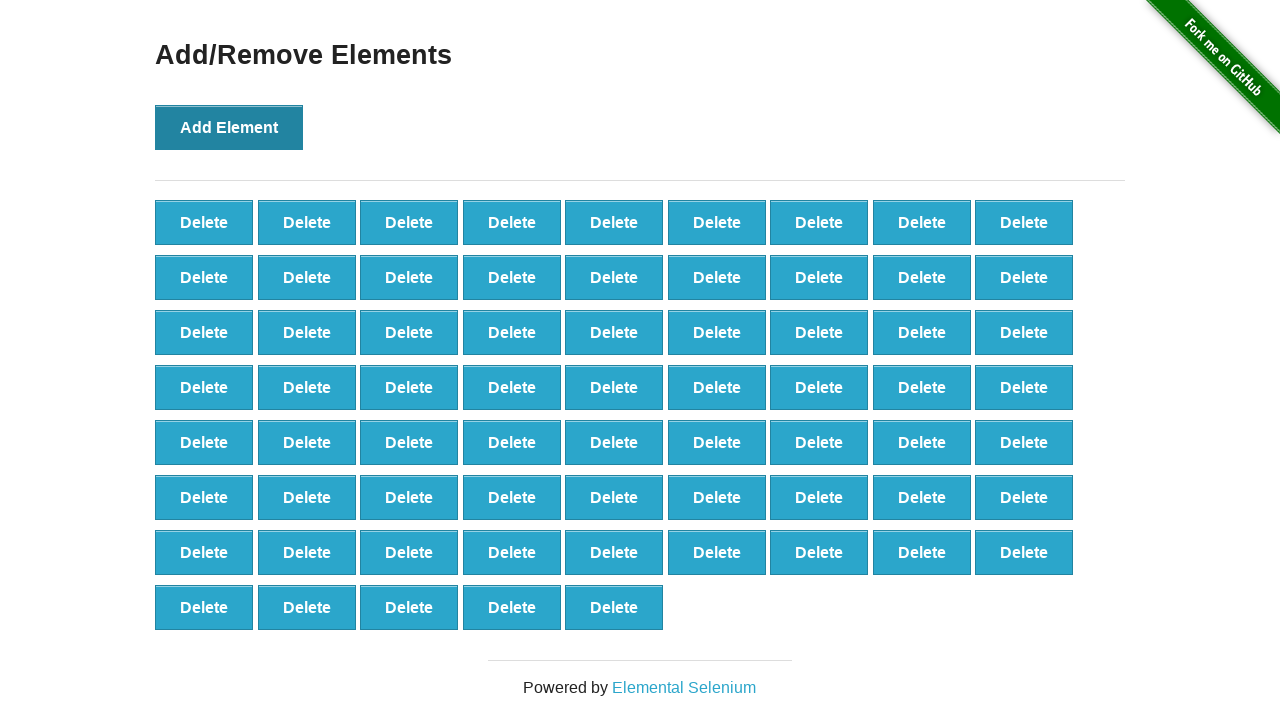

Clicked 'Add Element' button (iteration 69/100) at (229, 127) on button[onclick='addElement()']
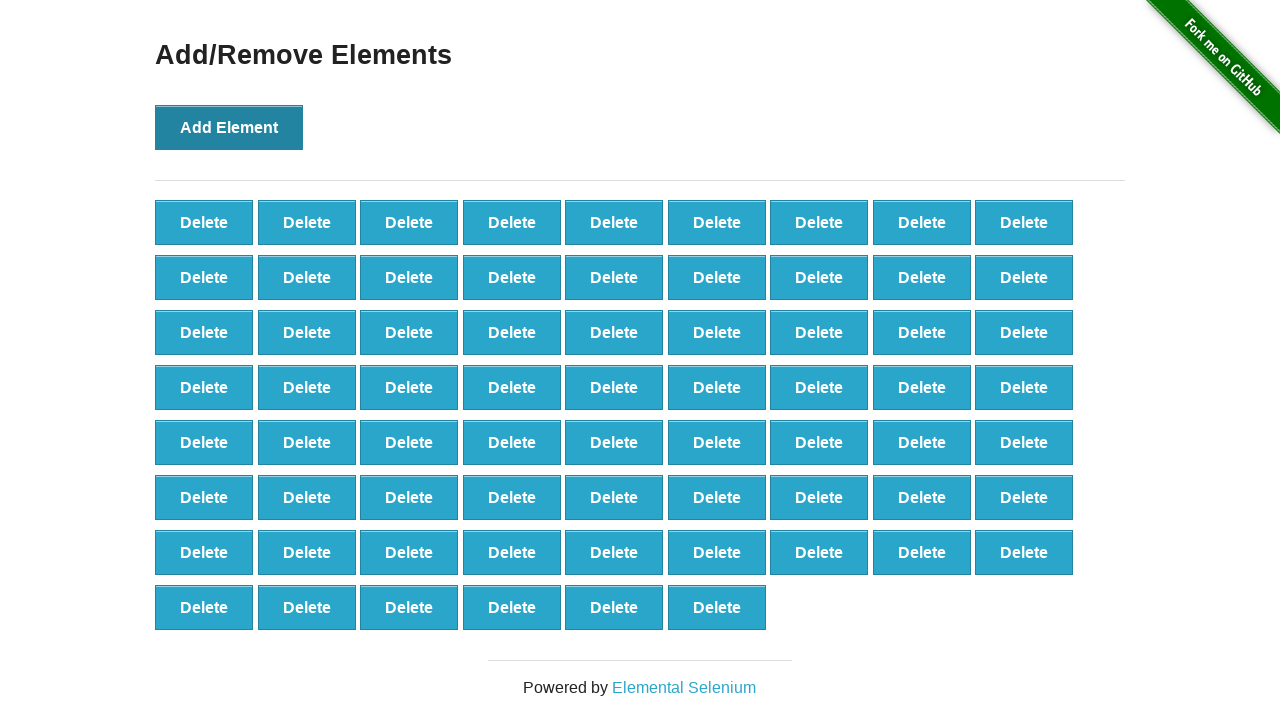

Clicked 'Add Element' button (iteration 70/100) at (229, 127) on button[onclick='addElement()']
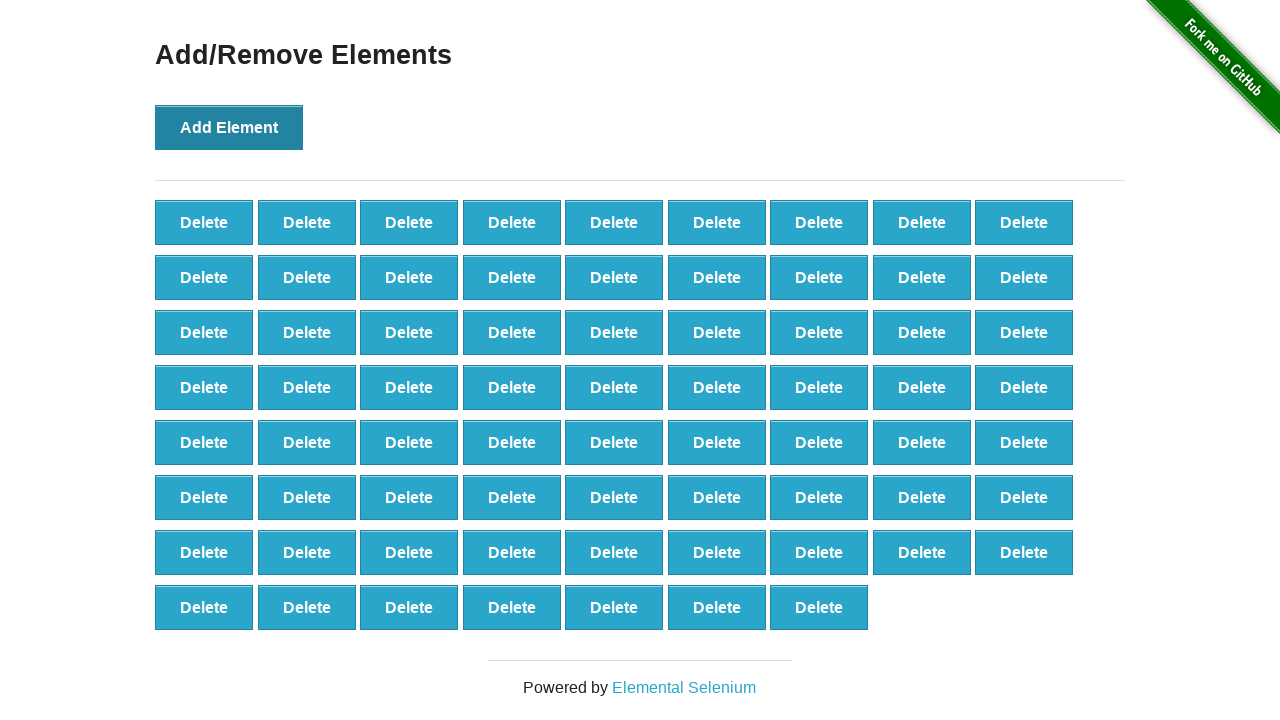

Clicked 'Add Element' button (iteration 71/100) at (229, 127) on button[onclick='addElement()']
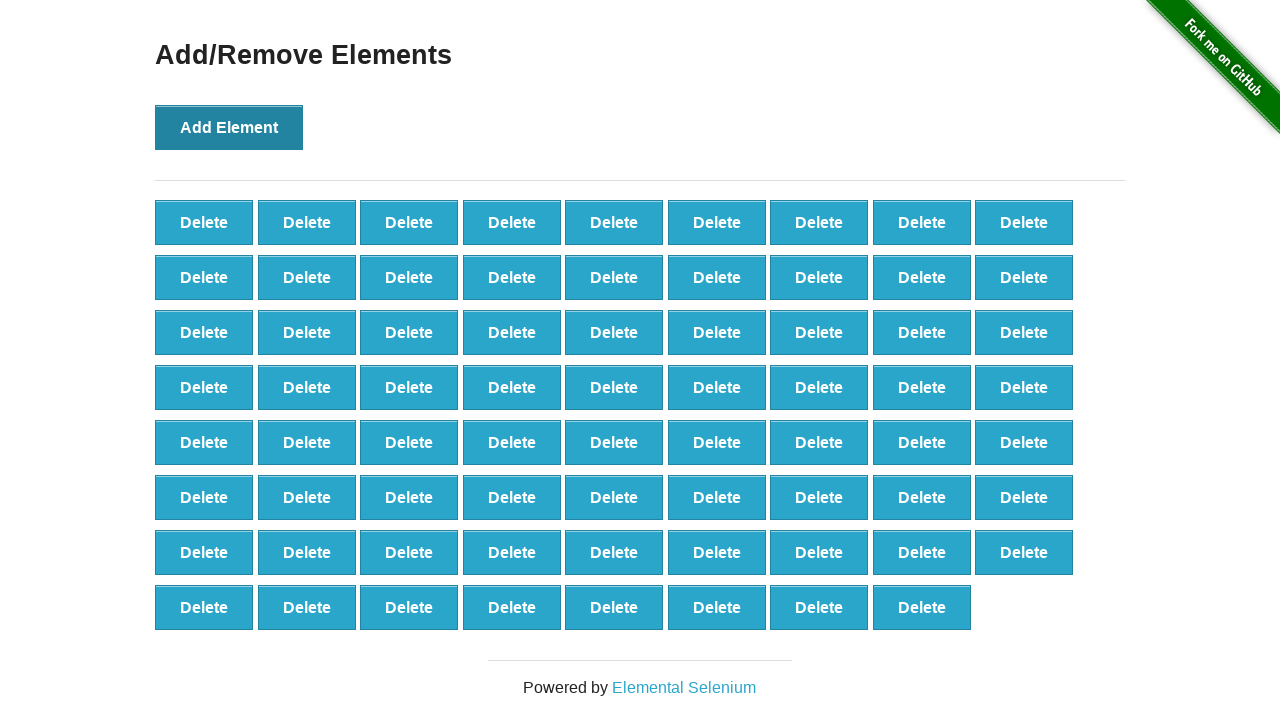

Clicked 'Add Element' button (iteration 72/100) at (229, 127) on button[onclick='addElement()']
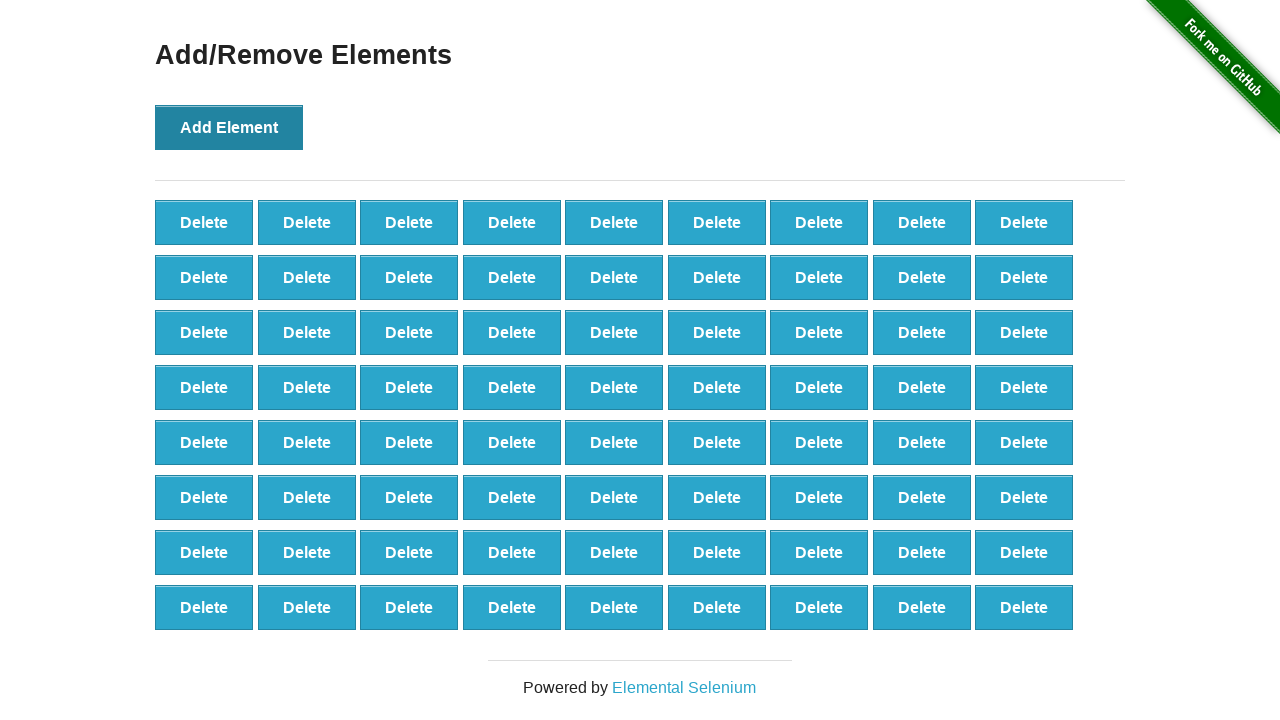

Clicked 'Add Element' button (iteration 73/100) at (229, 127) on button[onclick='addElement()']
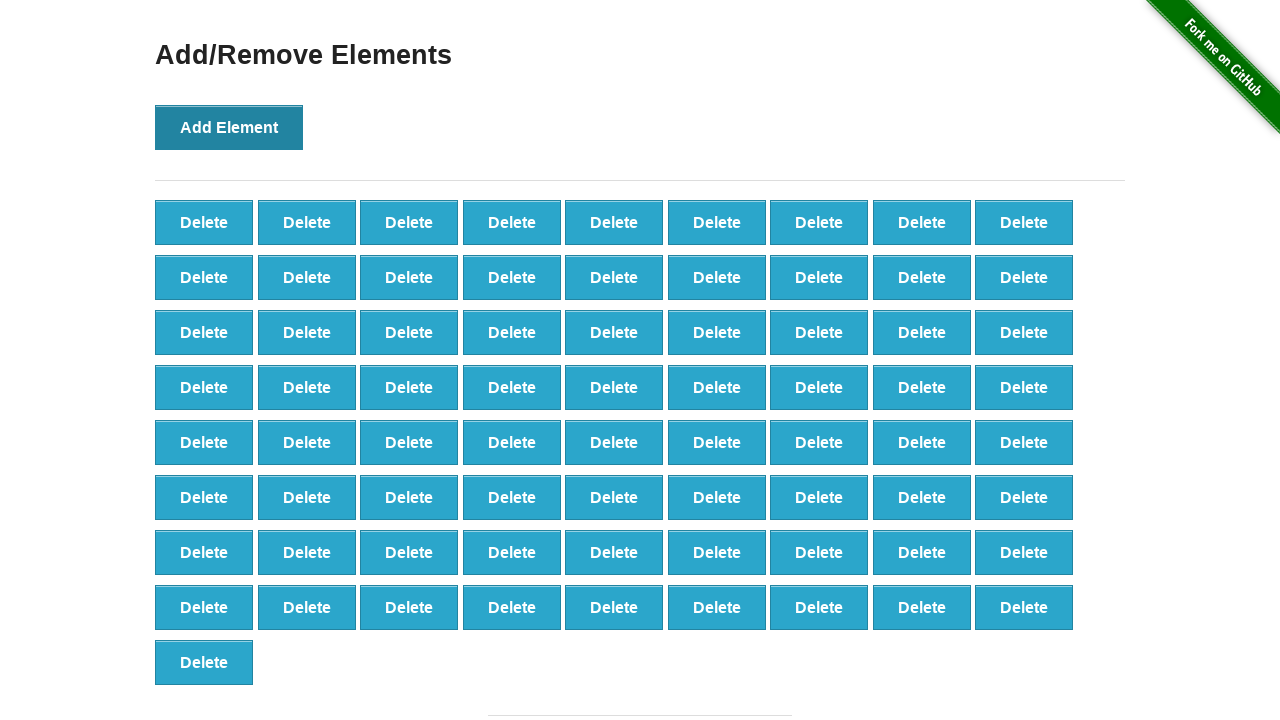

Clicked 'Add Element' button (iteration 74/100) at (229, 127) on button[onclick='addElement()']
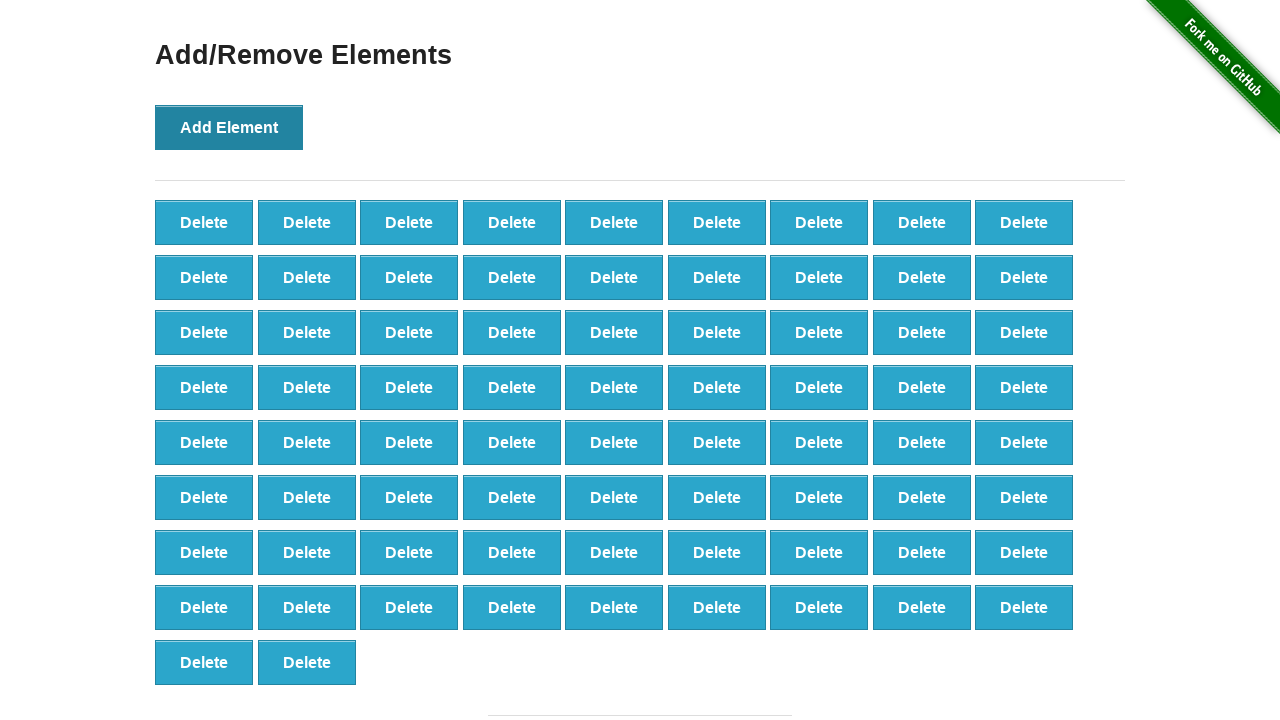

Clicked 'Add Element' button (iteration 75/100) at (229, 127) on button[onclick='addElement()']
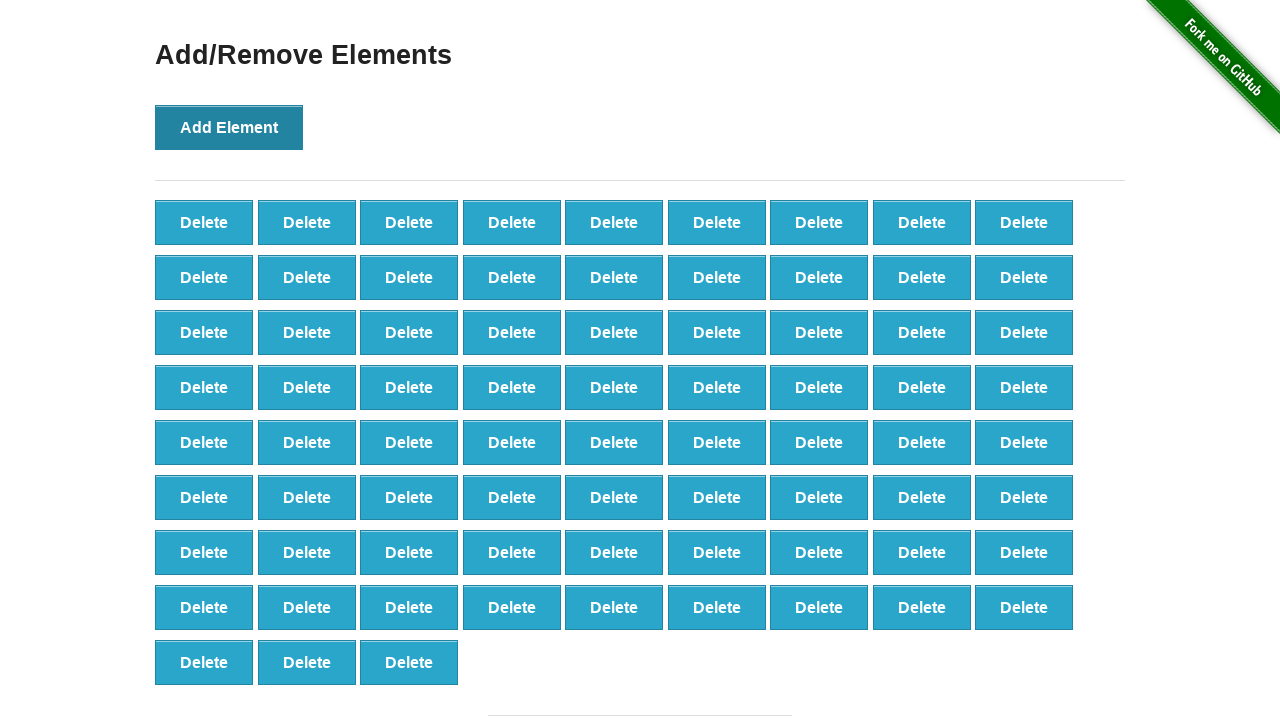

Clicked 'Add Element' button (iteration 76/100) at (229, 127) on button[onclick='addElement()']
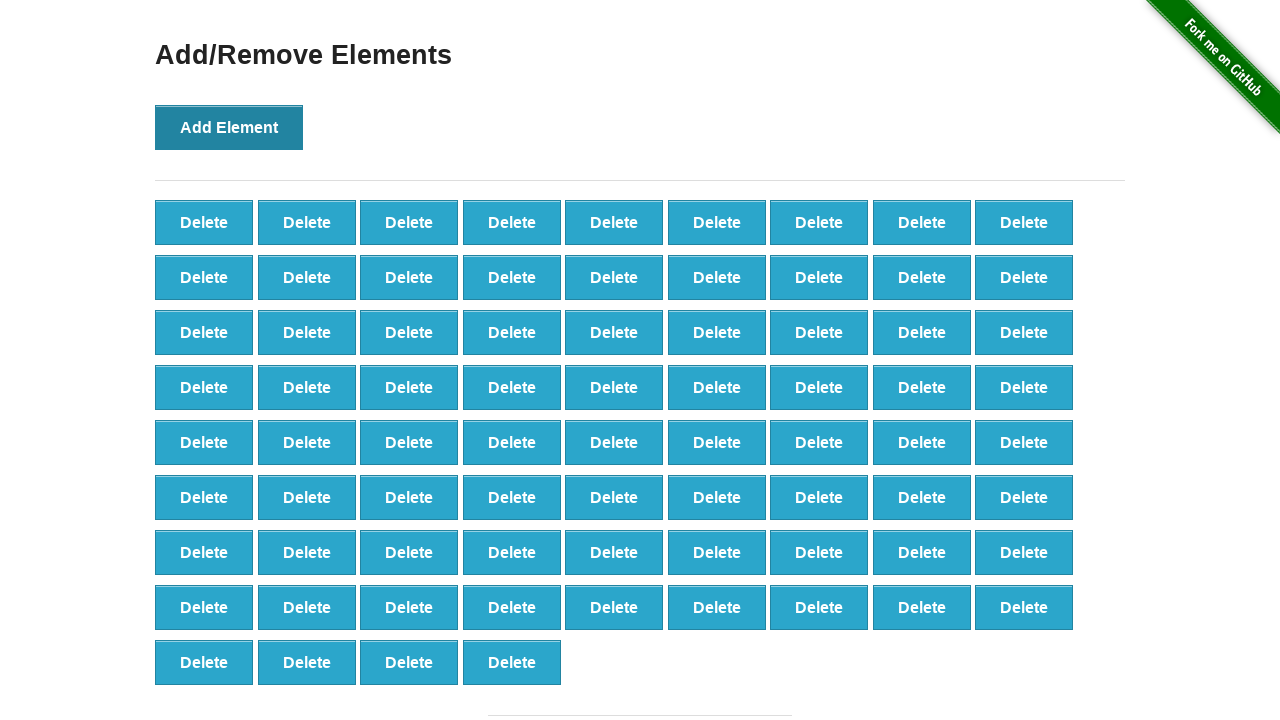

Clicked 'Add Element' button (iteration 77/100) at (229, 127) on button[onclick='addElement()']
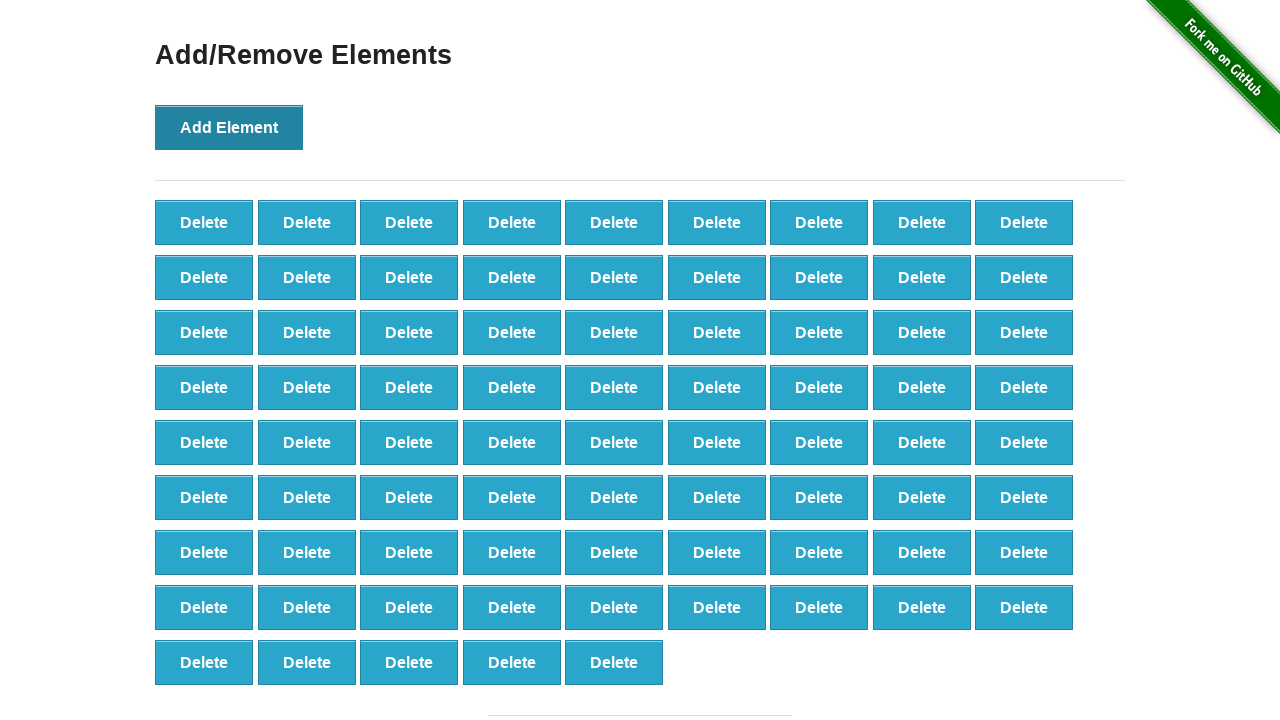

Clicked 'Add Element' button (iteration 78/100) at (229, 127) on button[onclick='addElement()']
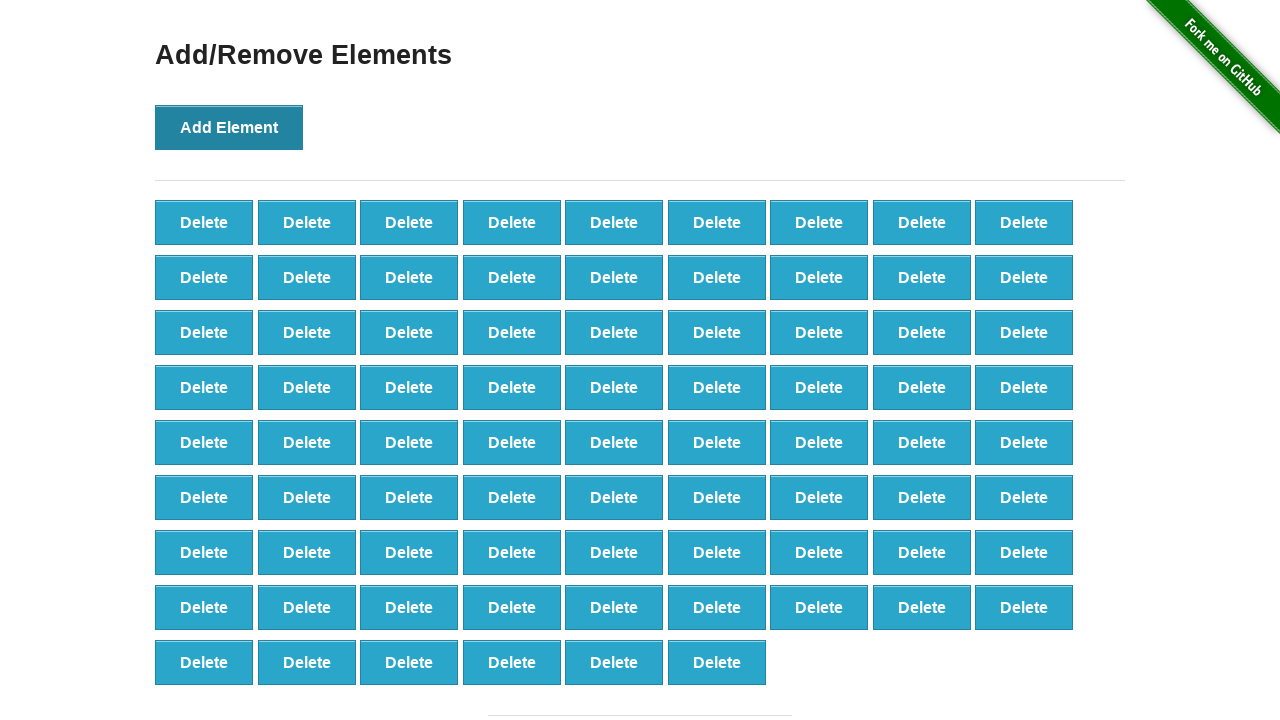

Clicked 'Add Element' button (iteration 79/100) at (229, 127) on button[onclick='addElement()']
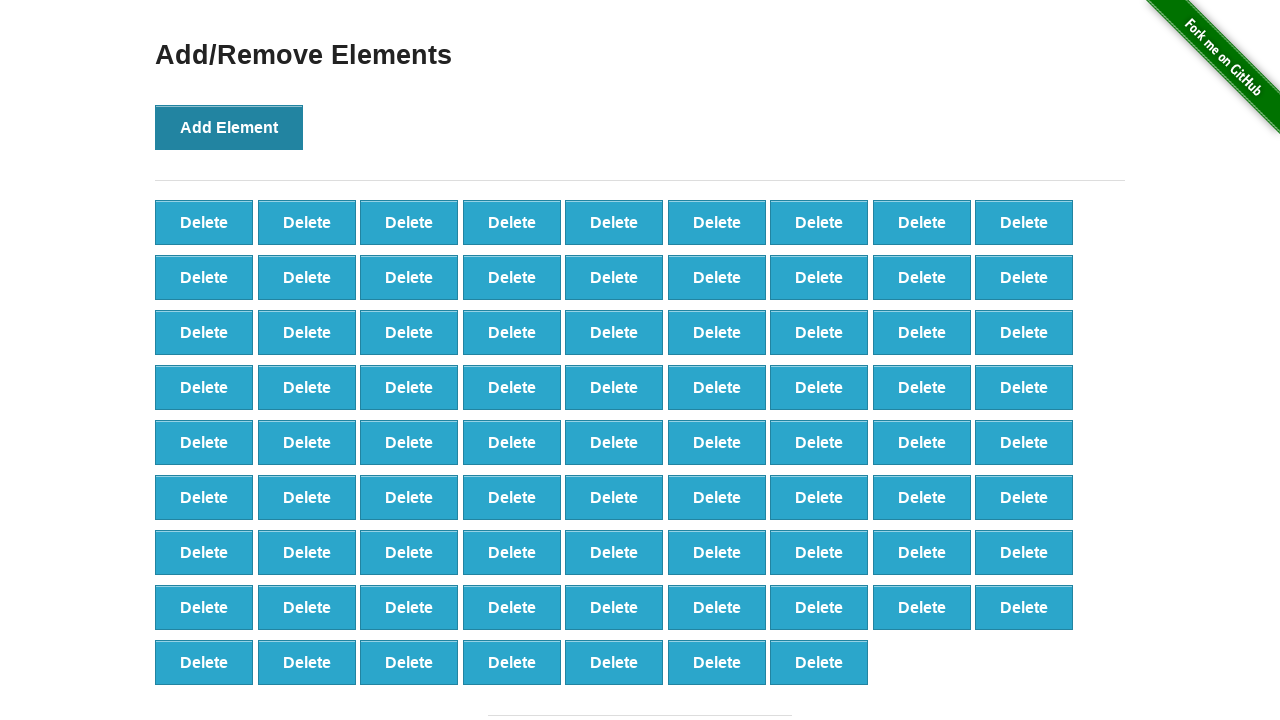

Clicked 'Add Element' button (iteration 80/100) at (229, 127) on button[onclick='addElement()']
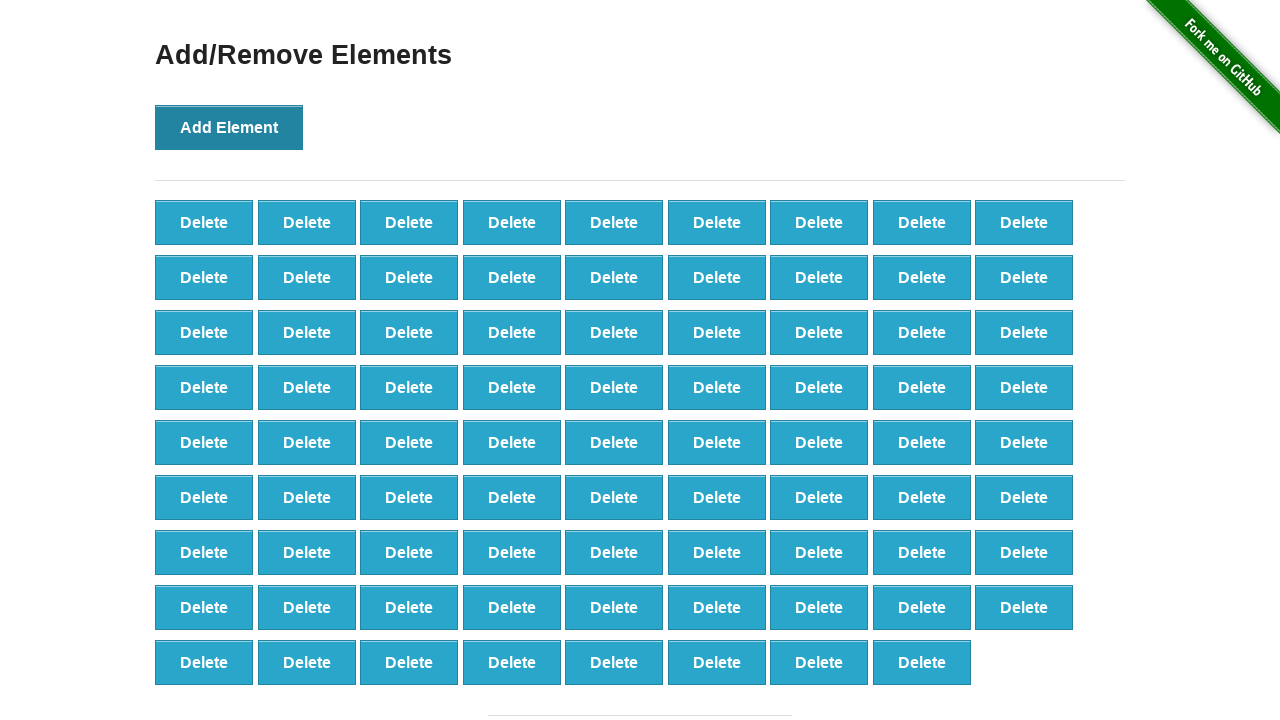

Clicked 'Add Element' button (iteration 81/100) at (229, 127) on button[onclick='addElement()']
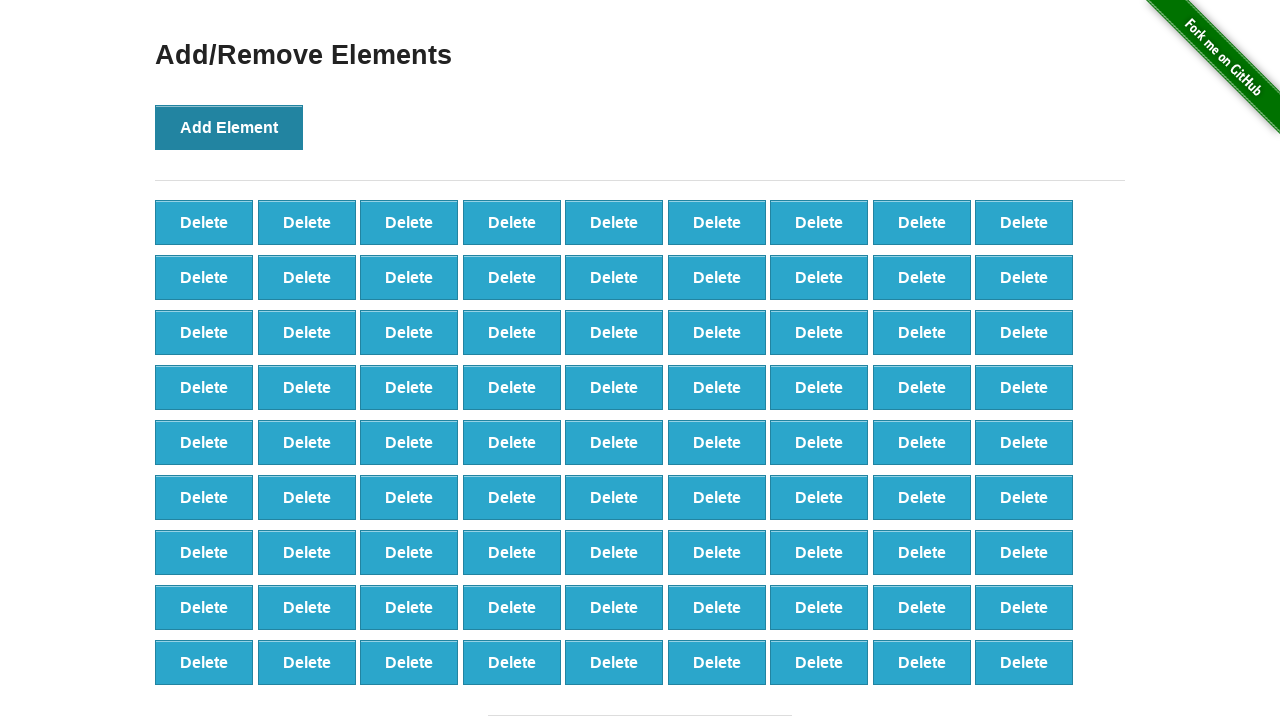

Clicked 'Add Element' button (iteration 82/100) at (229, 127) on button[onclick='addElement()']
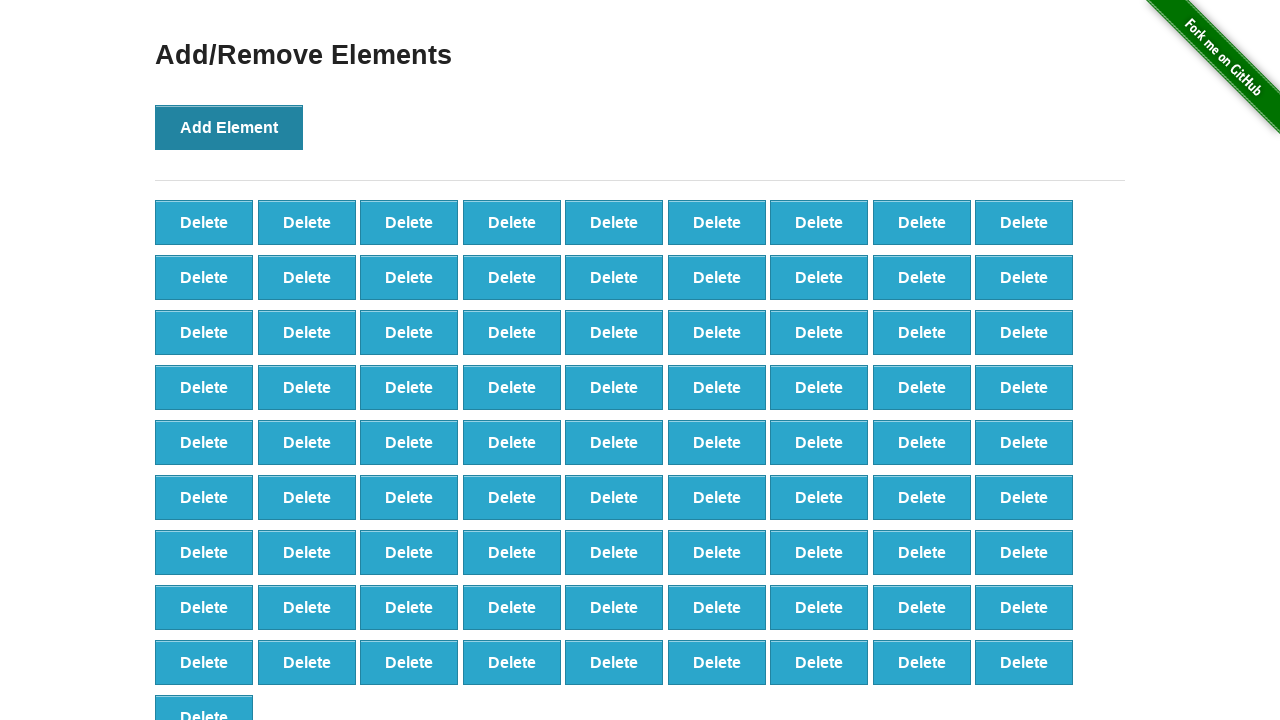

Clicked 'Add Element' button (iteration 83/100) at (229, 127) on button[onclick='addElement()']
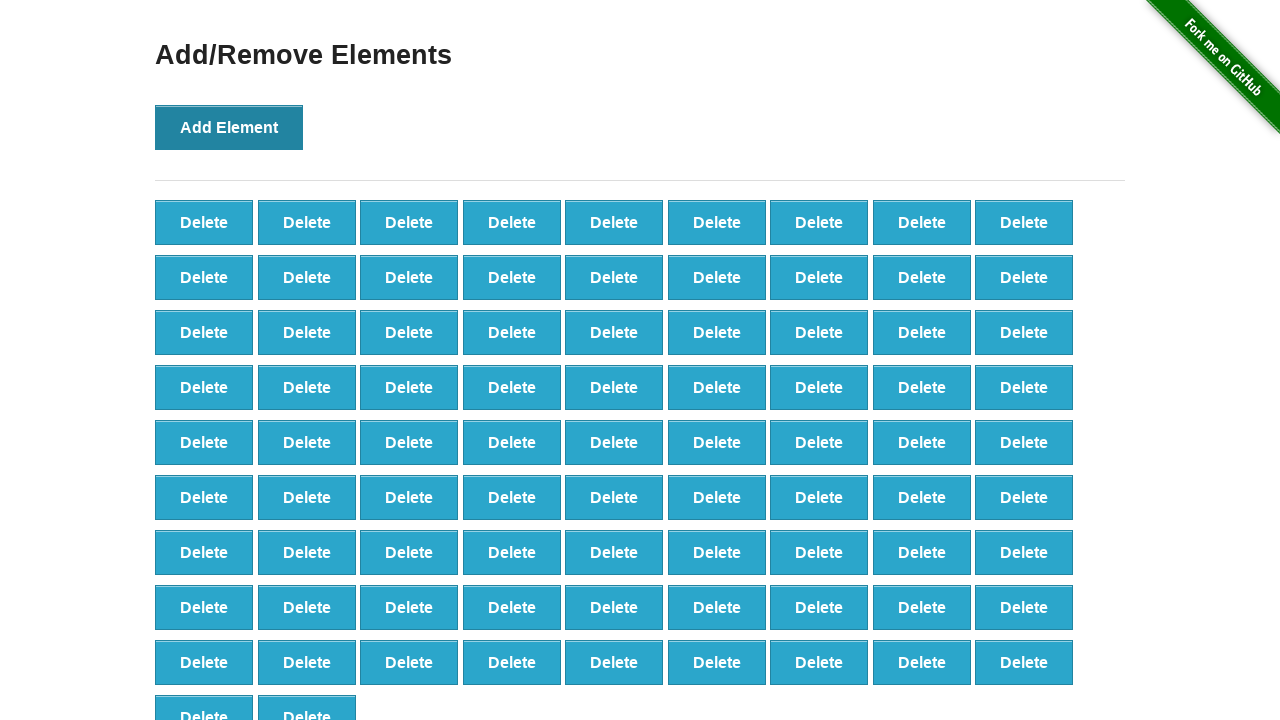

Clicked 'Add Element' button (iteration 84/100) at (229, 127) on button[onclick='addElement()']
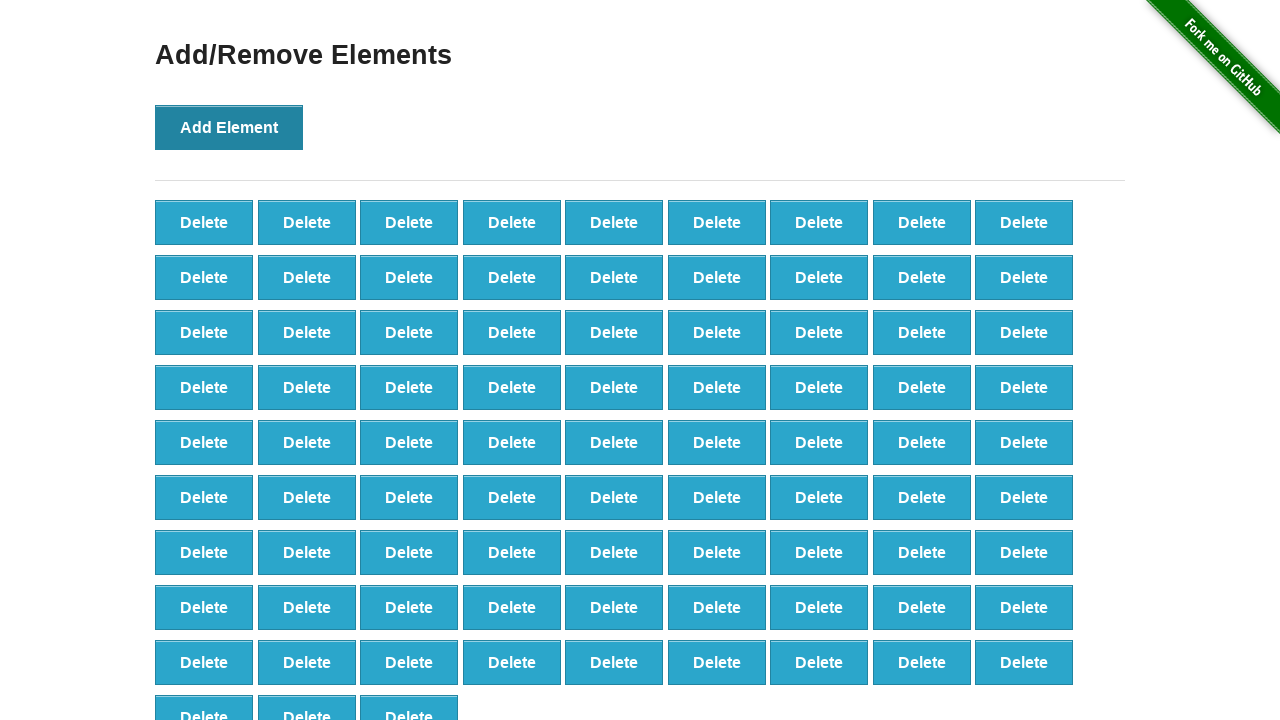

Clicked 'Add Element' button (iteration 85/100) at (229, 127) on button[onclick='addElement()']
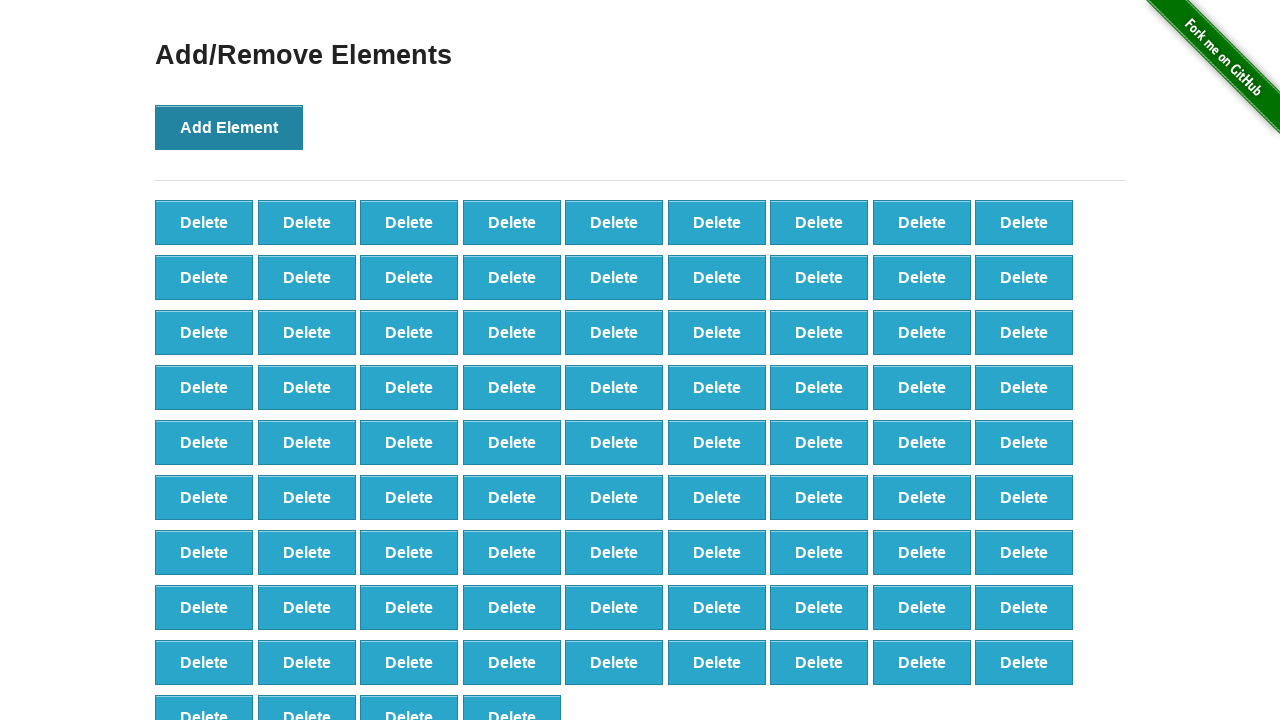

Clicked 'Add Element' button (iteration 86/100) at (229, 127) on button[onclick='addElement()']
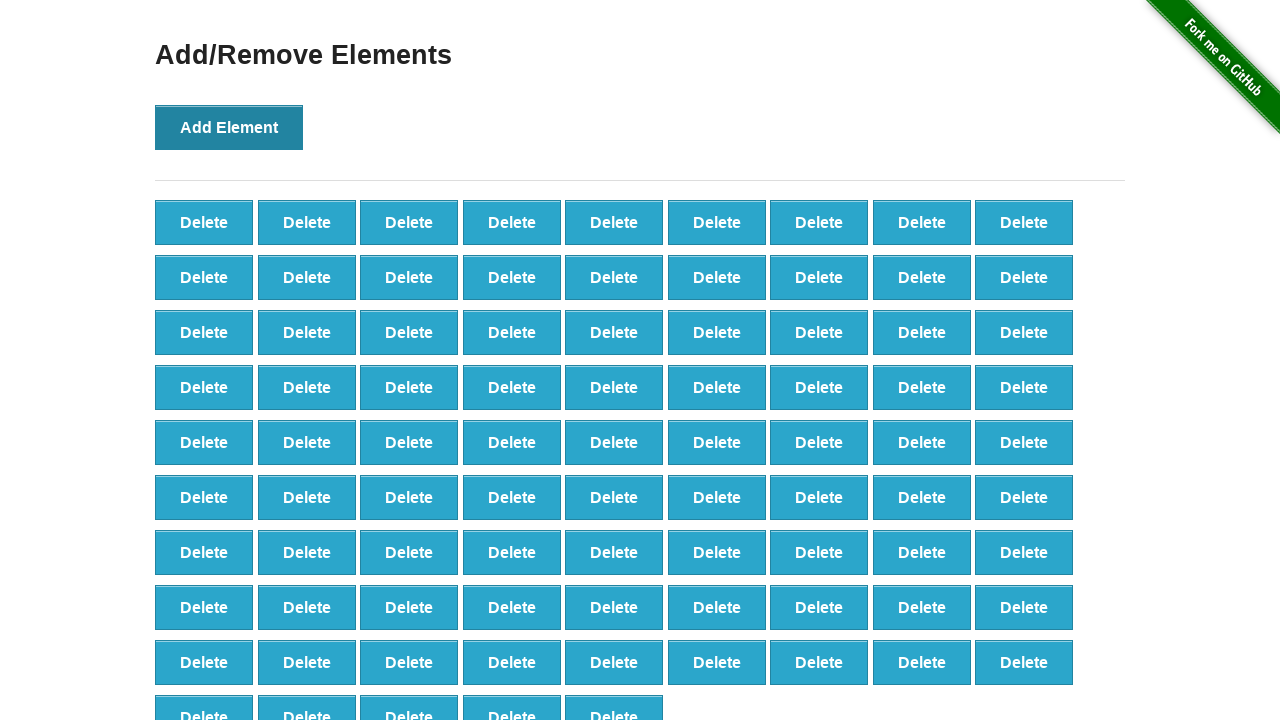

Clicked 'Add Element' button (iteration 87/100) at (229, 127) on button[onclick='addElement()']
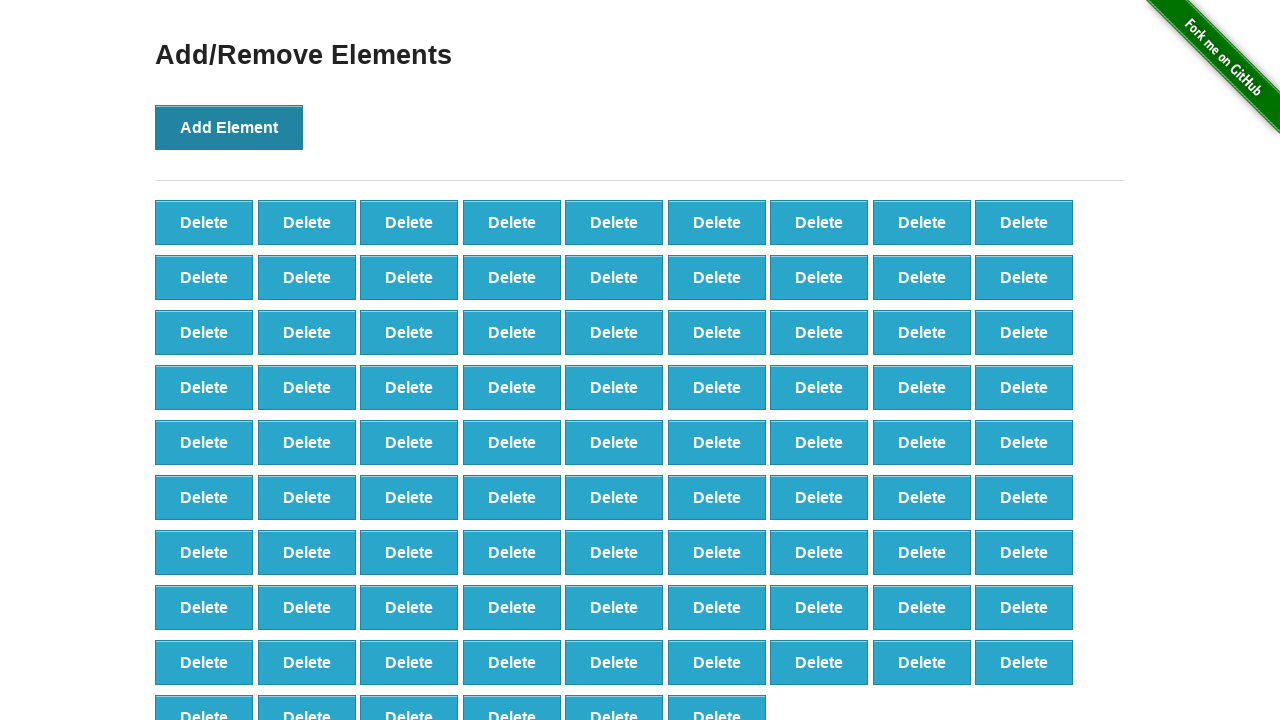

Clicked 'Add Element' button (iteration 88/100) at (229, 127) on button[onclick='addElement()']
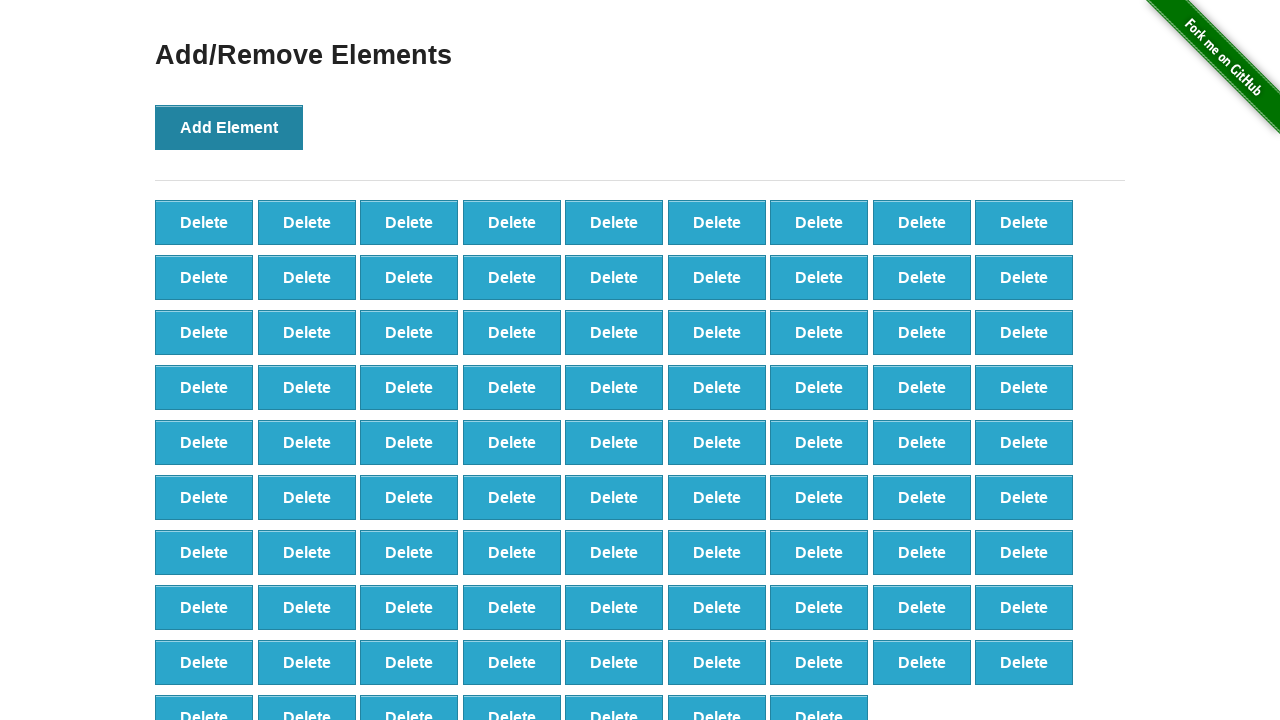

Clicked 'Add Element' button (iteration 89/100) at (229, 127) on button[onclick='addElement()']
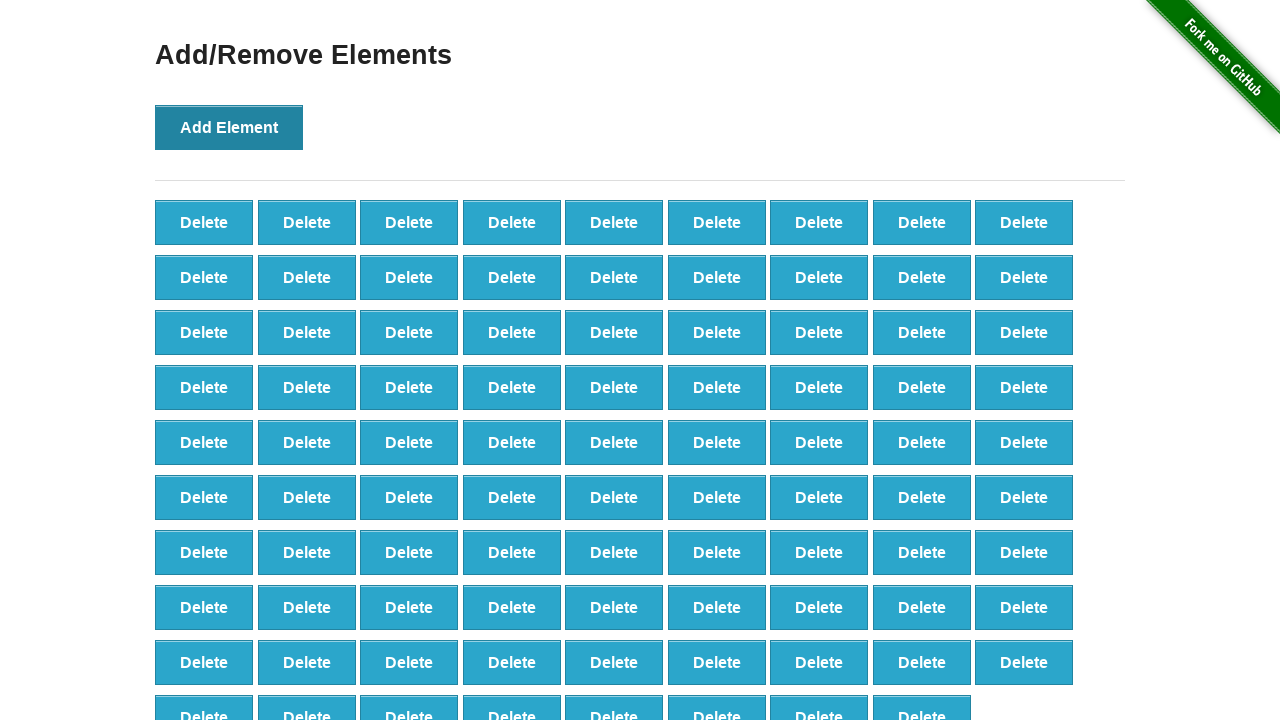

Clicked 'Add Element' button (iteration 90/100) at (229, 127) on button[onclick='addElement()']
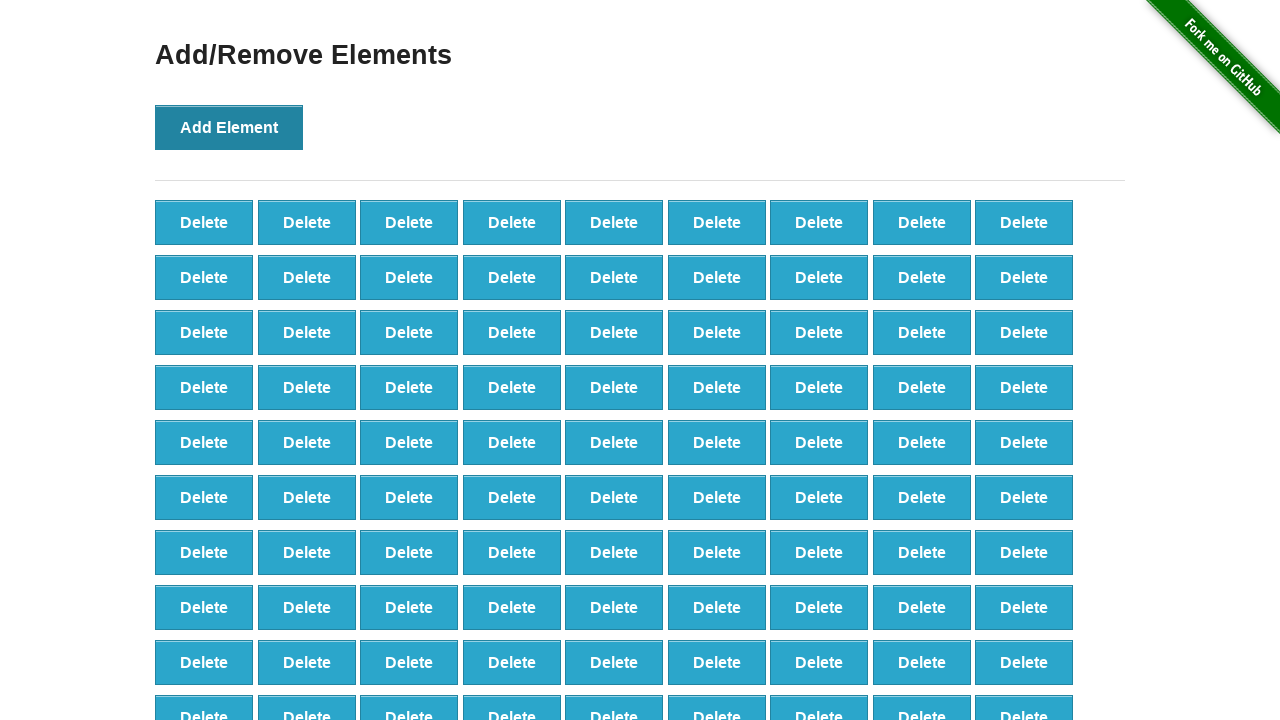

Clicked 'Add Element' button (iteration 91/100) at (229, 127) on button[onclick='addElement()']
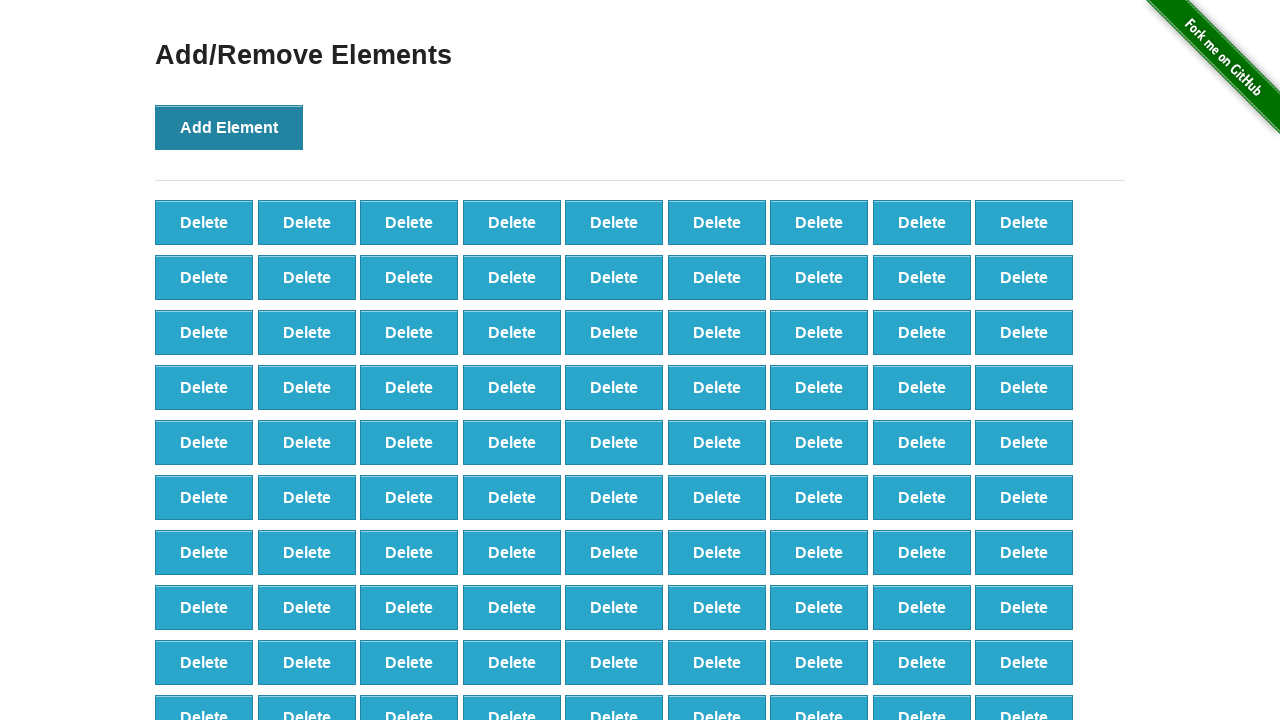

Clicked 'Add Element' button (iteration 92/100) at (229, 127) on button[onclick='addElement()']
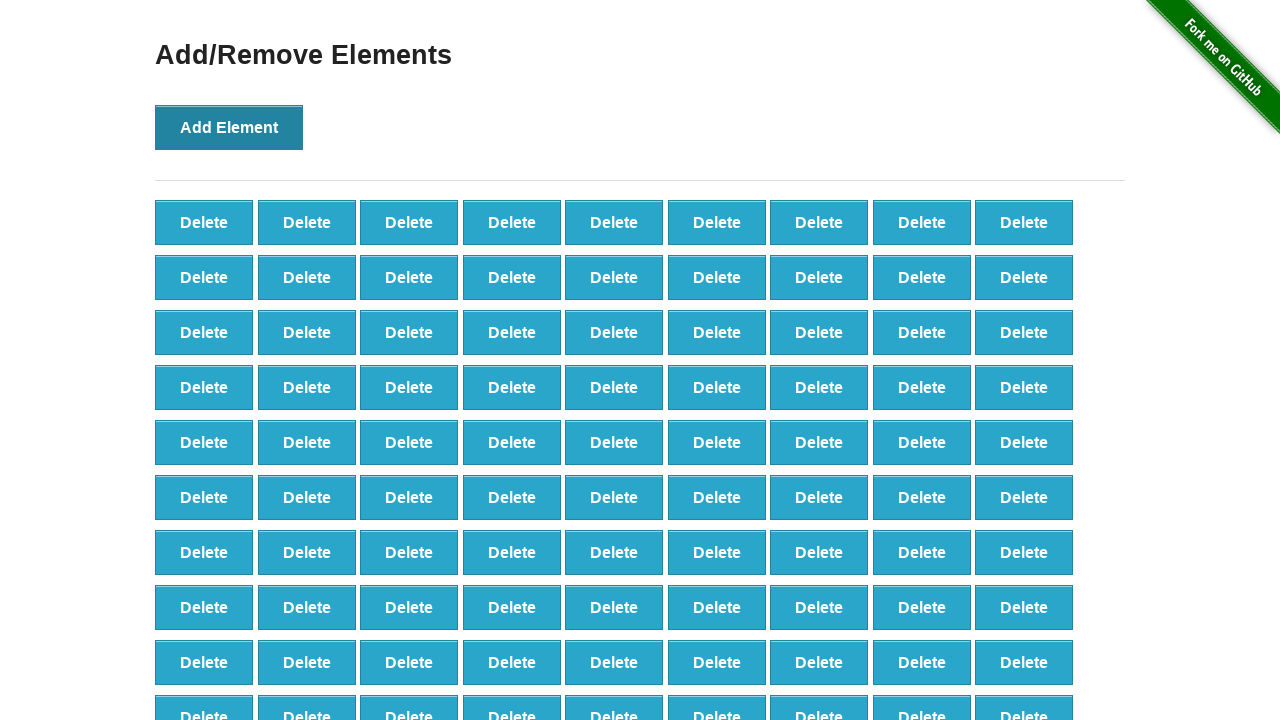

Clicked 'Add Element' button (iteration 93/100) at (229, 127) on button[onclick='addElement()']
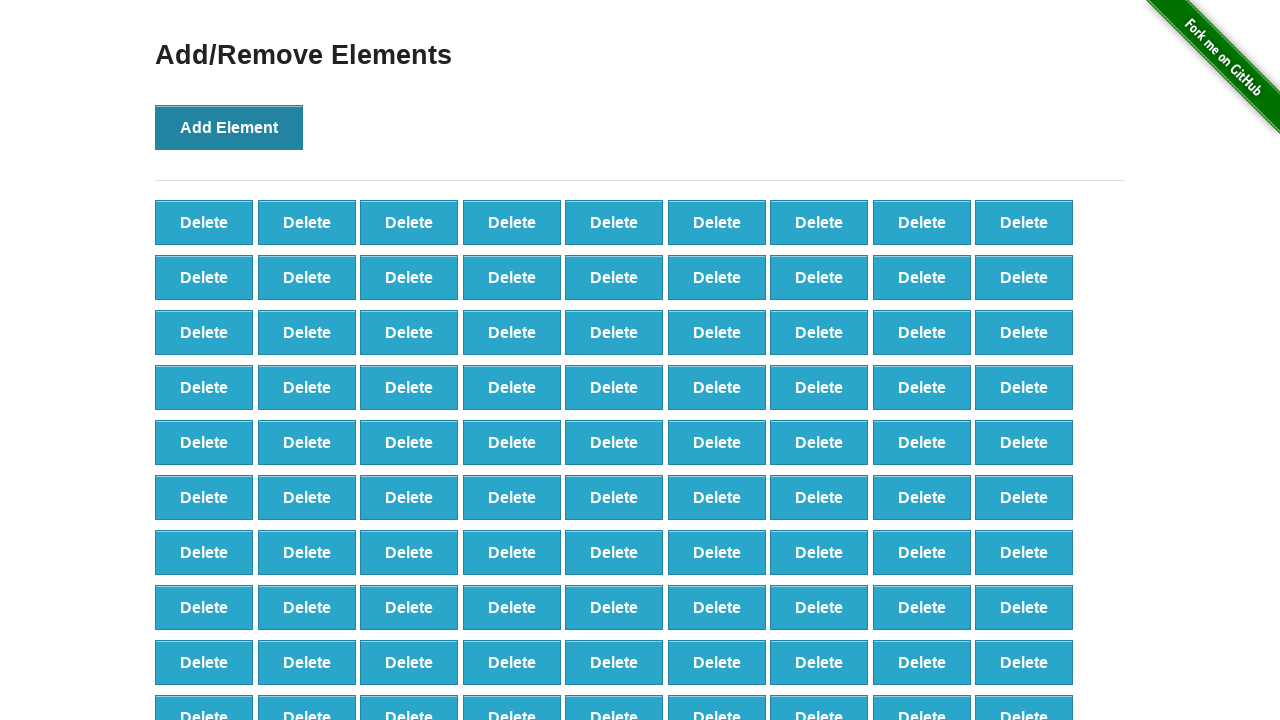

Clicked 'Add Element' button (iteration 94/100) at (229, 127) on button[onclick='addElement()']
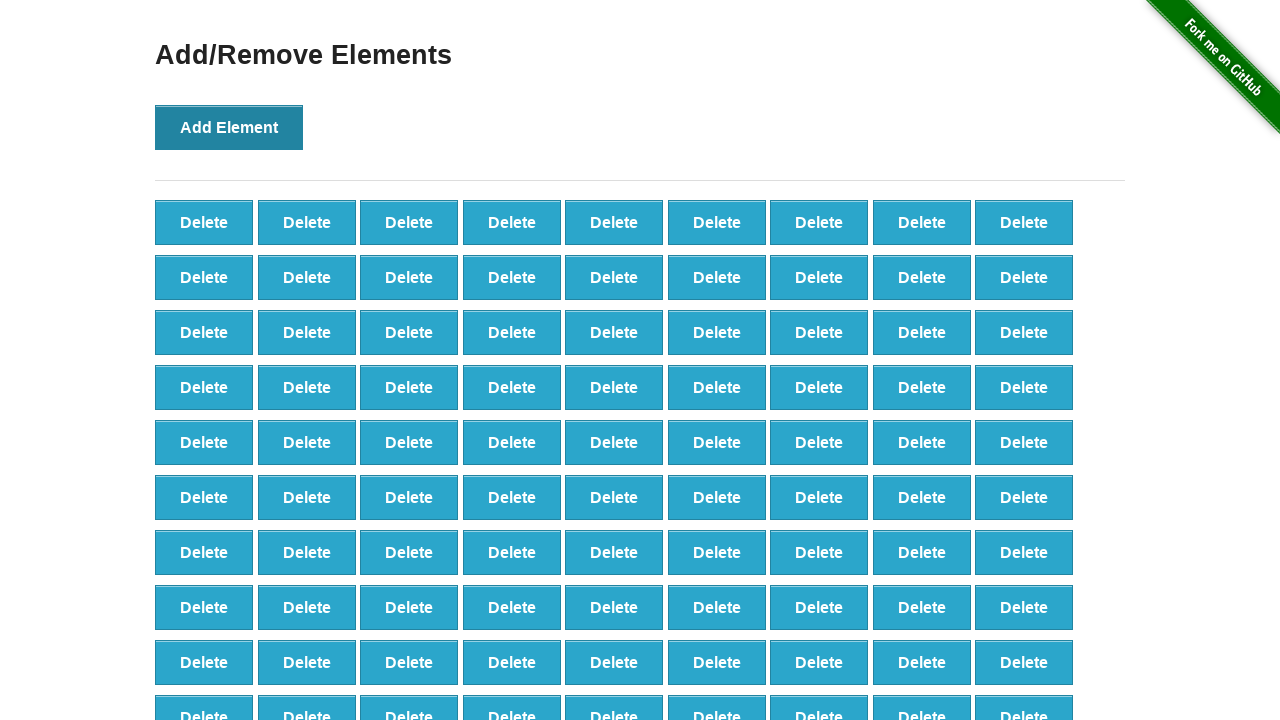

Clicked 'Add Element' button (iteration 95/100) at (229, 127) on button[onclick='addElement()']
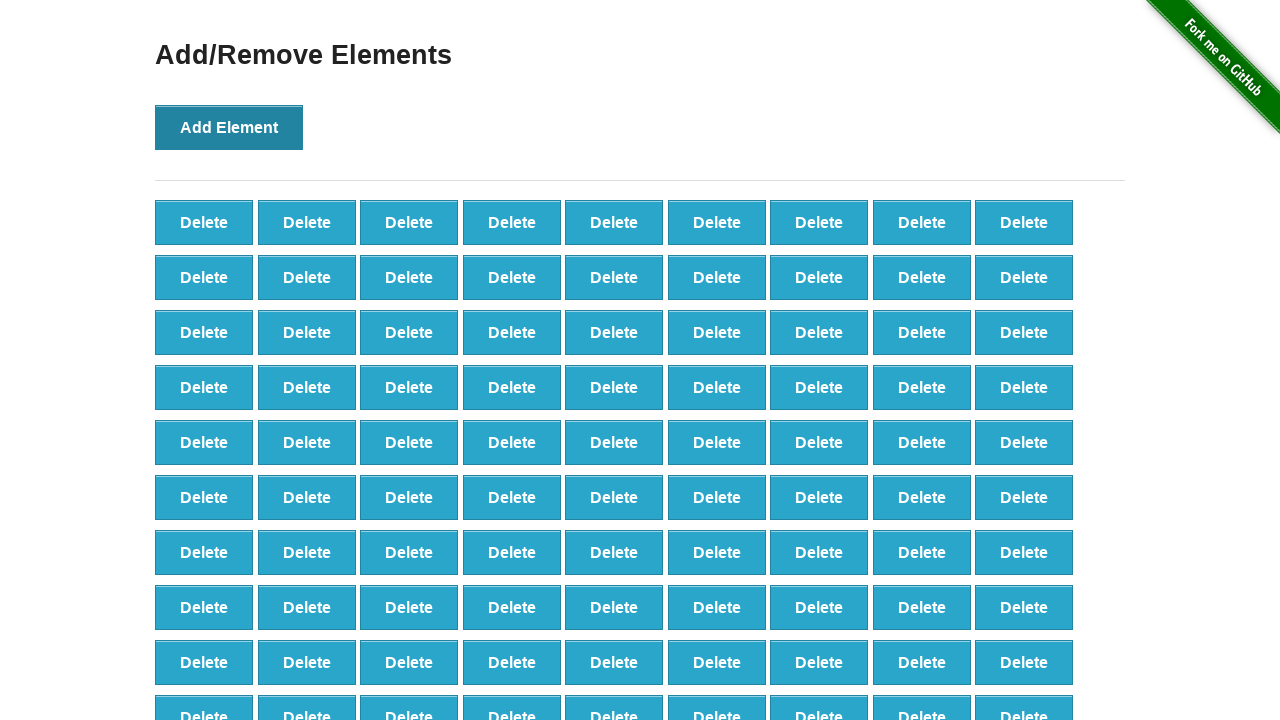

Clicked 'Add Element' button (iteration 96/100) at (229, 127) on button[onclick='addElement()']
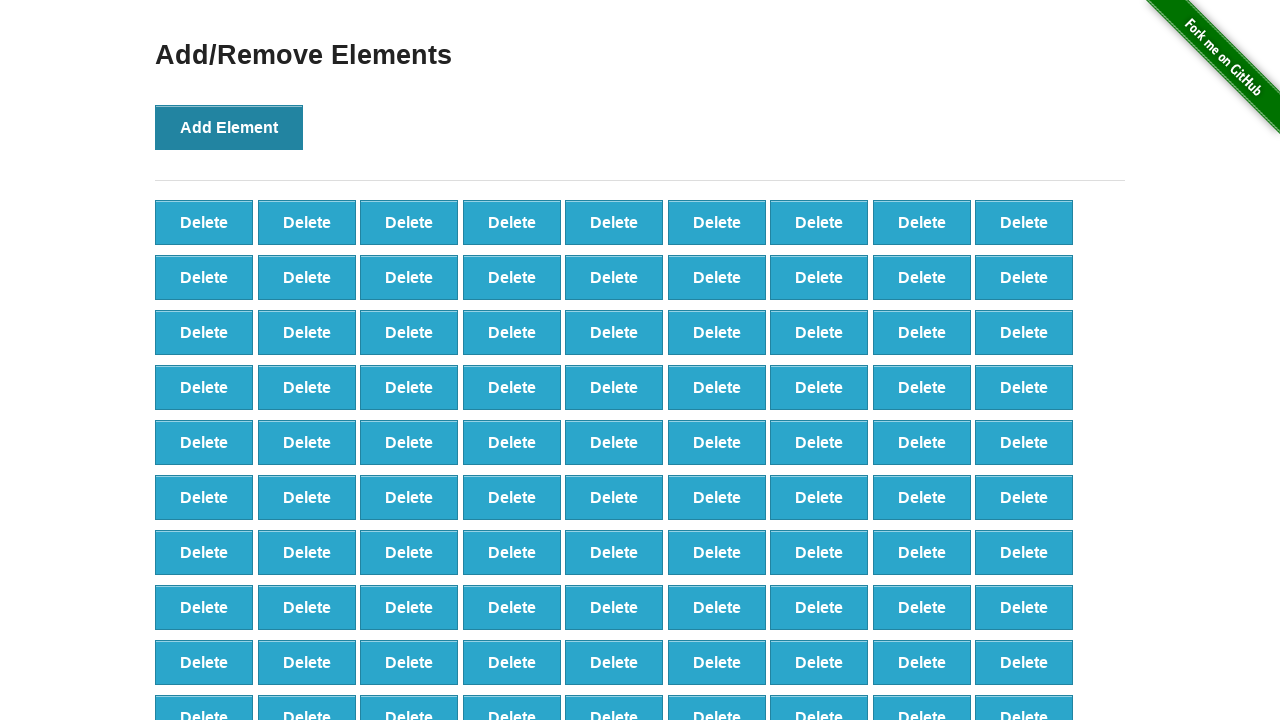

Clicked 'Add Element' button (iteration 97/100) at (229, 127) on button[onclick='addElement()']
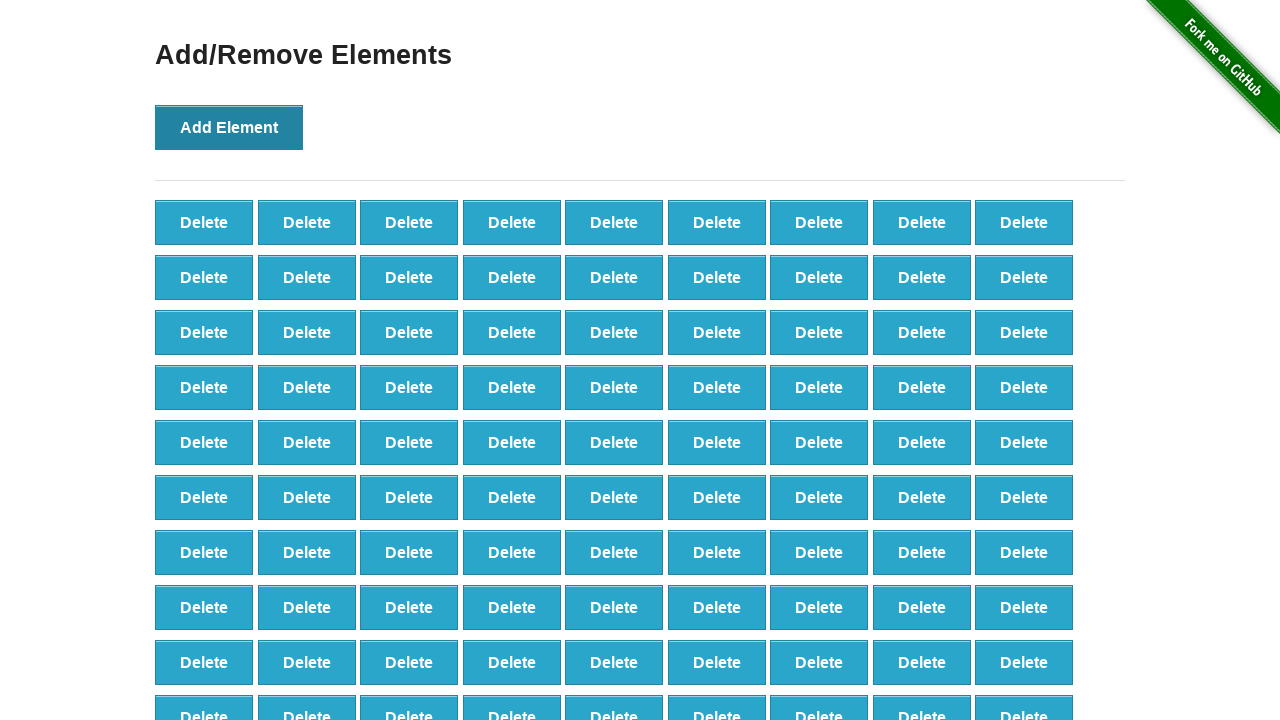

Clicked 'Add Element' button (iteration 98/100) at (229, 127) on button[onclick='addElement()']
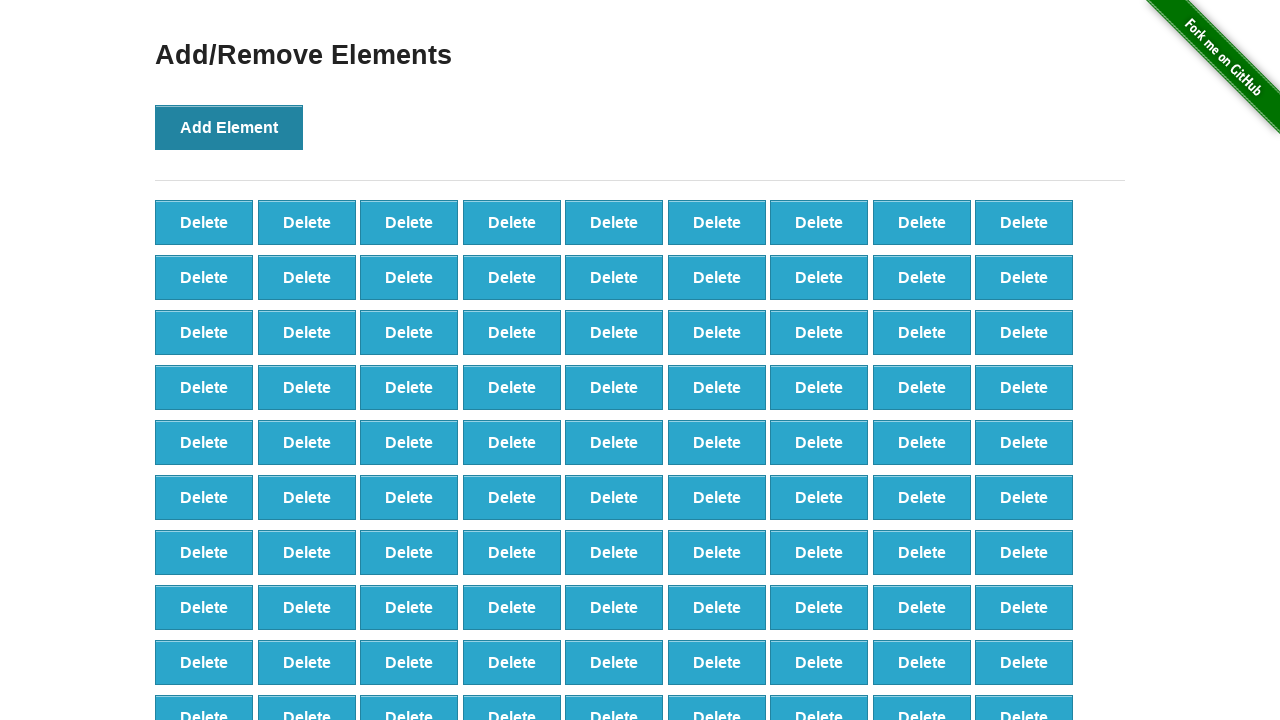

Clicked 'Add Element' button (iteration 99/100) at (229, 127) on button[onclick='addElement()']
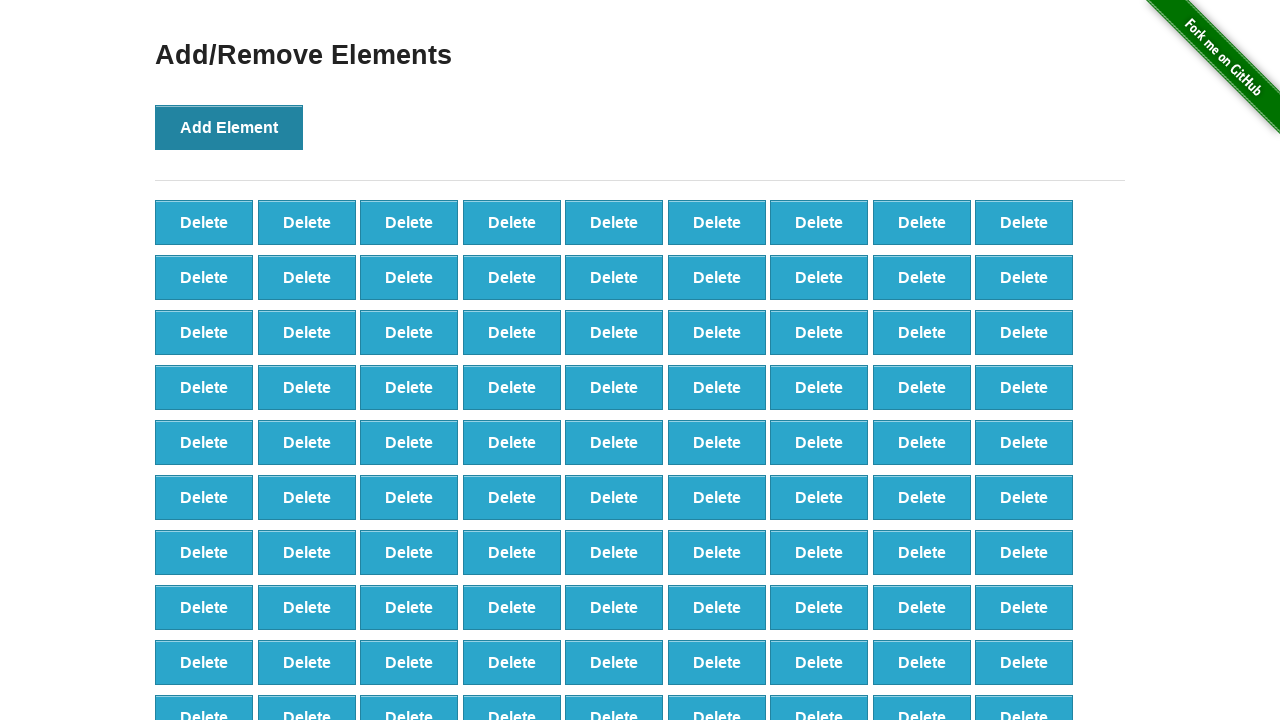

Clicked 'Add Element' button (iteration 100/100) at (229, 127) on button[onclick='addElement()']
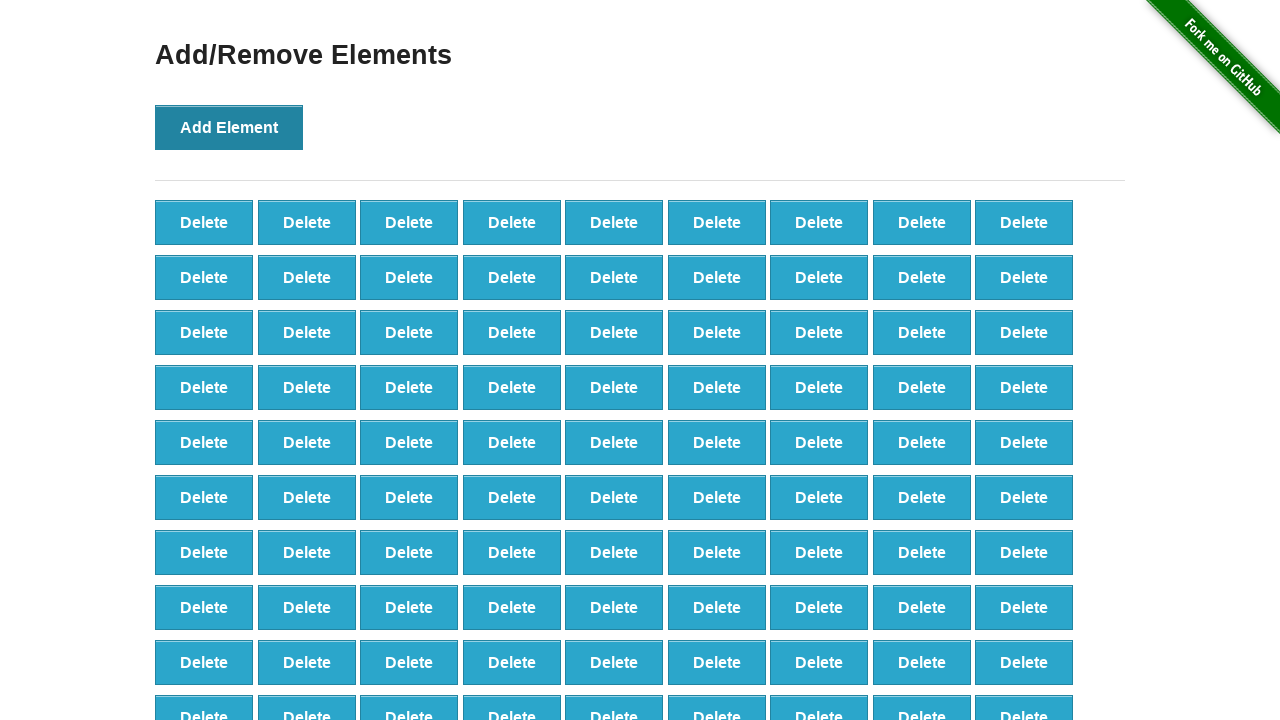

Waited for delete buttons to be created
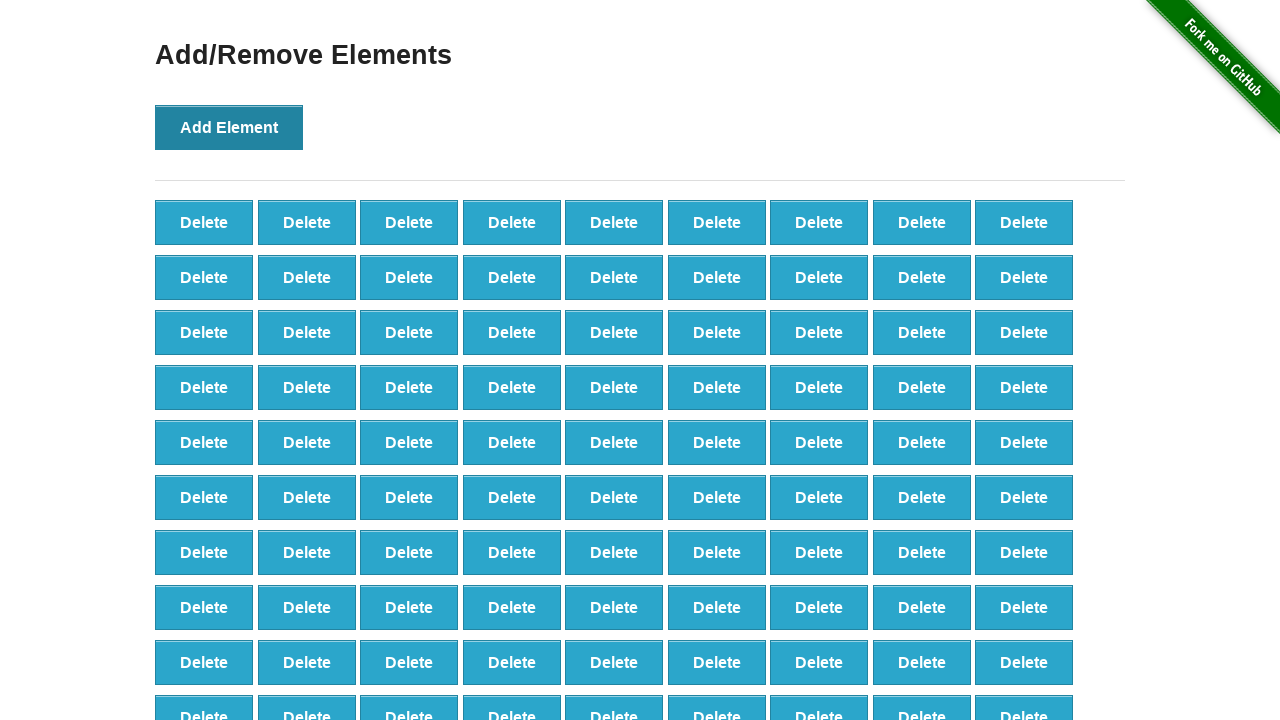

Counted initial delete buttons: 100
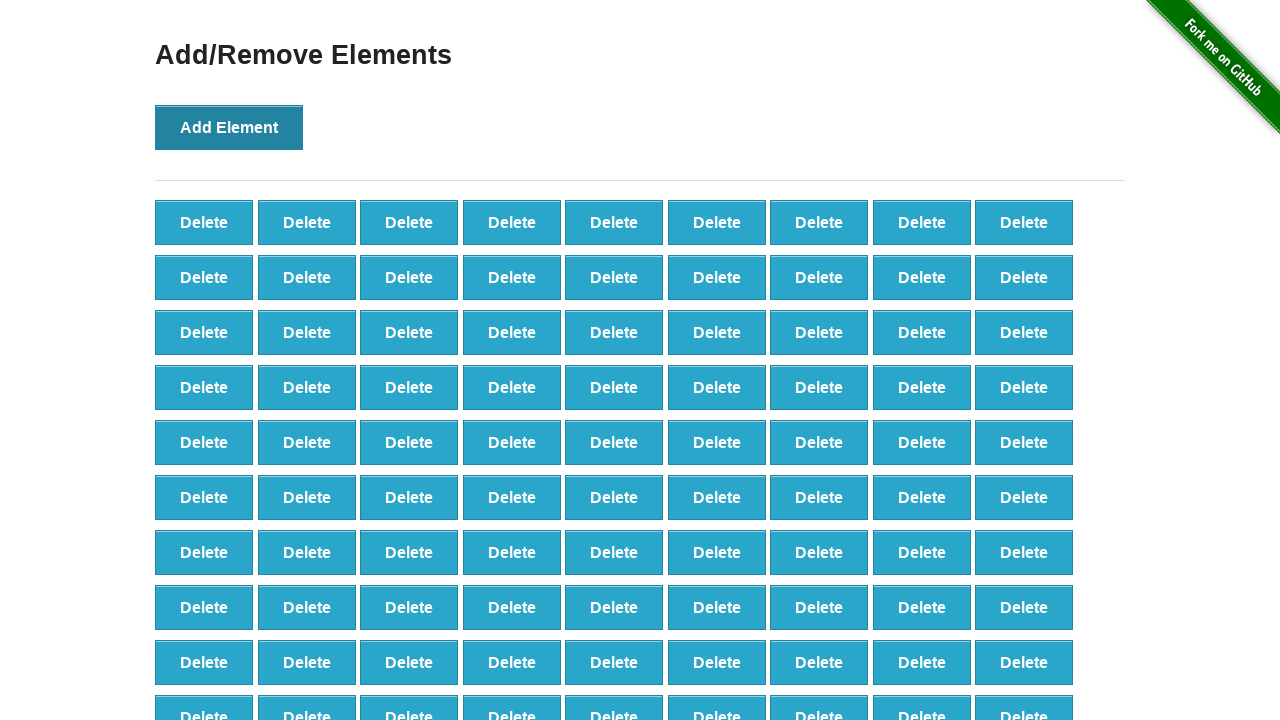

Verified that 100 delete buttons were created
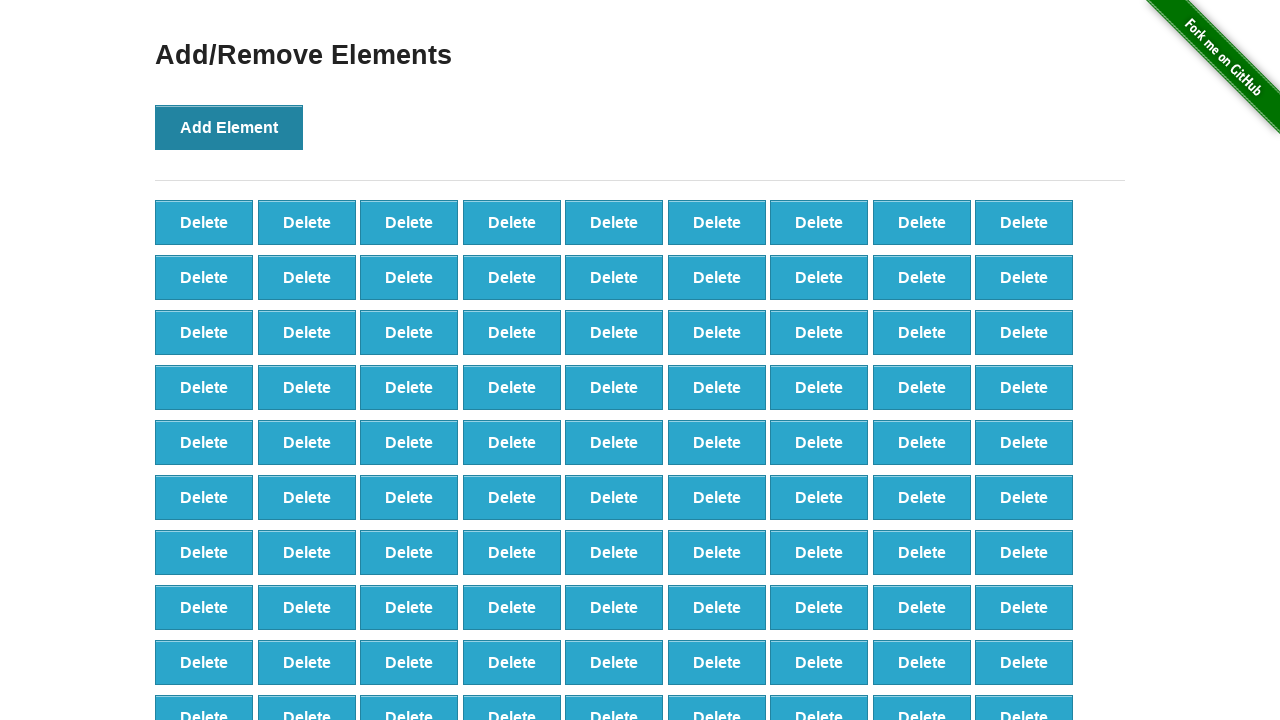

Deleted a button (iteration 1/40) at (204, 222) on button[onclick='deleteElement()'] >> nth=0
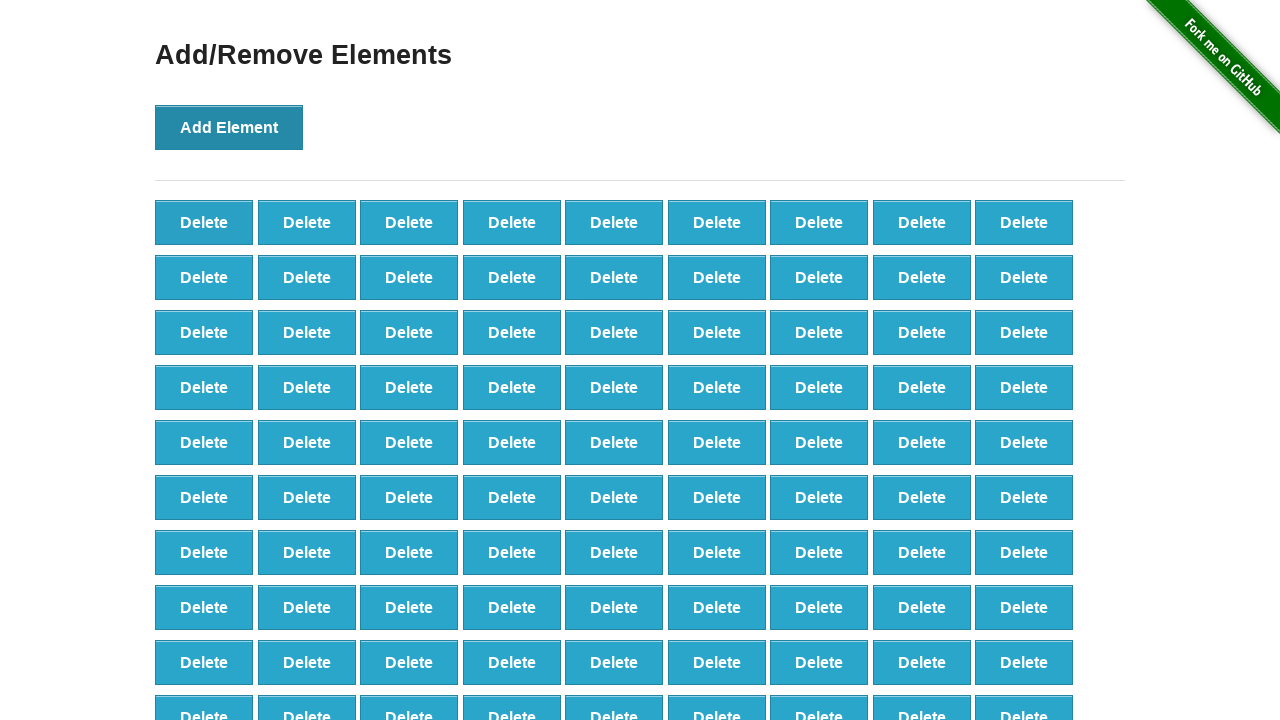

Deleted a button (iteration 2/40) at (204, 222) on button[onclick='deleteElement()'] >> nth=0
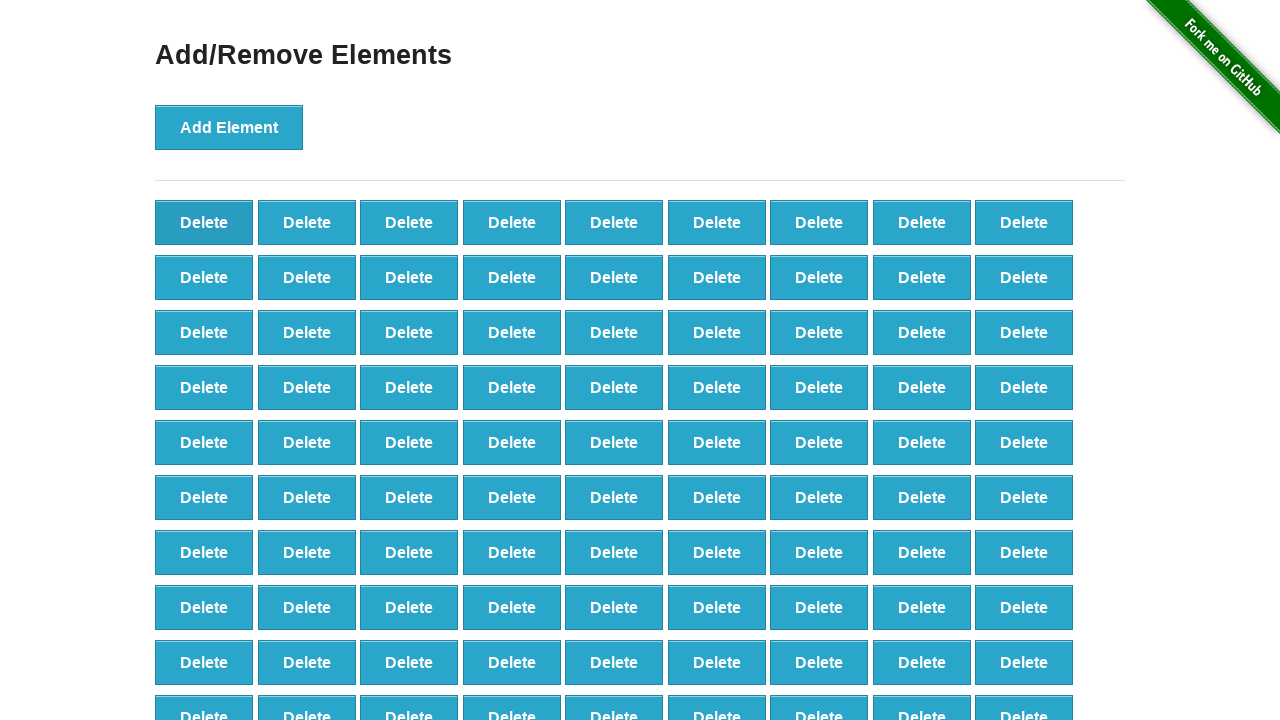

Deleted a button (iteration 3/40) at (204, 222) on button[onclick='deleteElement()'] >> nth=0
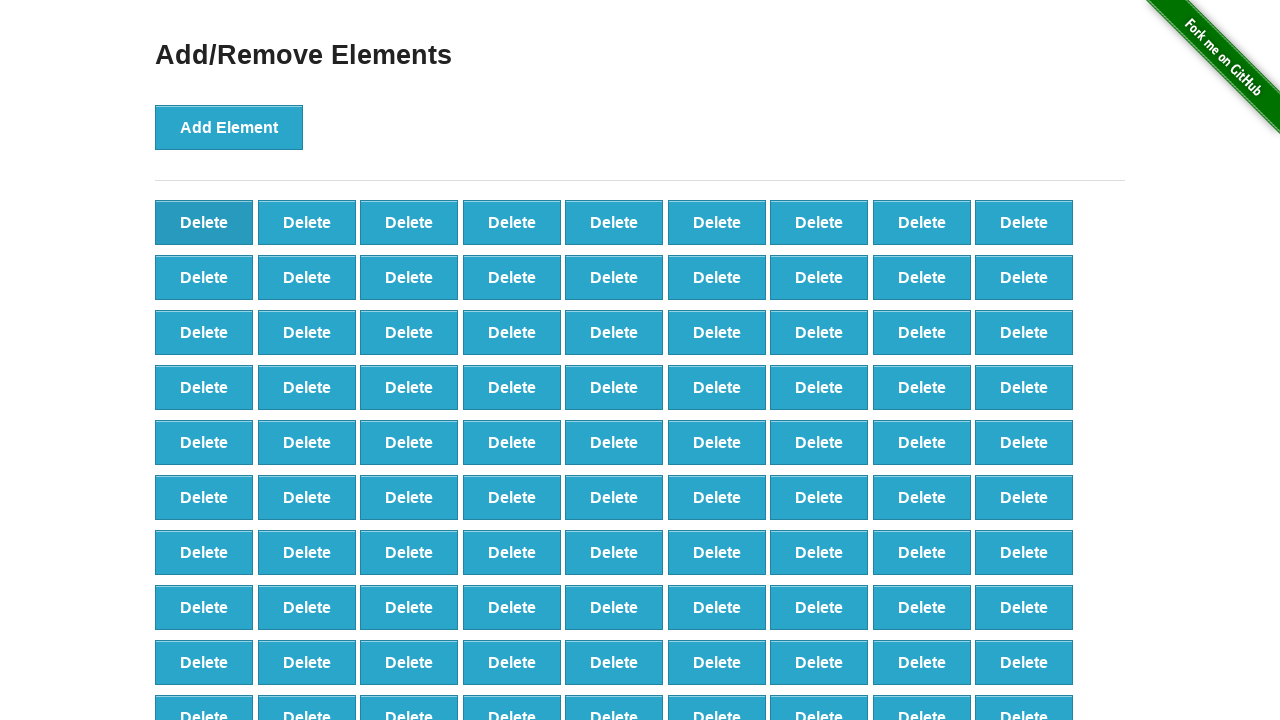

Deleted a button (iteration 4/40) at (204, 222) on button[onclick='deleteElement()'] >> nth=0
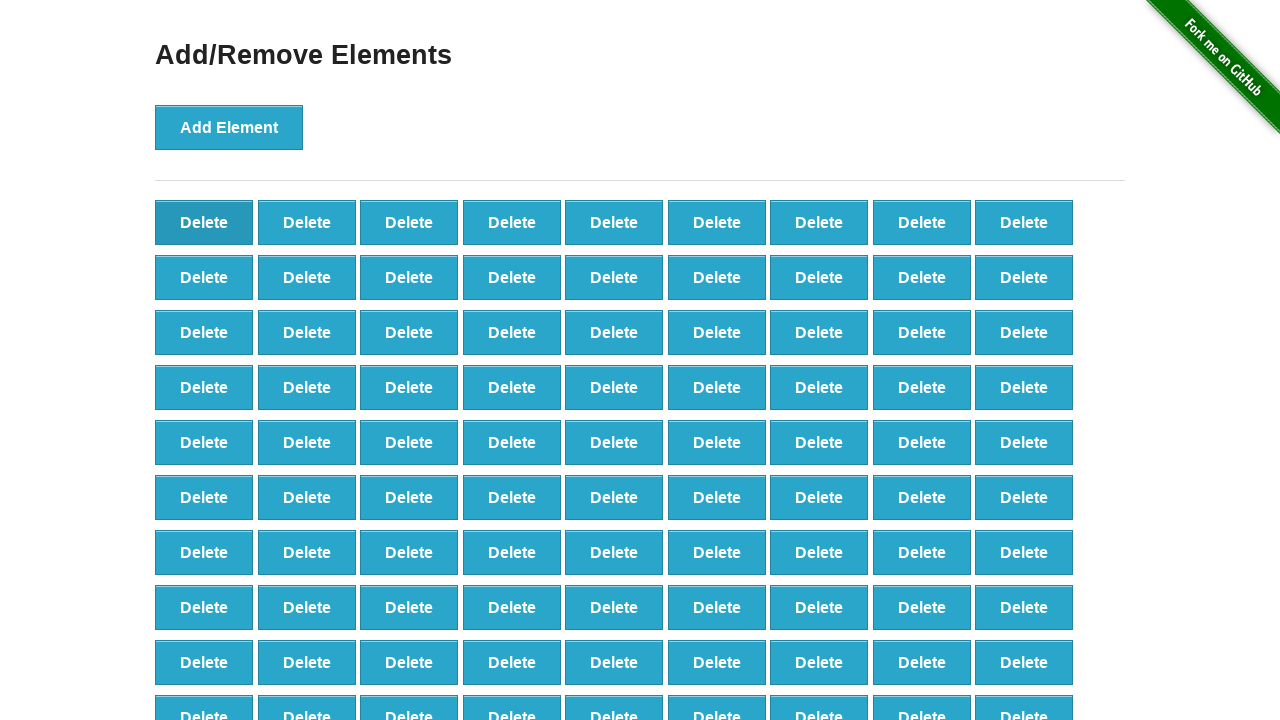

Deleted a button (iteration 5/40) at (204, 222) on button[onclick='deleteElement()'] >> nth=0
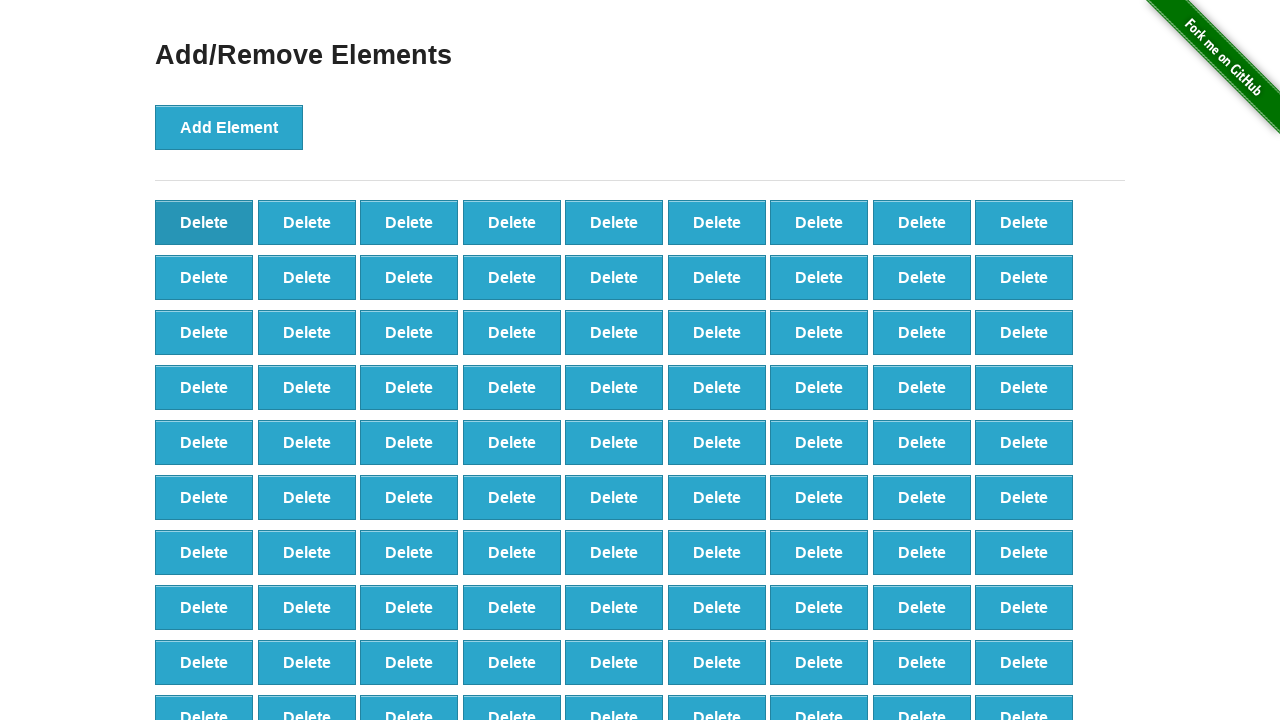

Deleted a button (iteration 6/40) at (204, 222) on button[onclick='deleteElement()'] >> nth=0
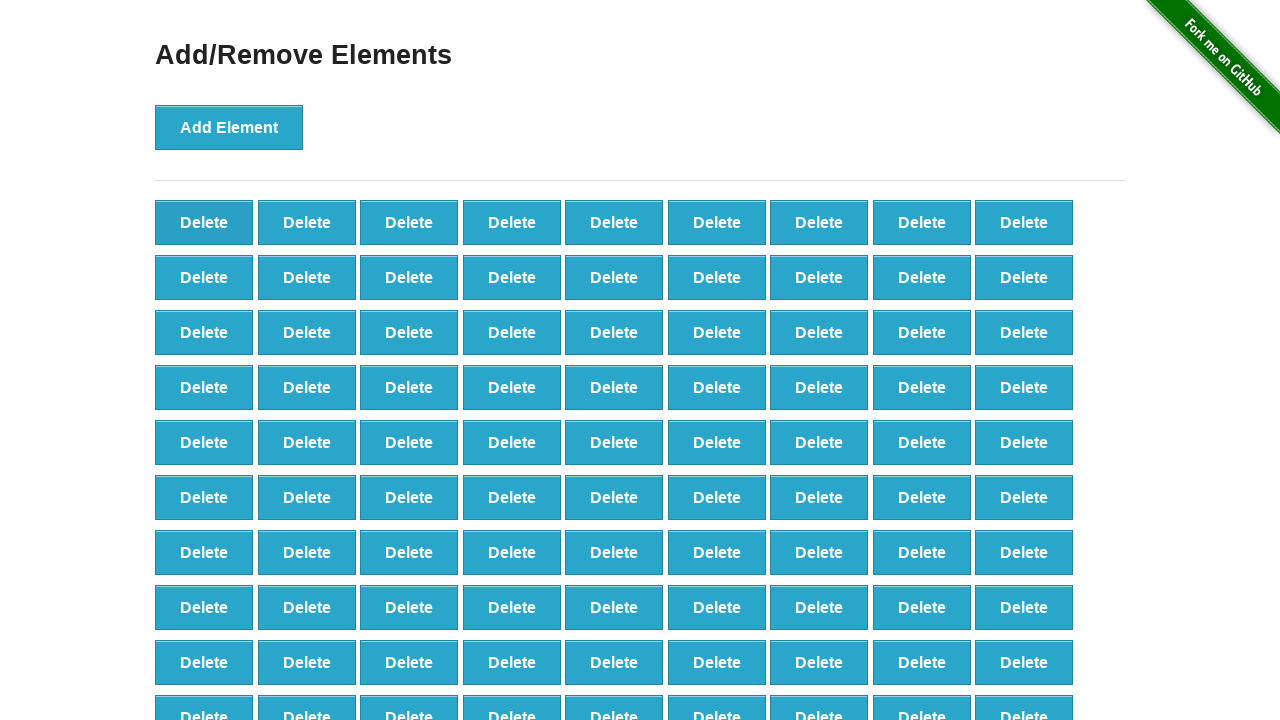

Deleted a button (iteration 7/40) at (204, 222) on button[onclick='deleteElement()'] >> nth=0
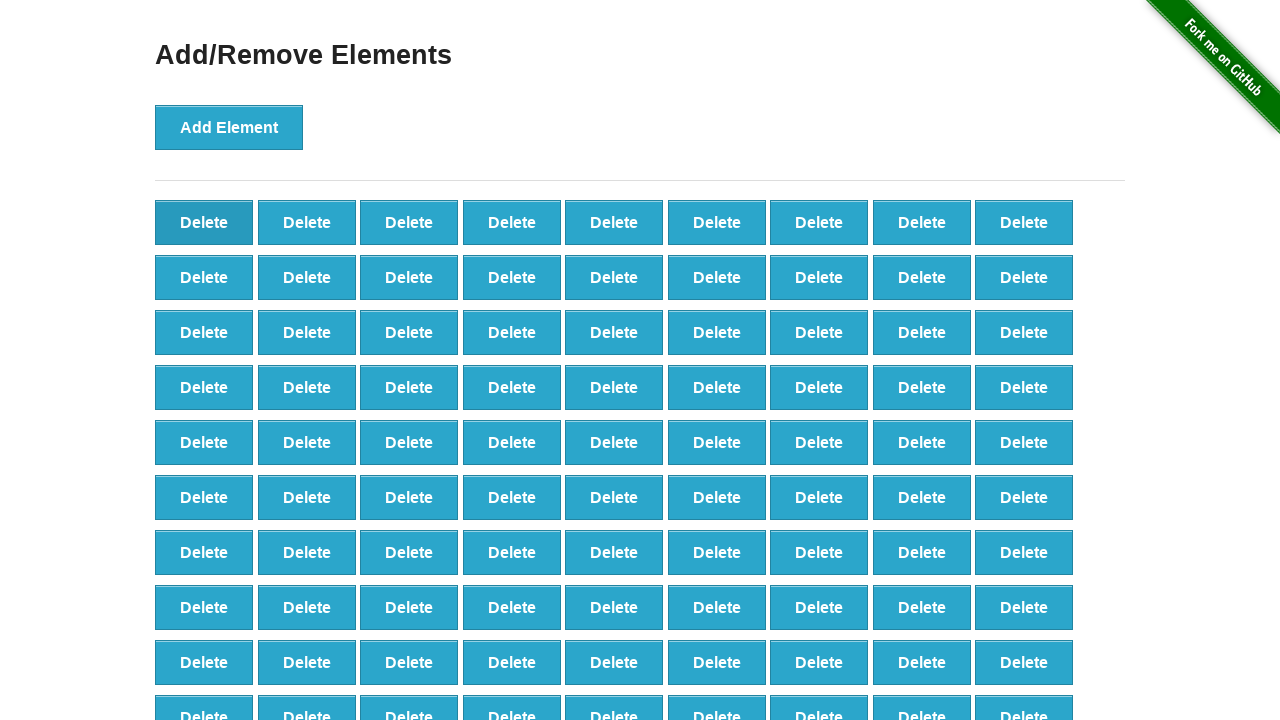

Deleted a button (iteration 8/40) at (204, 222) on button[onclick='deleteElement()'] >> nth=0
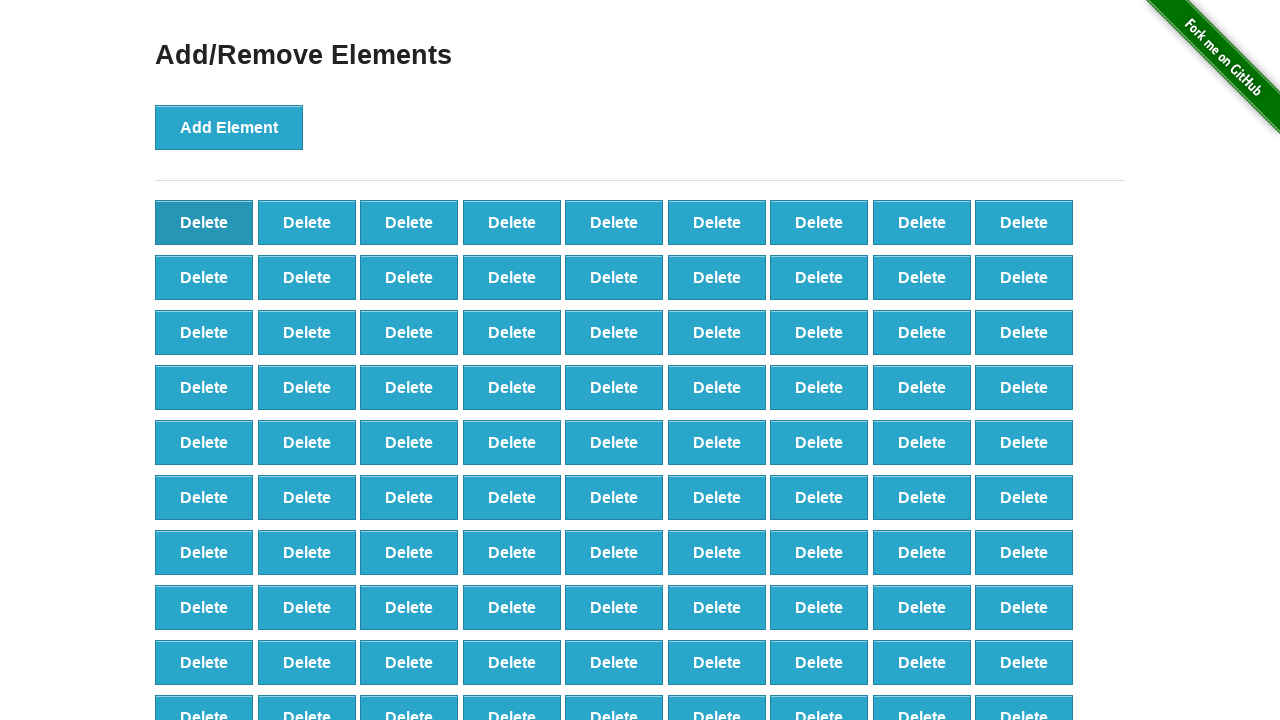

Deleted a button (iteration 9/40) at (204, 222) on button[onclick='deleteElement()'] >> nth=0
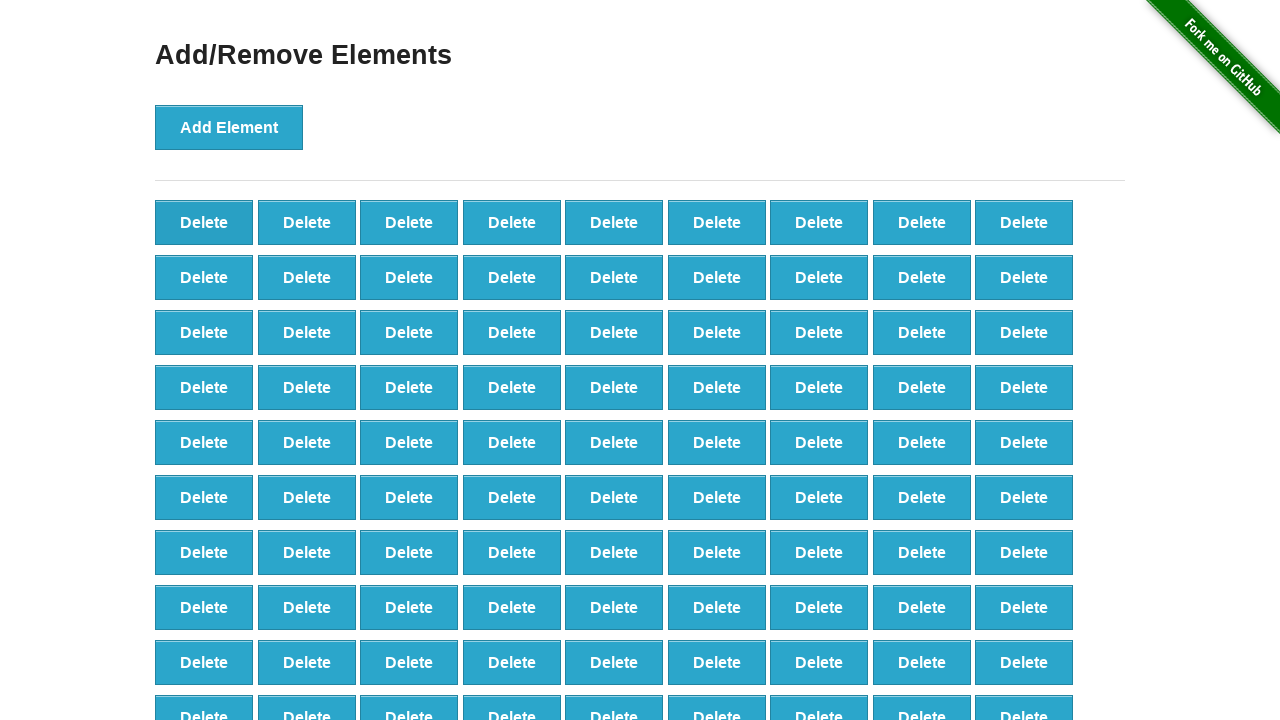

Deleted a button (iteration 10/40) at (204, 222) on button[onclick='deleteElement()'] >> nth=0
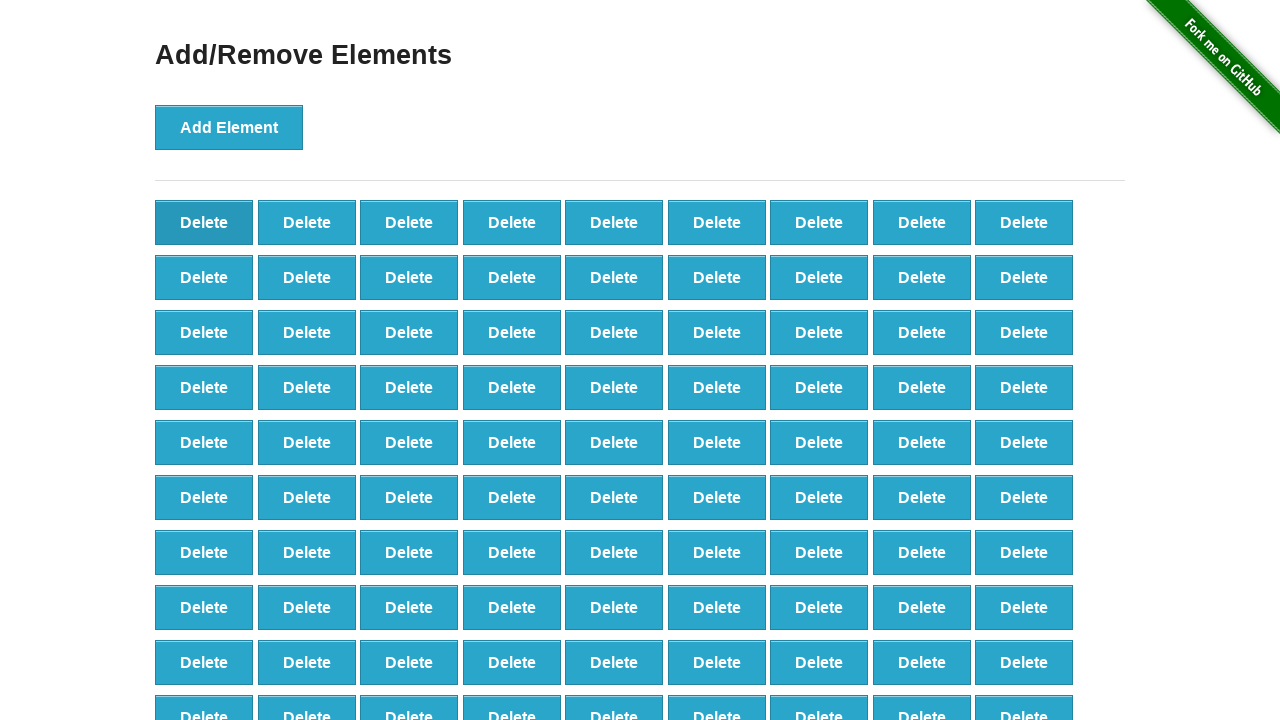

Deleted a button (iteration 11/40) at (204, 222) on button[onclick='deleteElement()'] >> nth=0
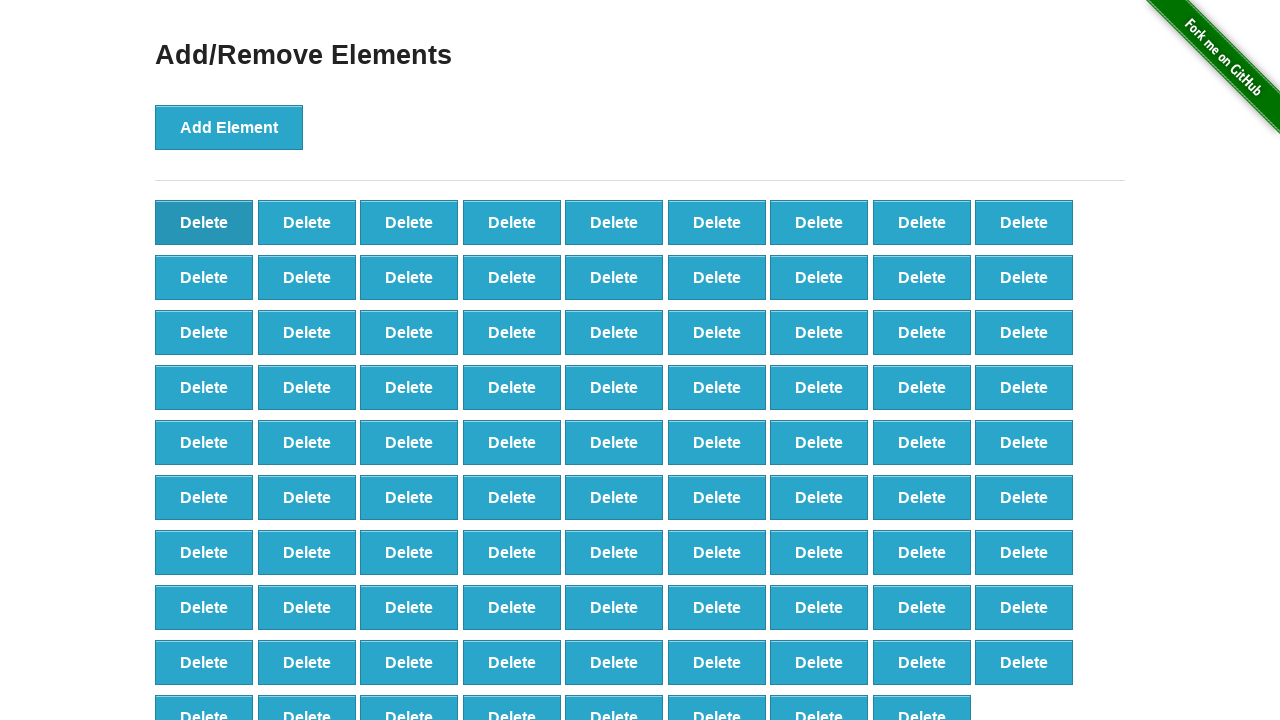

Deleted a button (iteration 12/40) at (204, 222) on button[onclick='deleteElement()'] >> nth=0
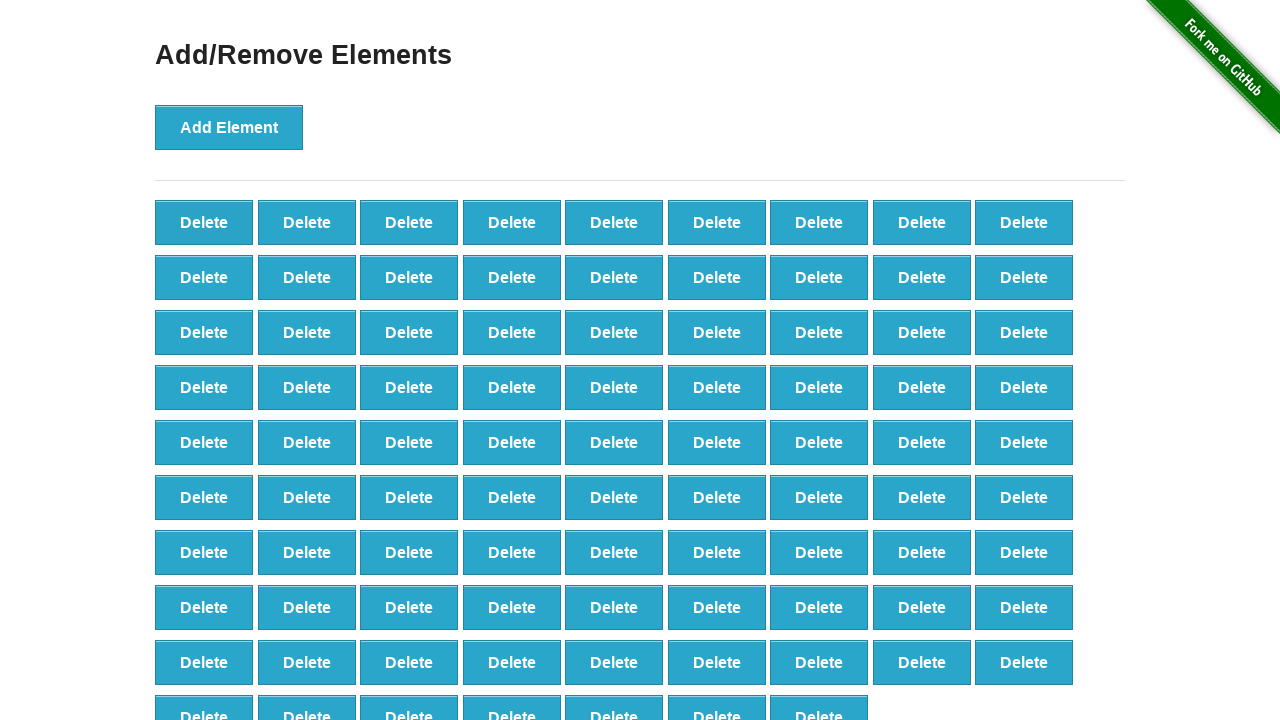

Deleted a button (iteration 13/40) at (204, 222) on button[onclick='deleteElement()'] >> nth=0
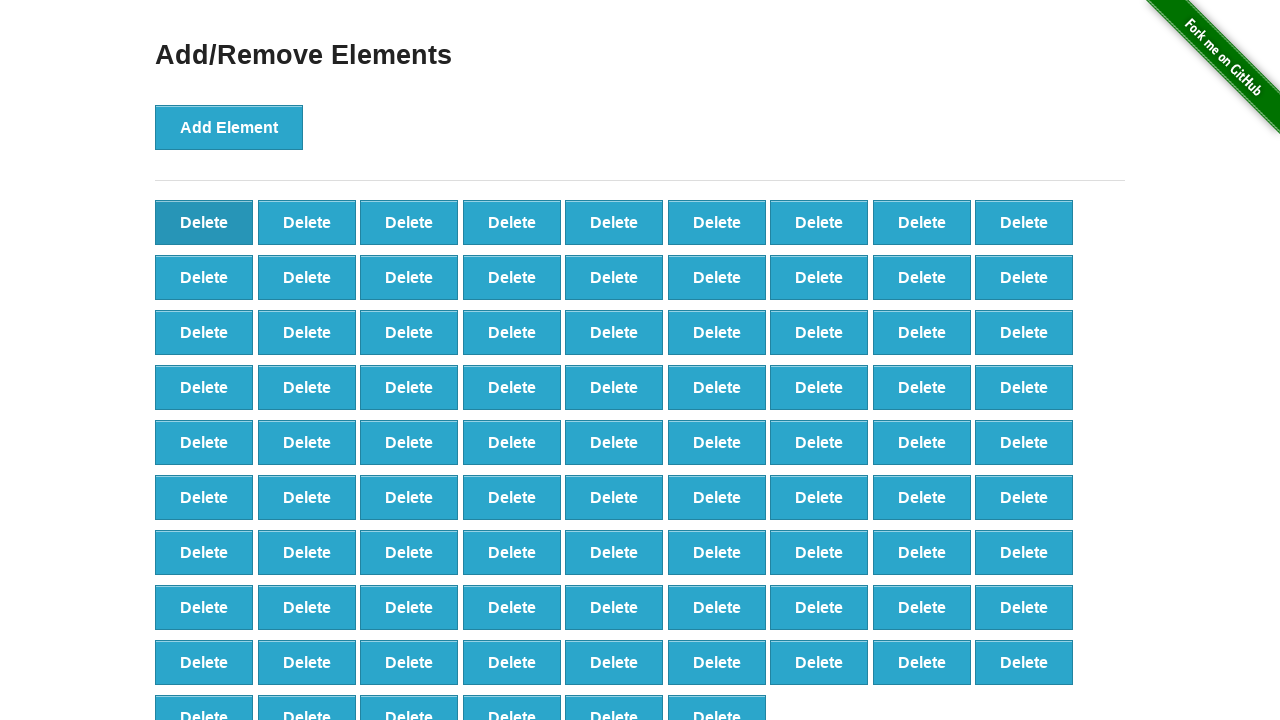

Deleted a button (iteration 14/40) at (204, 222) on button[onclick='deleteElement()'] >> nth=0
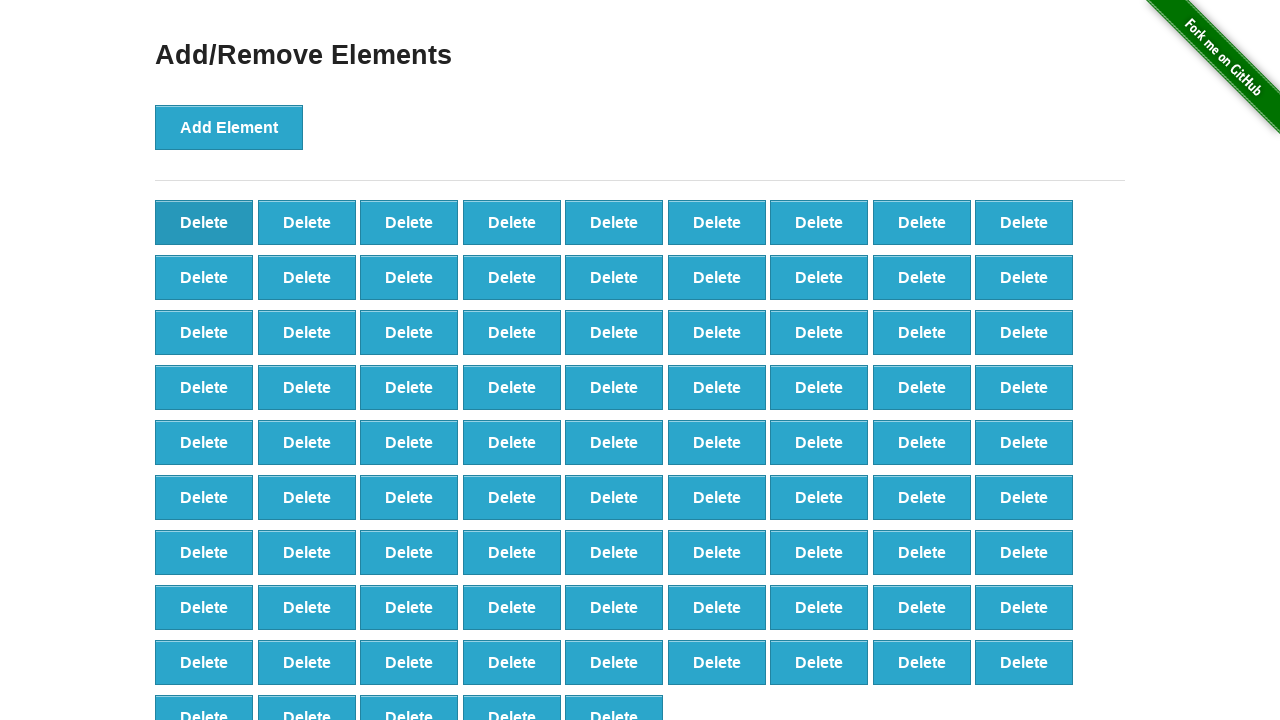

Deleted a button (iteration 15/40) at (204, 222) on button[onclick='deleteElement()'] >> nth=0
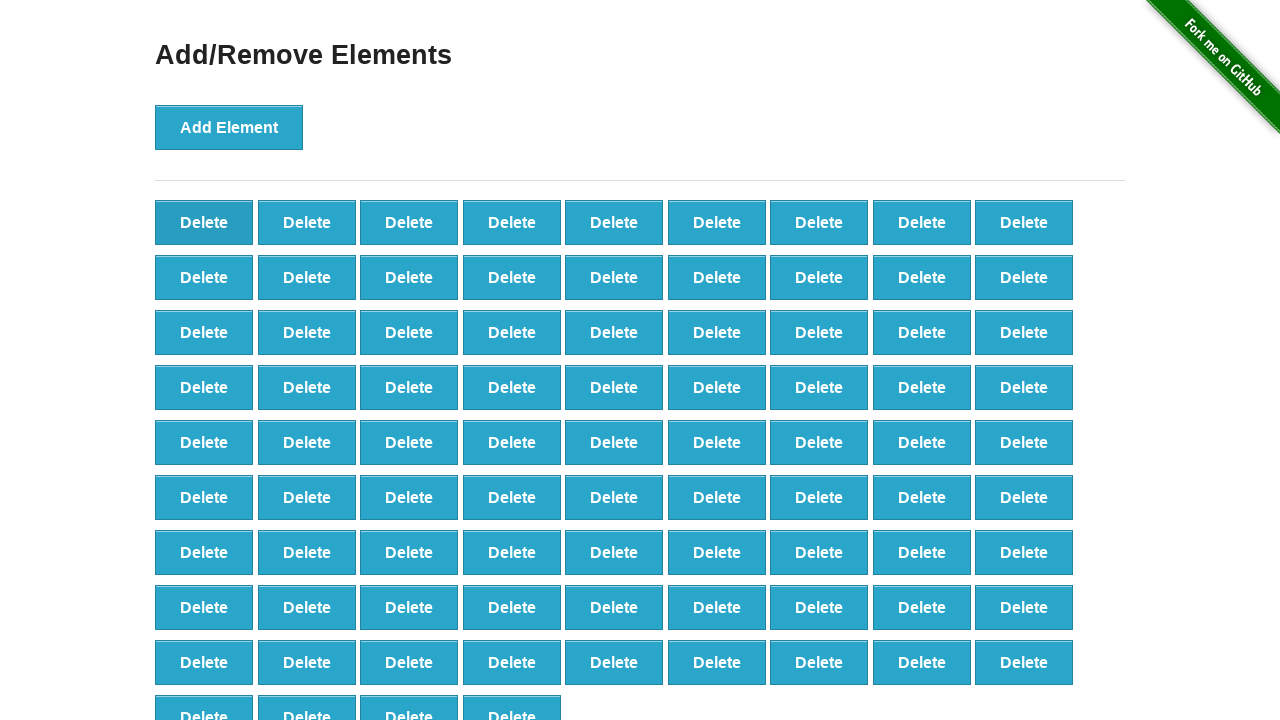

Deleted a button (iteration 16/40) at (204, 222) on button[onclick='deleteElement()'] >> nth=0
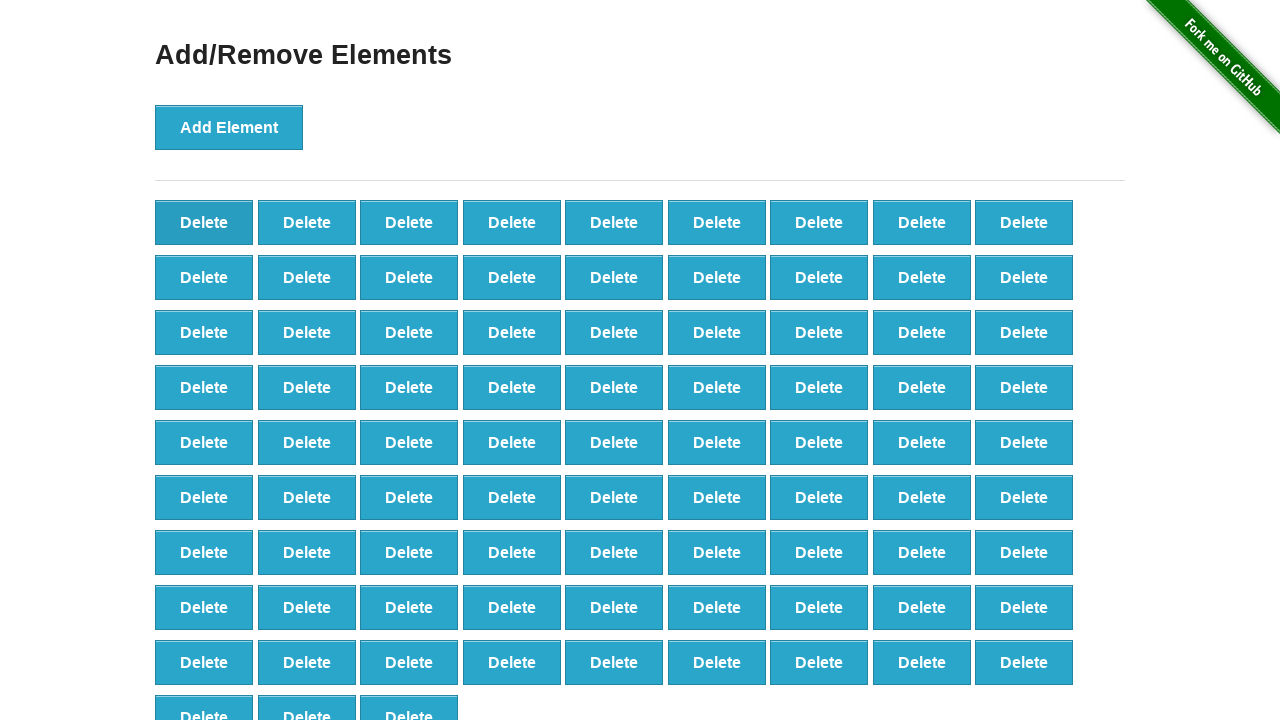

Deleted a button (iteration 17/40) at (204, 222) on button[onclick='deleteElement()'] >> nth=0
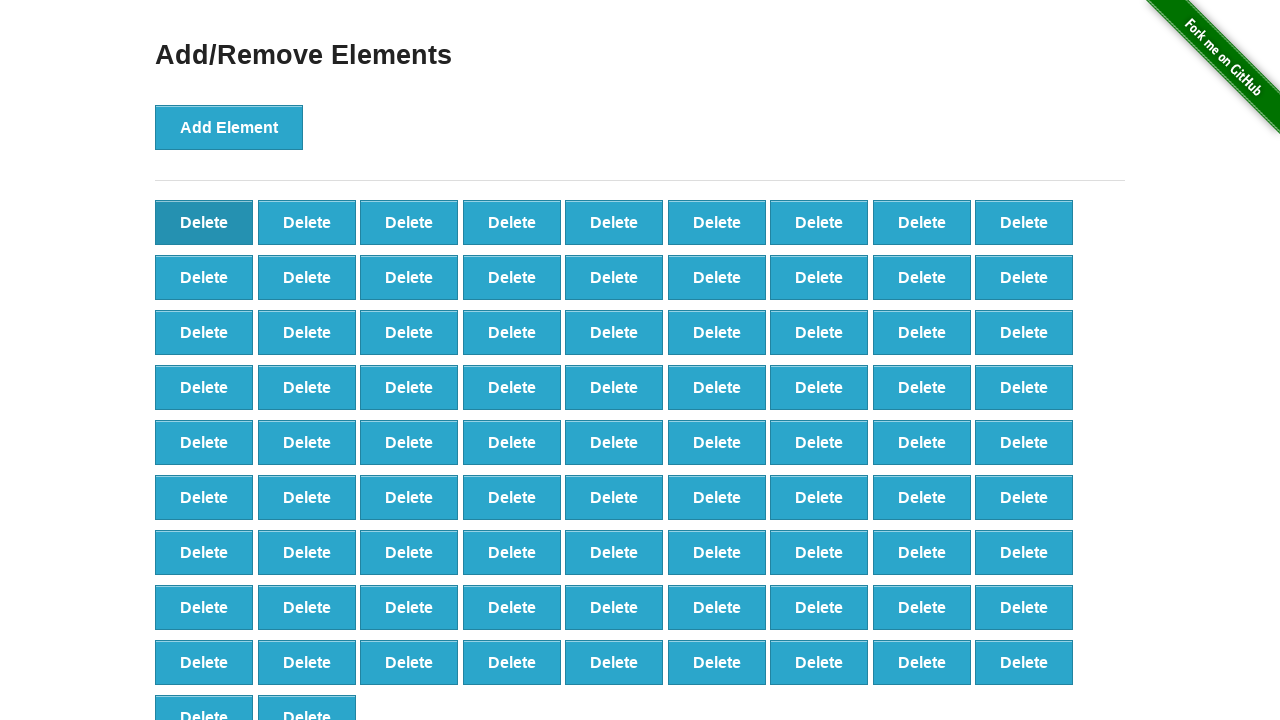

Deleted a button (iteration 18/40) at (204, 222) on button[onclick='deleteElement()'] >> nth=0
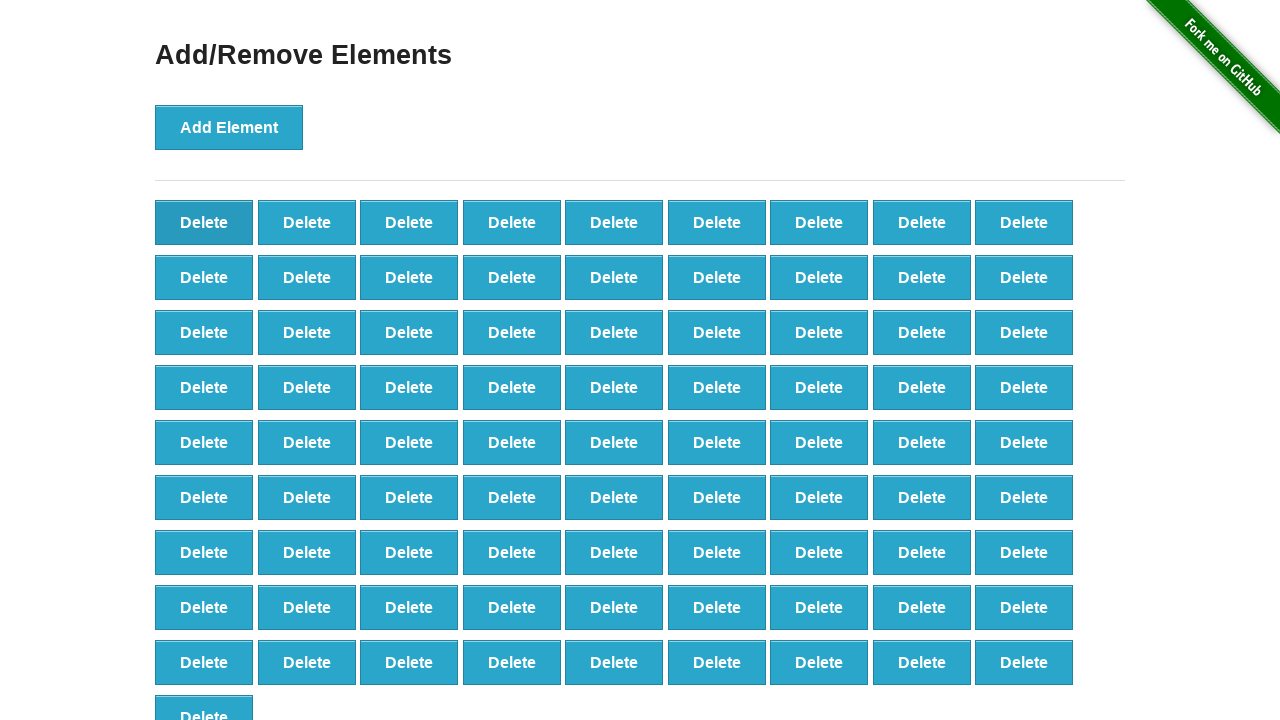

Deleted a button (iteration 19/40) at (204, 222) on button[onclick='deleteElement()'] >> nth=0
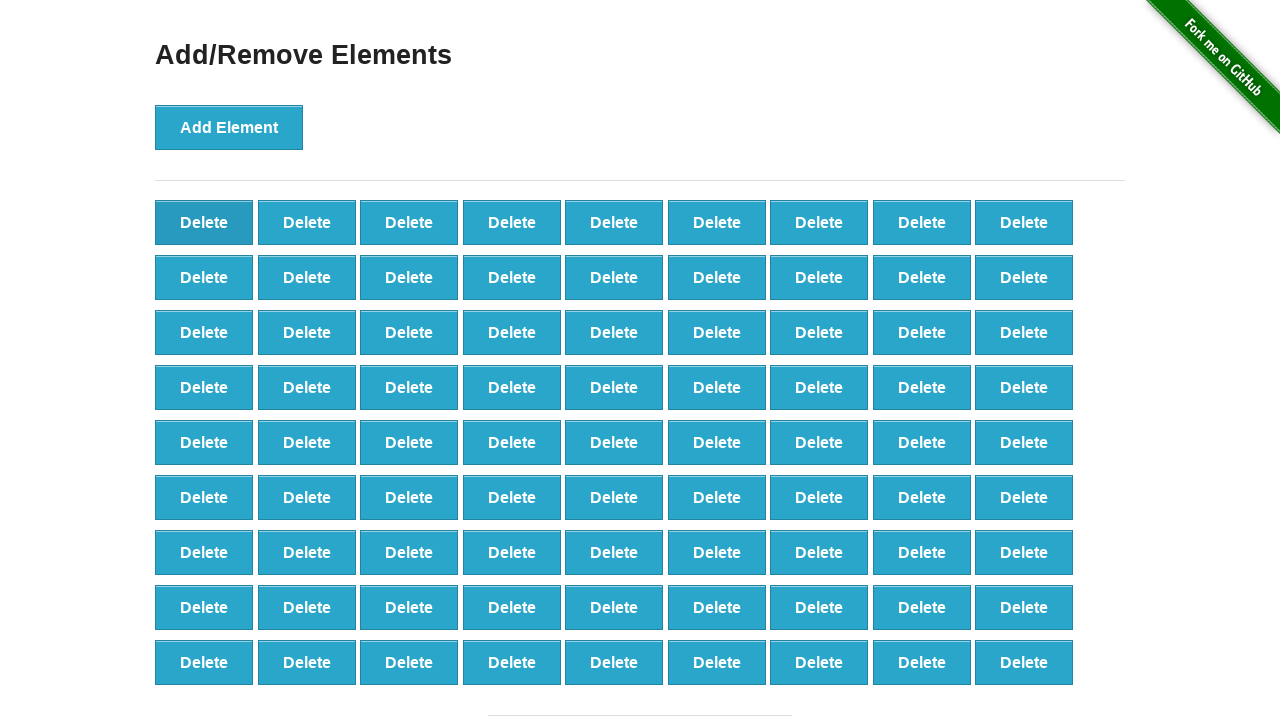

Deleted a button (iteration 20/40) at (204, 222) on button[onclick='deleteElement()'] >> nth=0
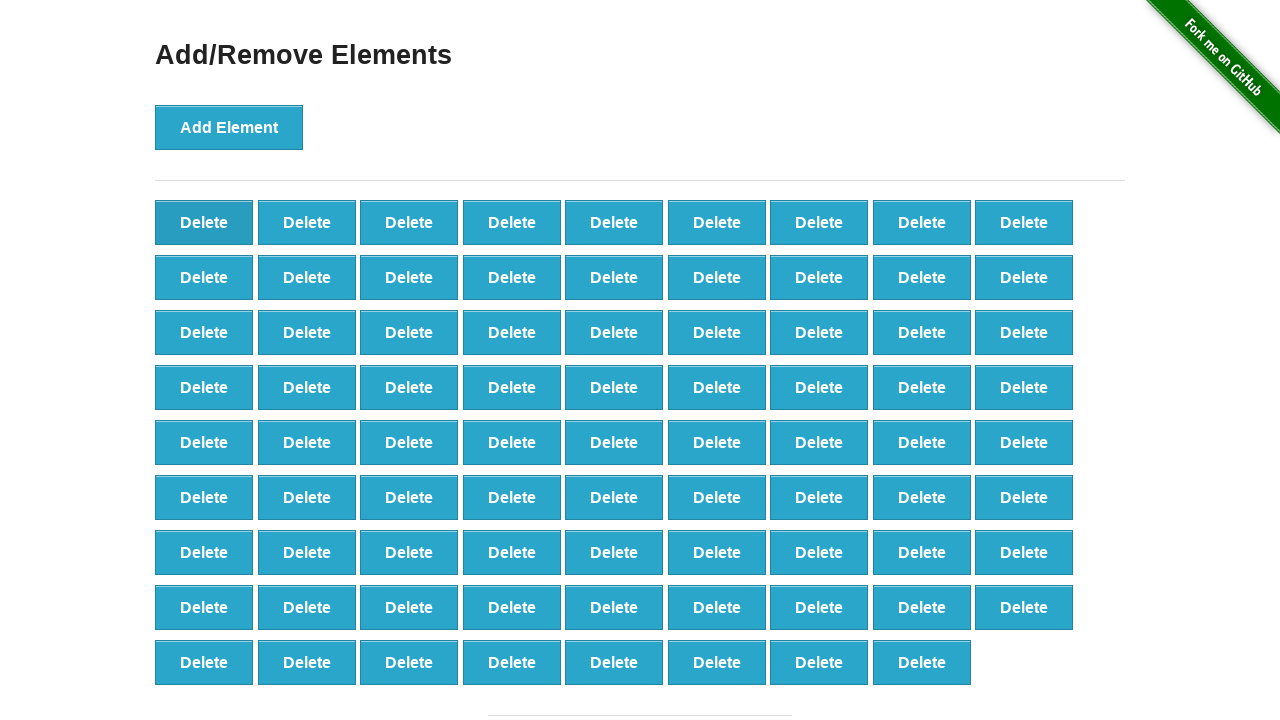

Deleted a button (iteration 21/40) at (204, 222) on button[onclick='deleteElement()'] >> nth=0
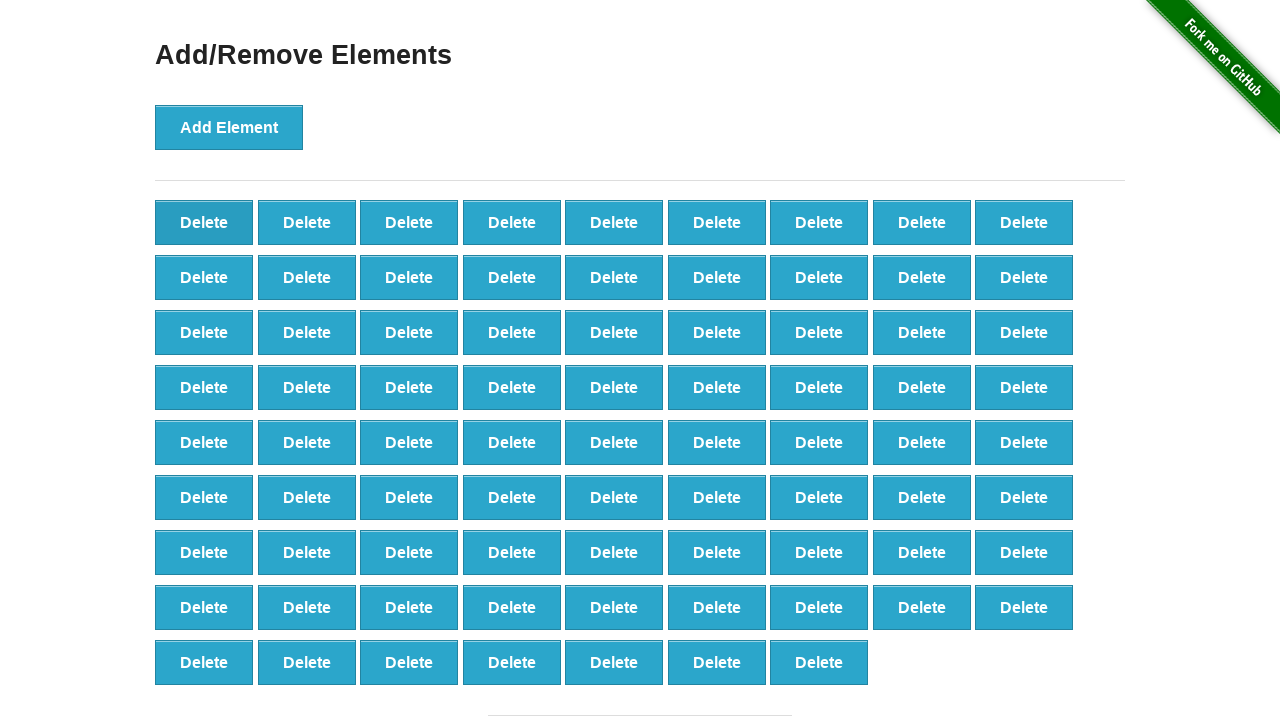

Deleted a button (iteration 22/40) at (204, 222) on button[onclick='deleteElement()'] >> nth=0
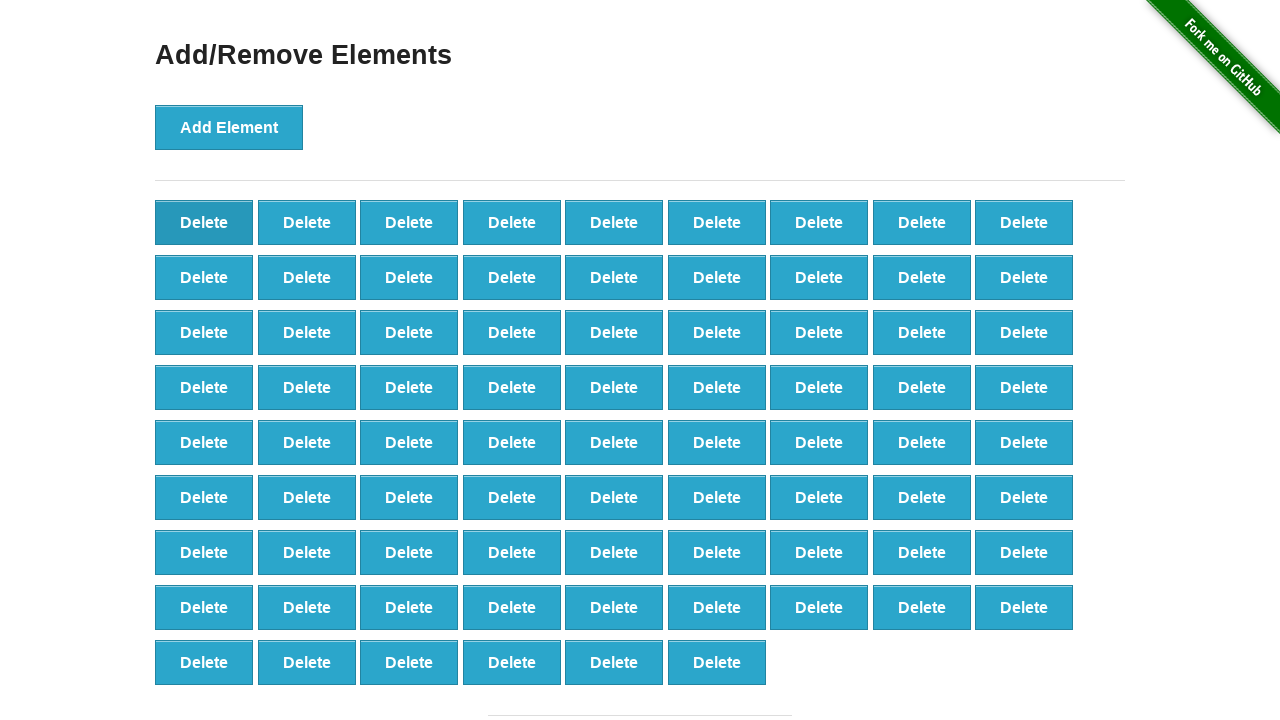

Deleted a button (iteration 23/40) at (204, 222) on button[onclick='deleteElement()'] >> nth=0
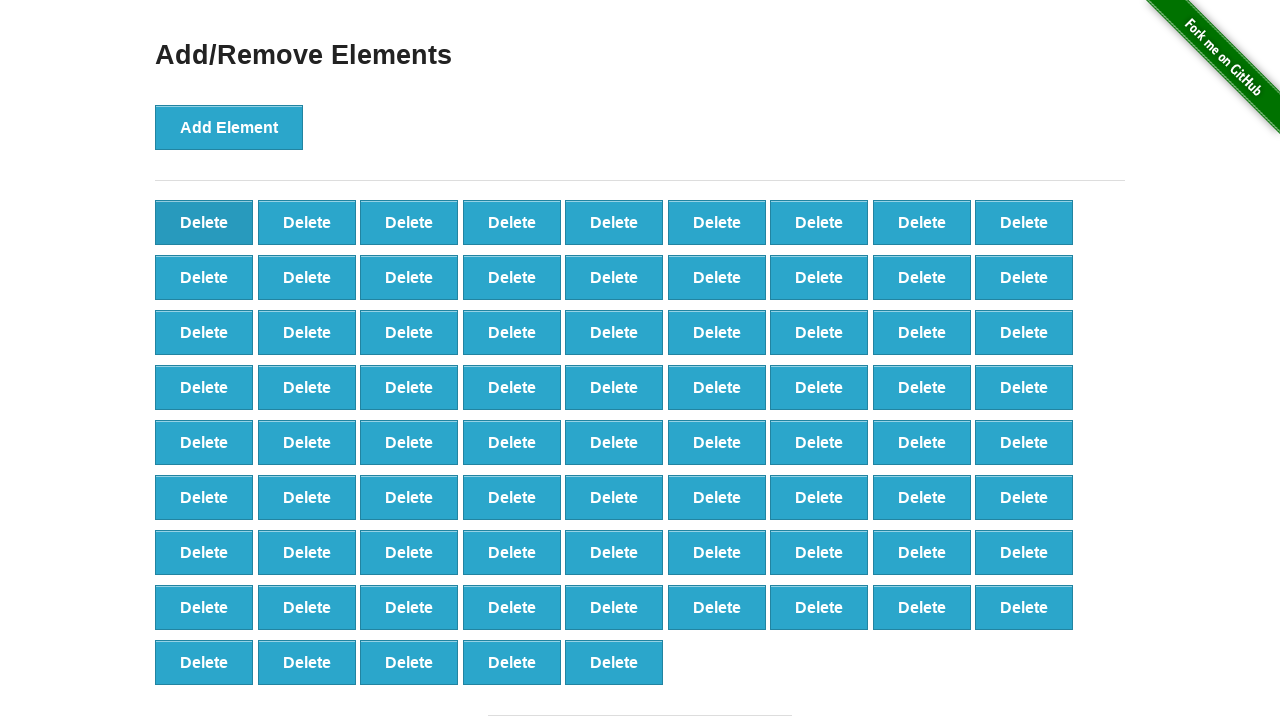

Deleted a button (iteration 24/40) at (204, 222) on button[onclick='deleteElement()'] >> nth=0
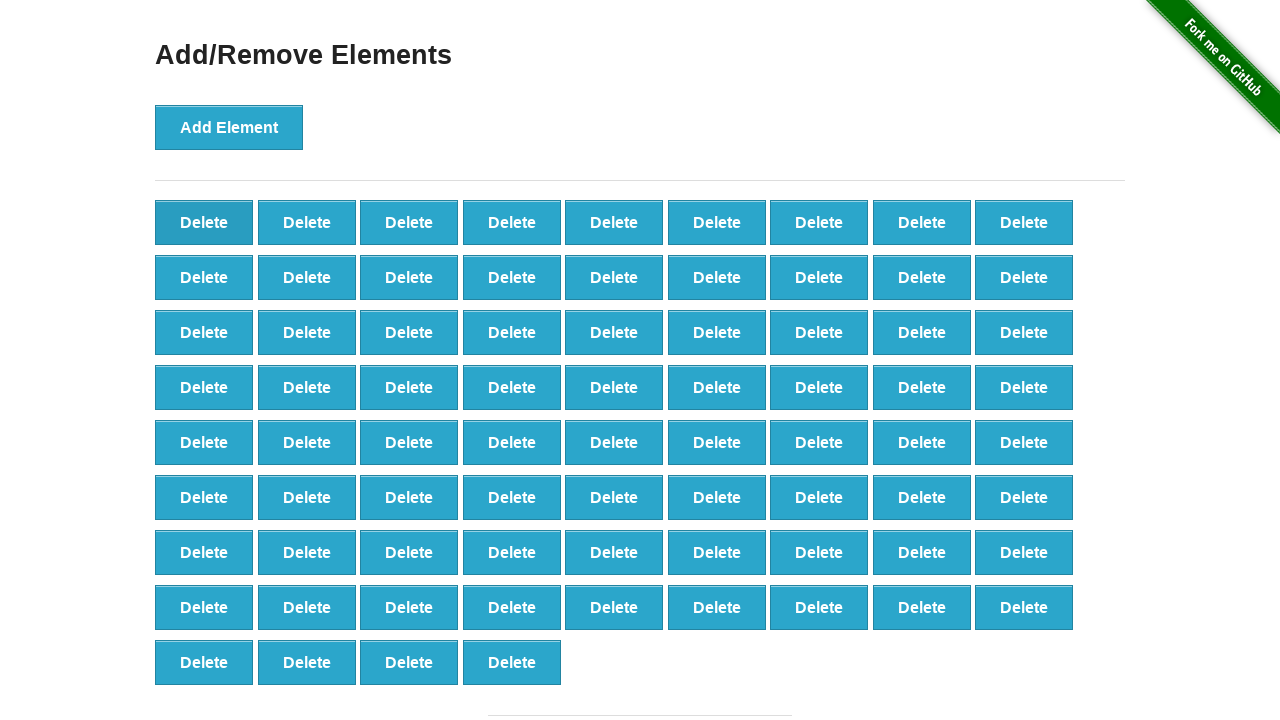

Deleted a button (iteration 25/40) at (204, 222) on button[onclick='deleteElement()'] >> nth=0
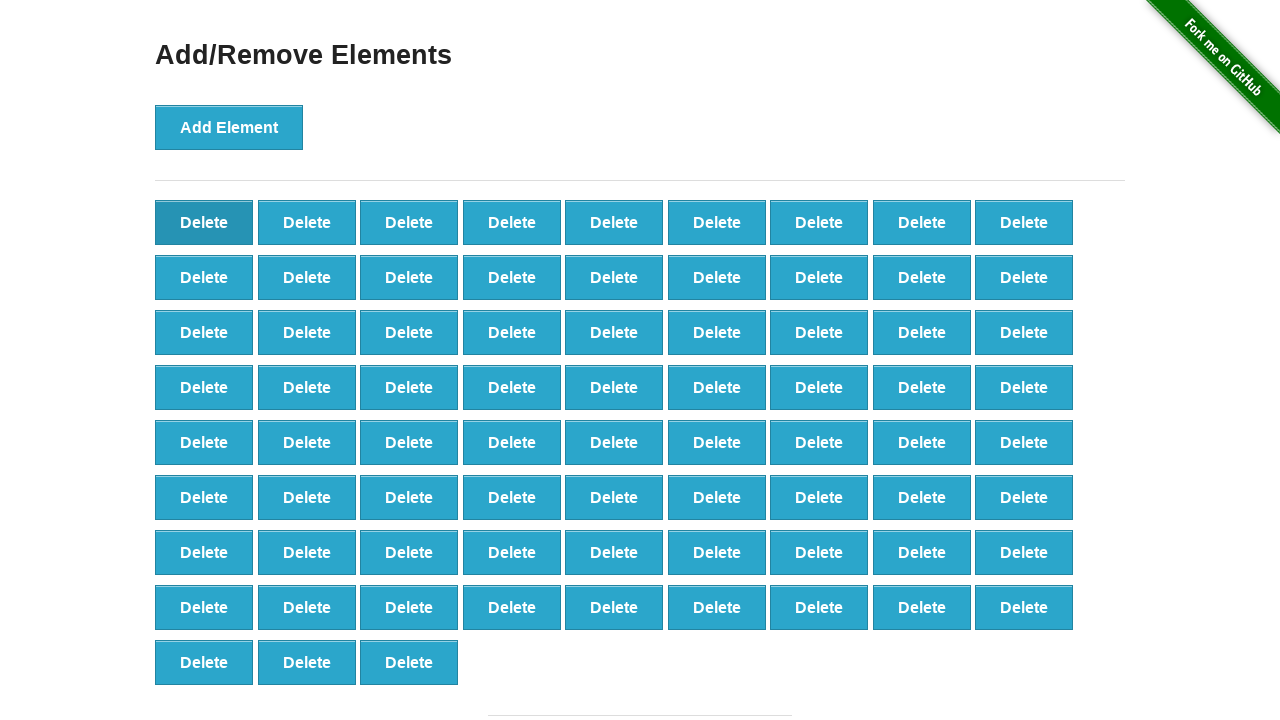

Deleted a button (iteration 26/40) at (204, 222) on button[onclick='deleteElement()'] >> nth=0
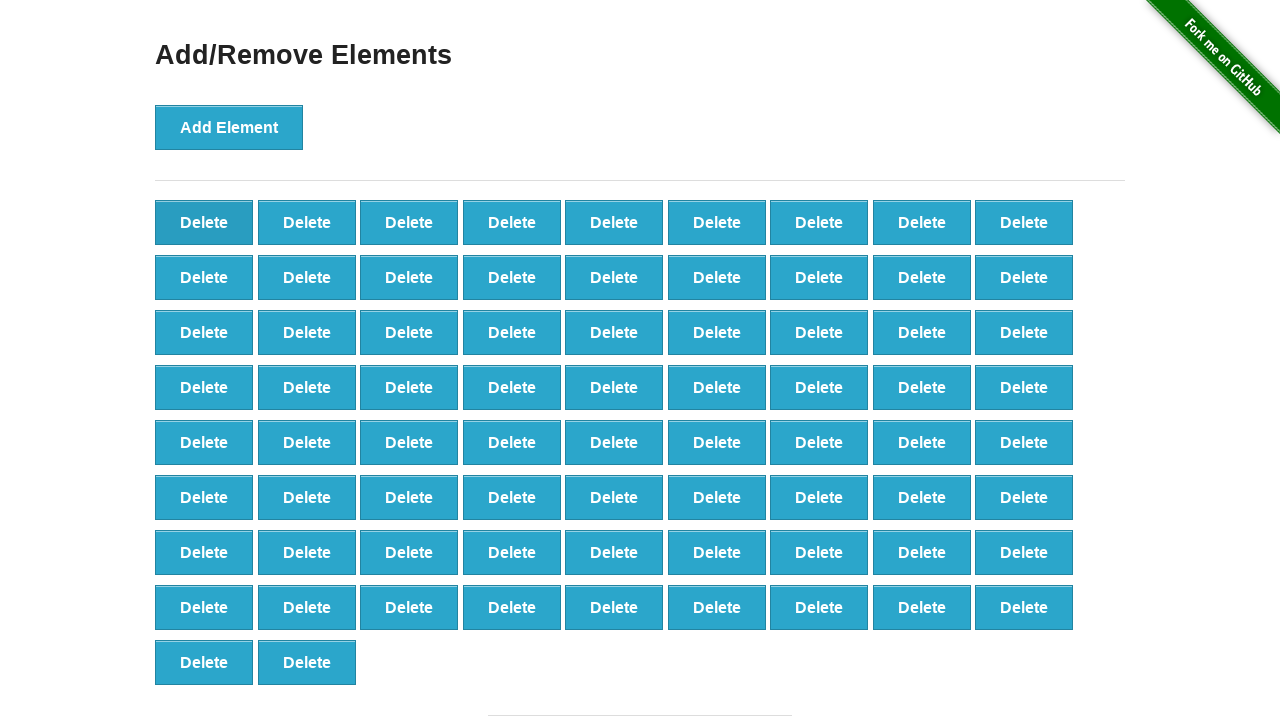

Deleted a button (iteration 27/40) at (204, 222) on button[onclick='deleteElement()'] >> nth=0
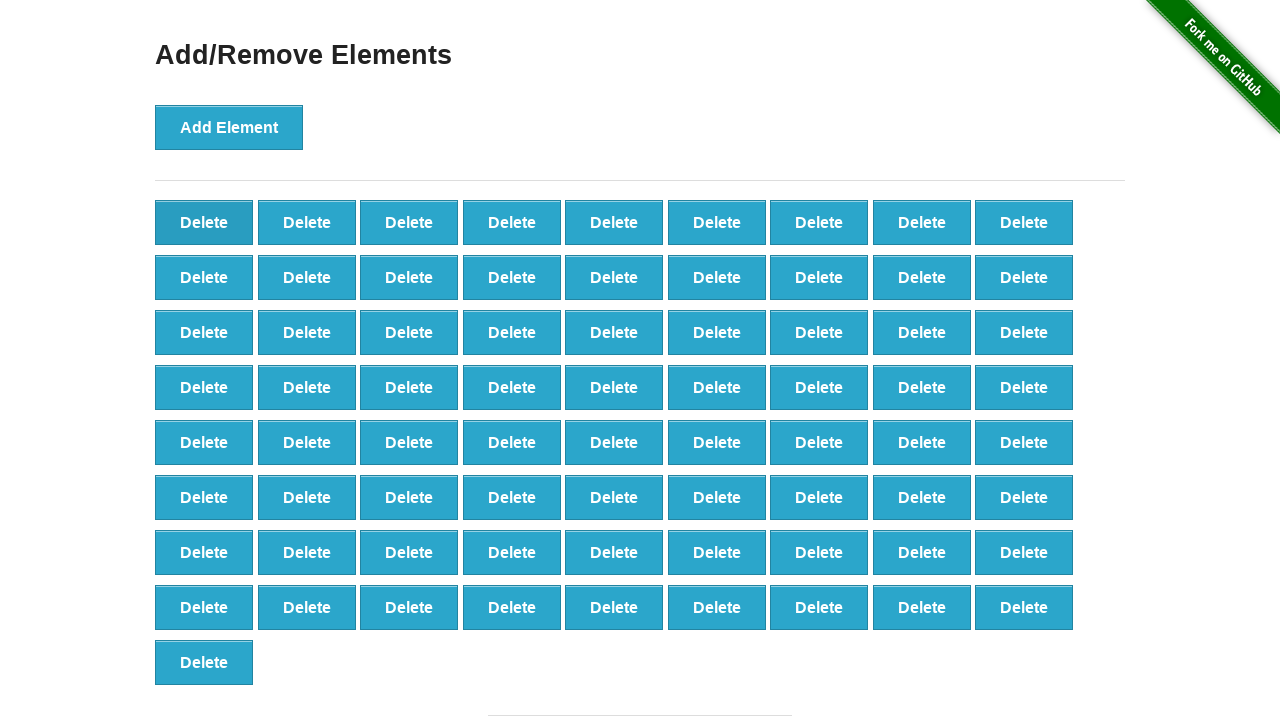

Deleted a button (iteration 28/40) at (204, 222) on button[onclick='deleteElement()'] >> nth=0
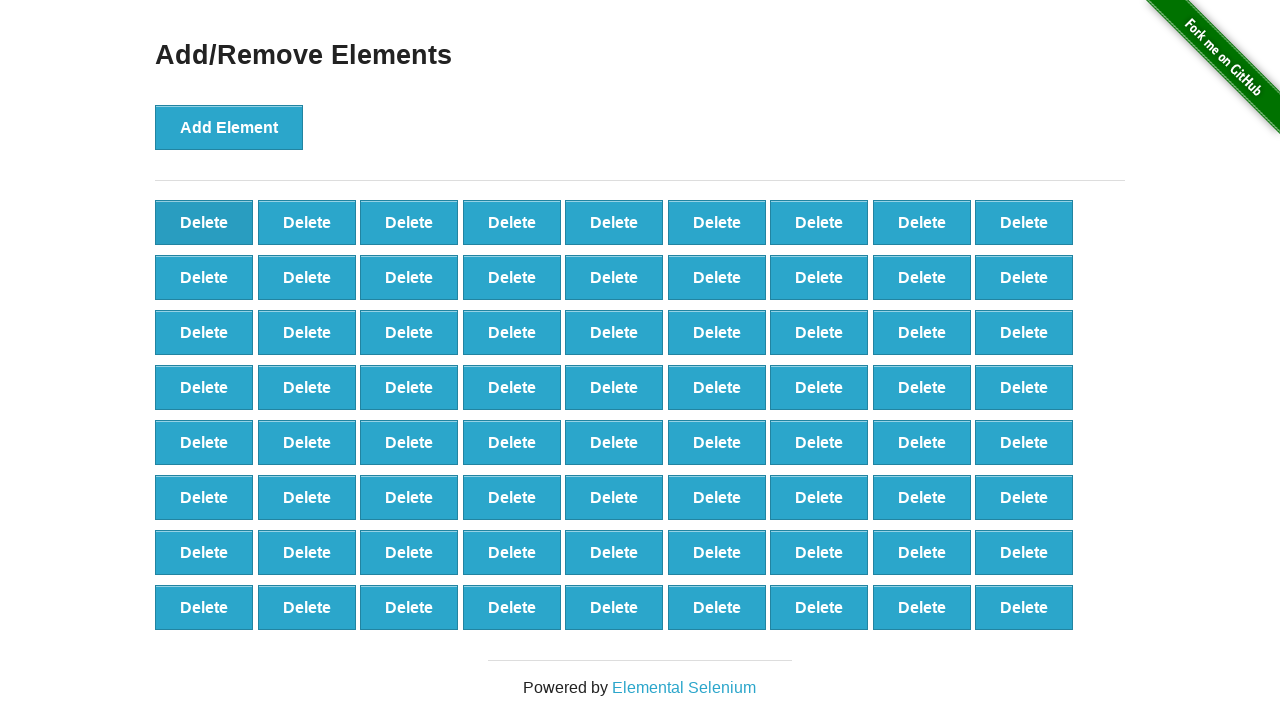

Deleted a button (iteration 29/40) at (204, 222) on button[onclick='deleteElement()'] >> nth=0
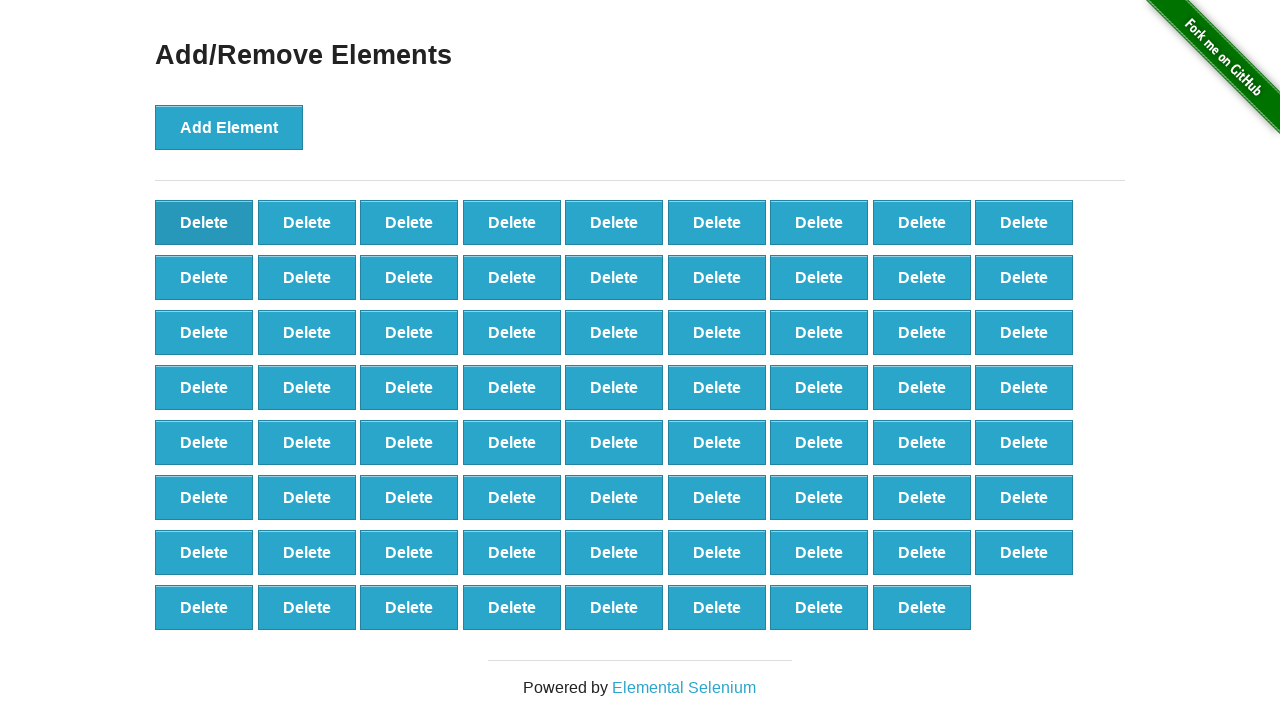

Deleted a button (iteration 30/40) at (204, 222) on button[onclick='deleteElement()'] >> nth=0
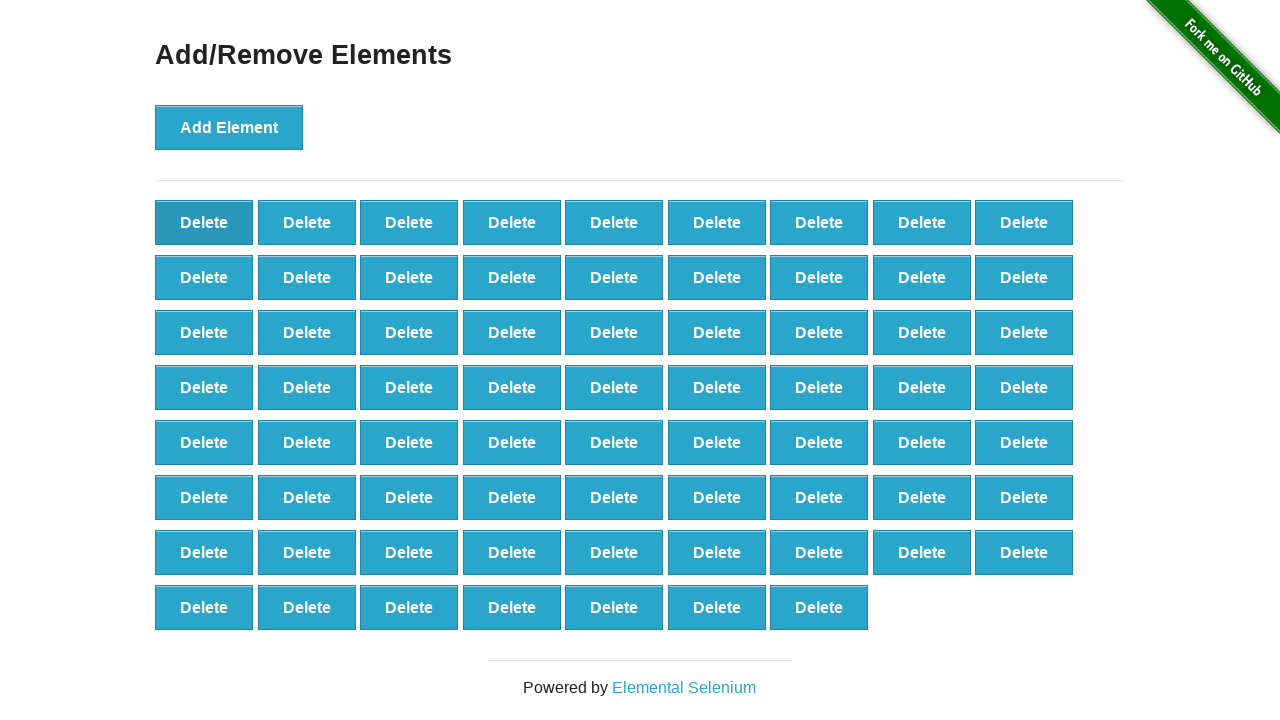

Deleted a button (iteration 31/40) at (204, 222) on button[onclick='deleteElement()'] >> nth=0
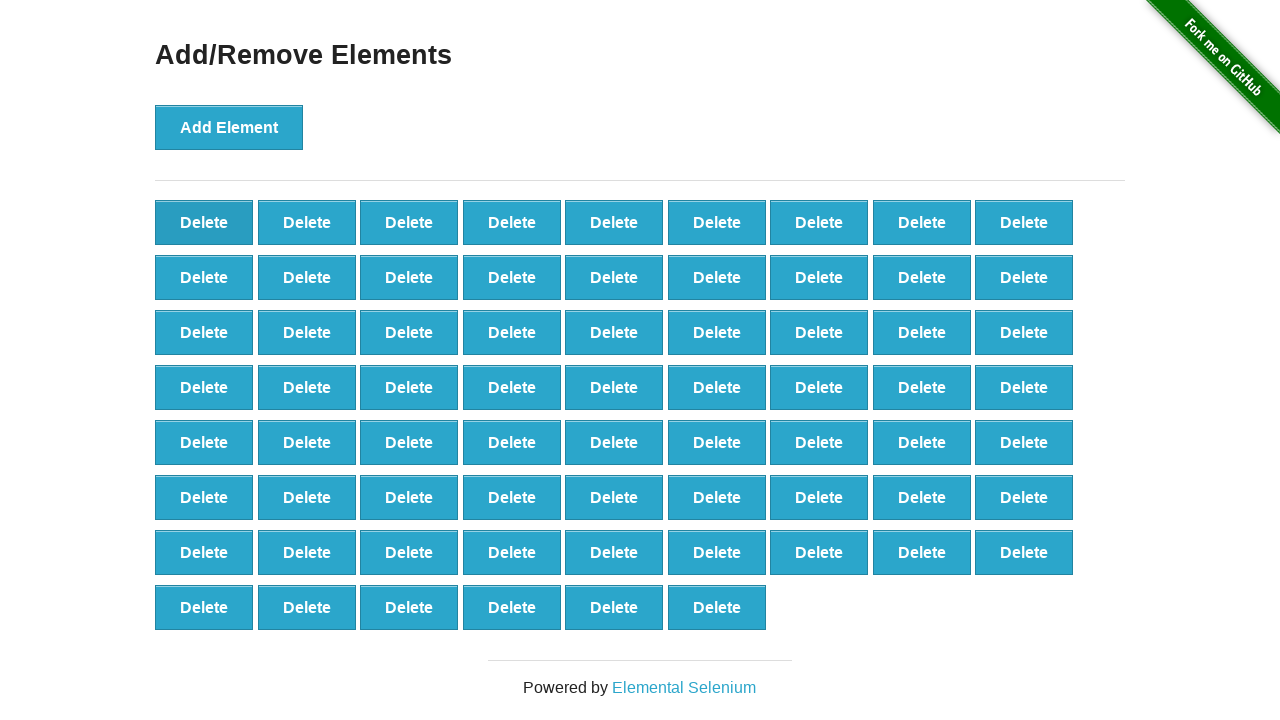

Deleted a button (iteration 32/40) at (204, 222) on button[onclick='deleteElement()'] >> nth=0
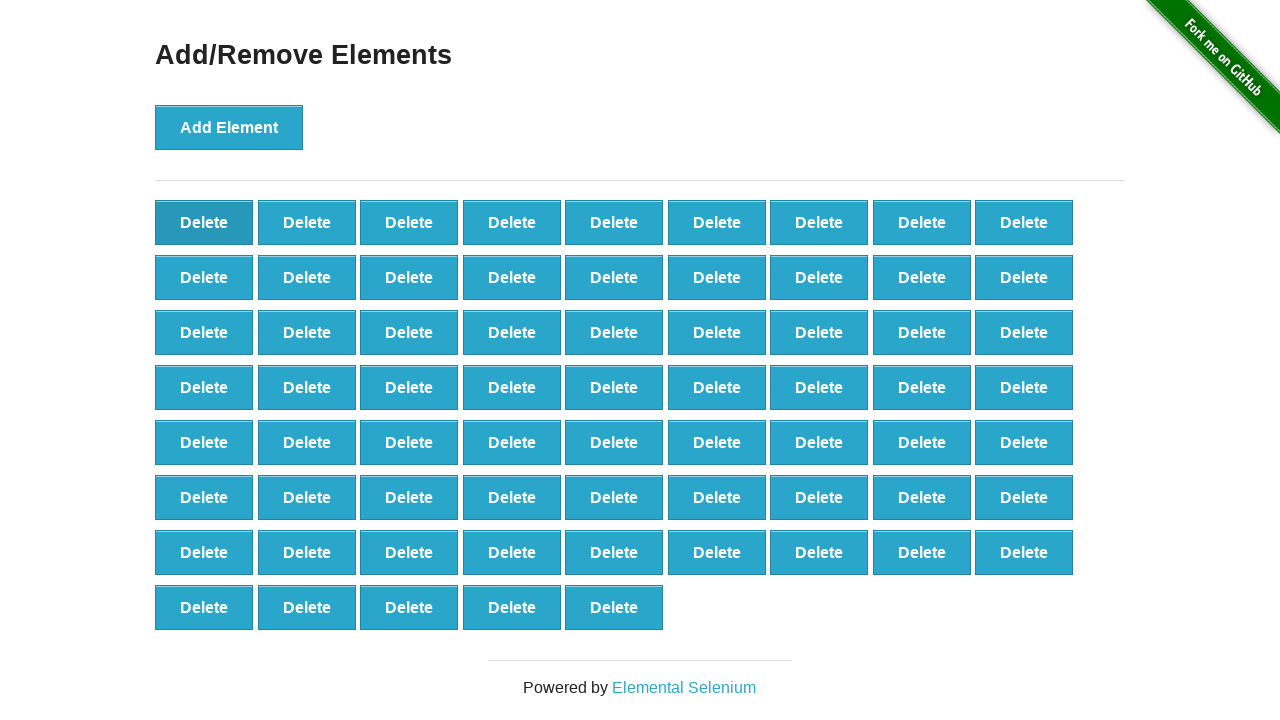

Deleted a button (iteration 33/40) at (204, 222) on button[onclick='deleteElement()'] >> nth=0
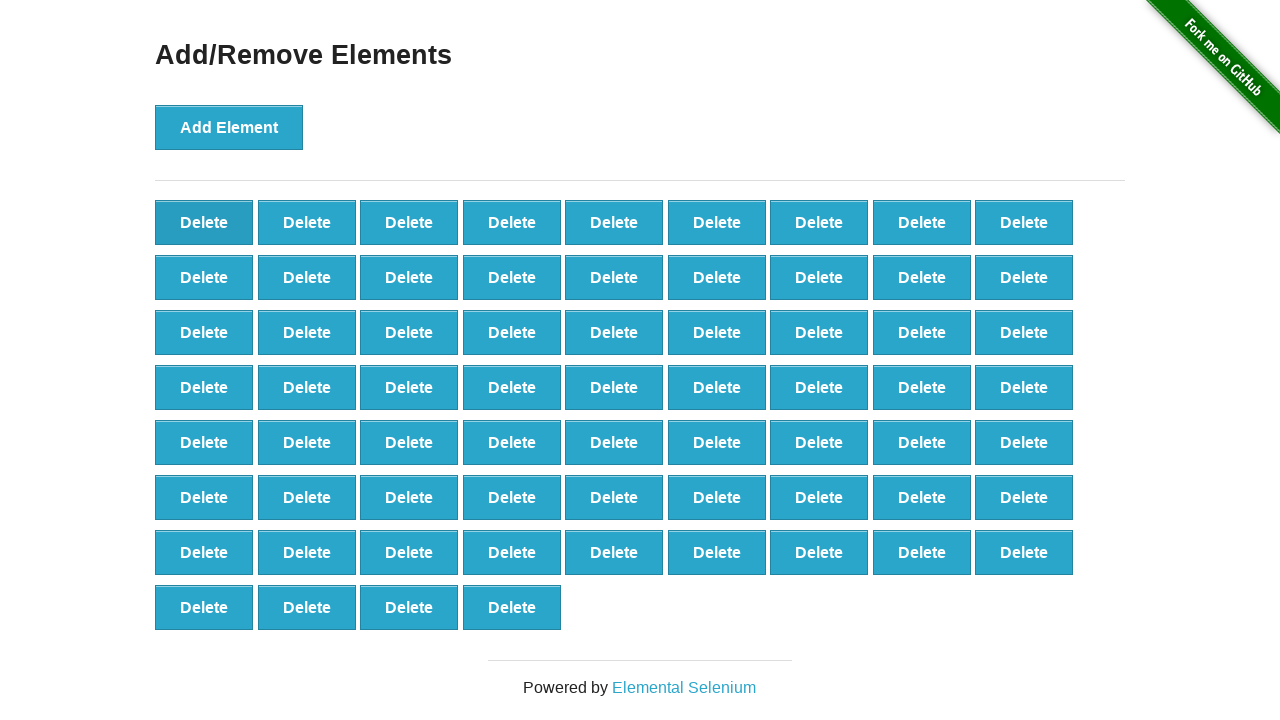

Deleted a button (iteration 34/40) at (204, 222) on button[onclick='deleteElement()'] >> nth=0
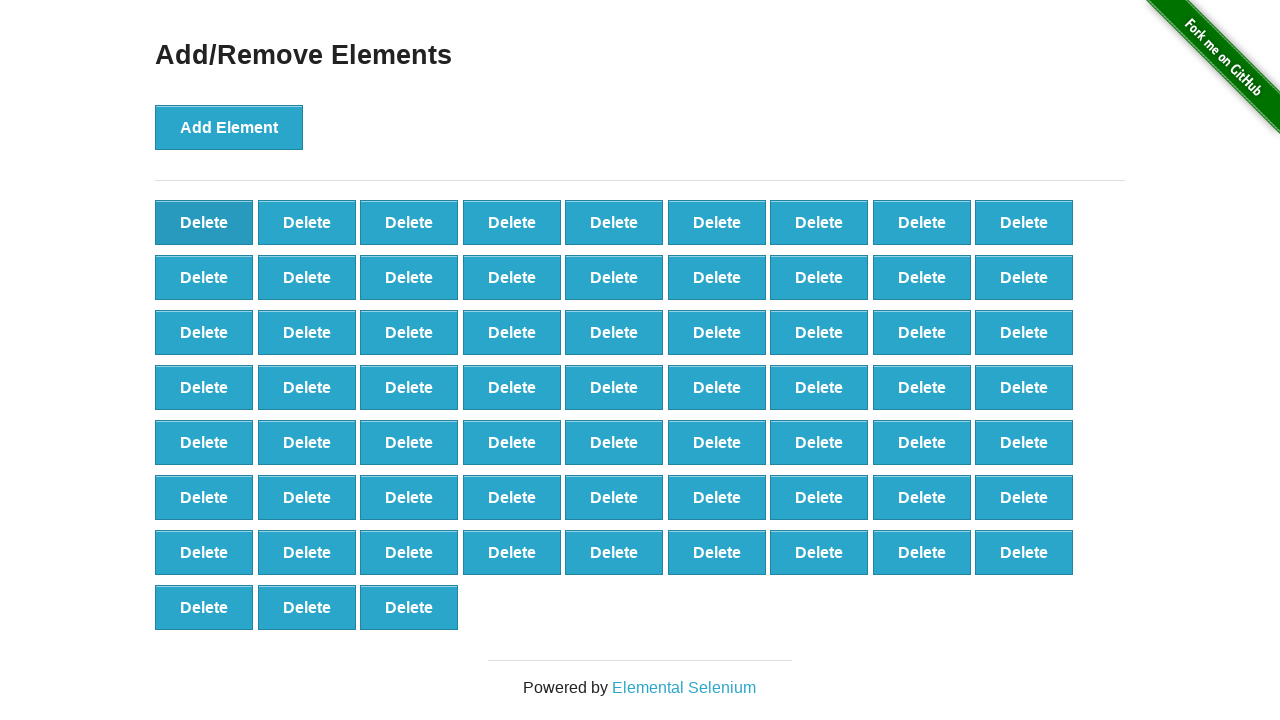

Deleted a button (iteration 35/40) at (204, 222) on button[onclick='deleteElement()'] >> nth=0
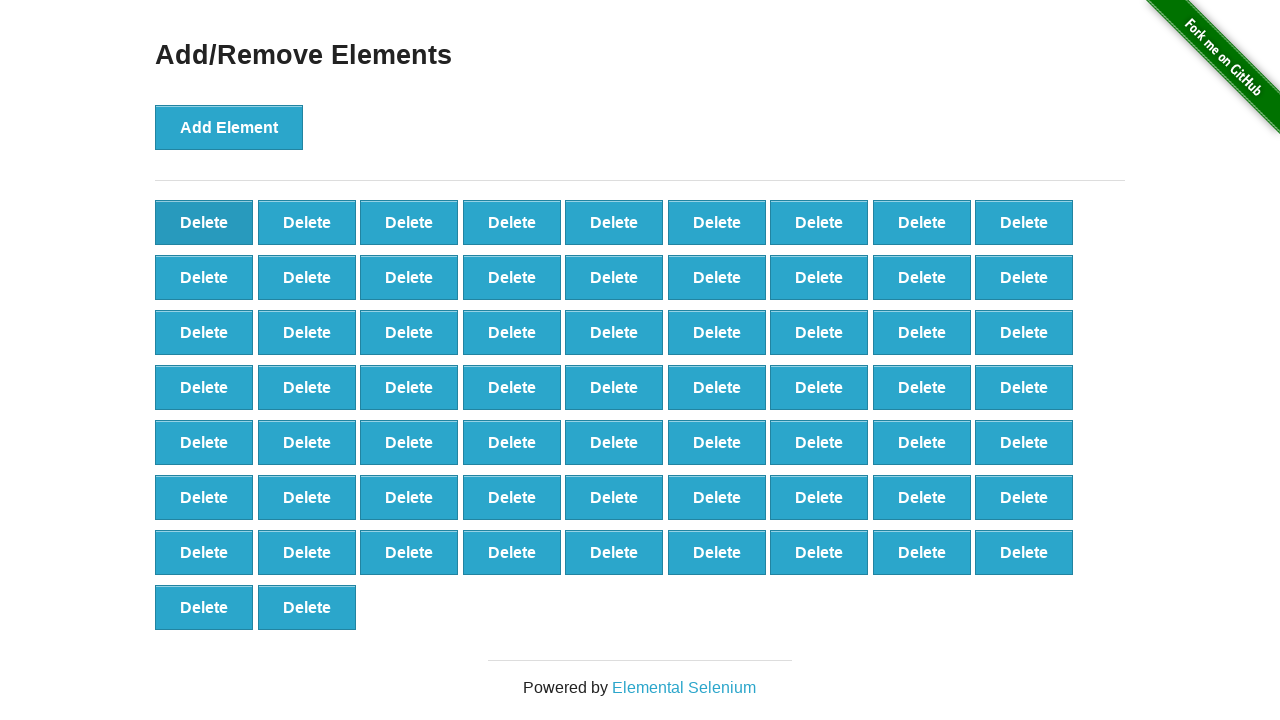

Deleted a button (iteration 36/40) at (204, 222) on button[onclick='deleteElement()'] >> nth=0
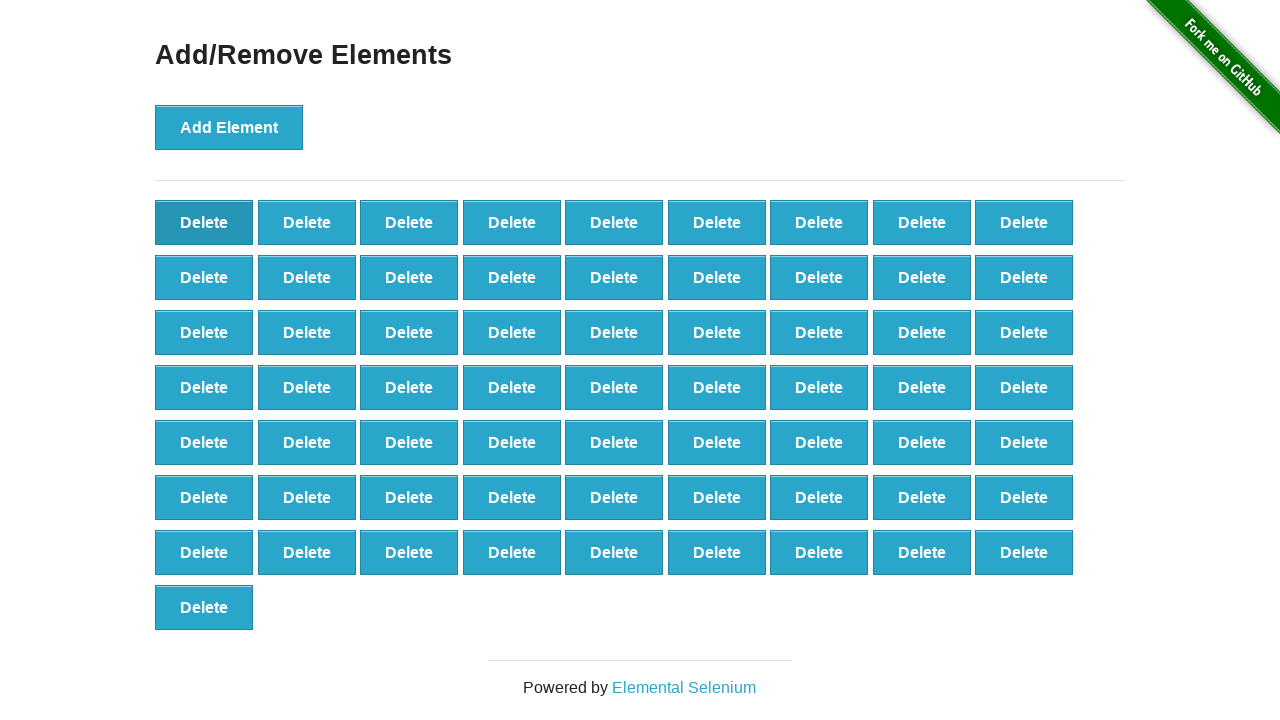

Deleted a button (iteration 37/40) at (204, 222) on button[onclick='deleteElement()'] >> nth=0
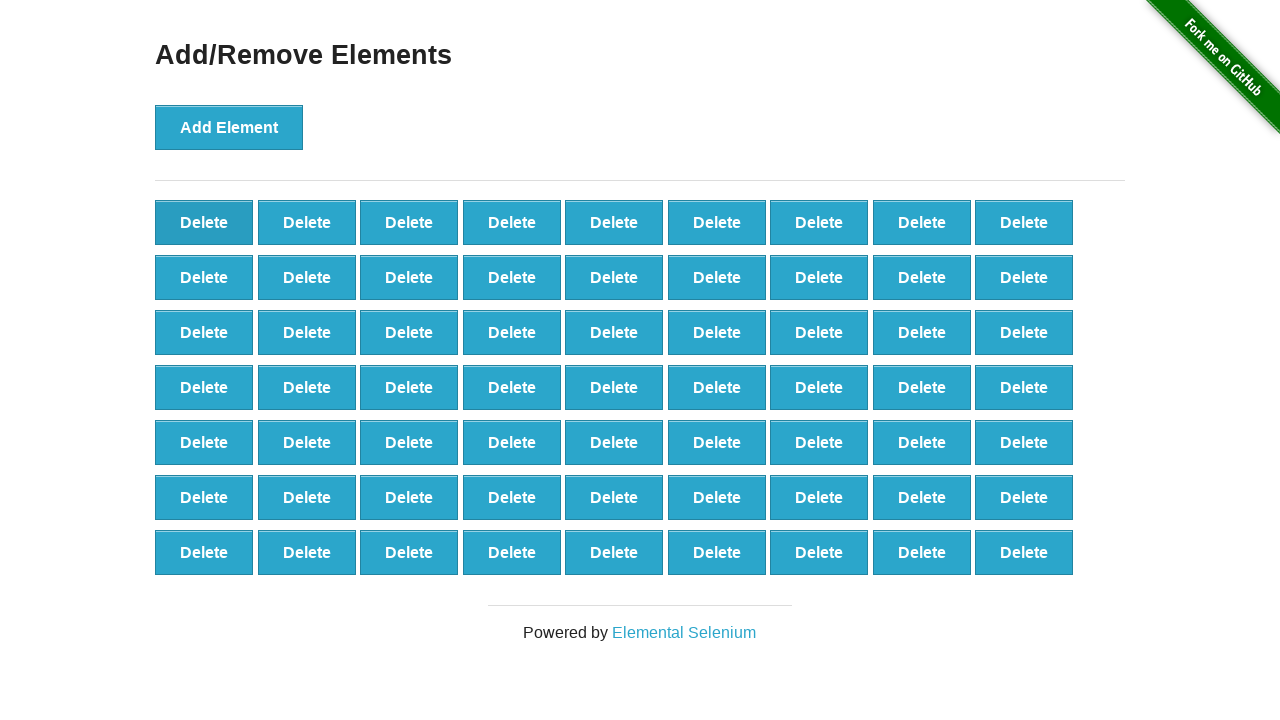

Deleted a button (iteration 38/40) at (204, 222) on button[onclick='deleteElement()'] >> nth=0
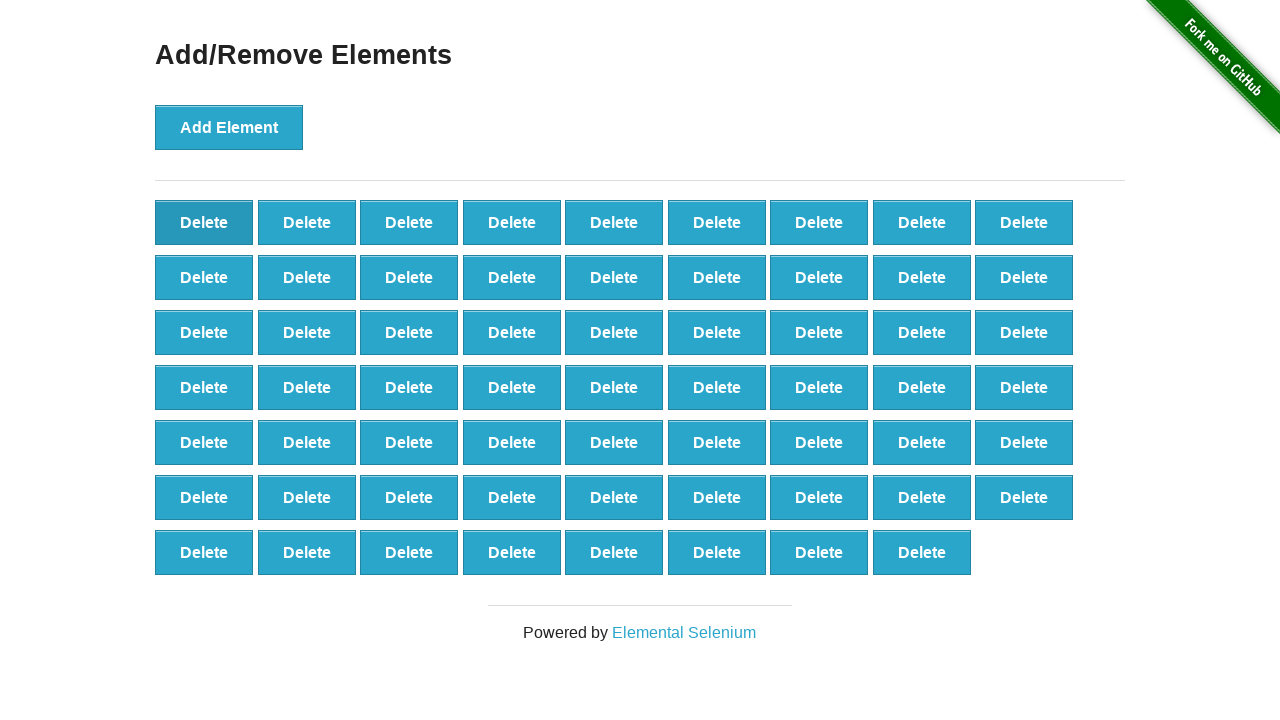

Deleted a button (iteration 39/40) at (204, 222) on button[onclick='deleteElement()'] >> nth=0
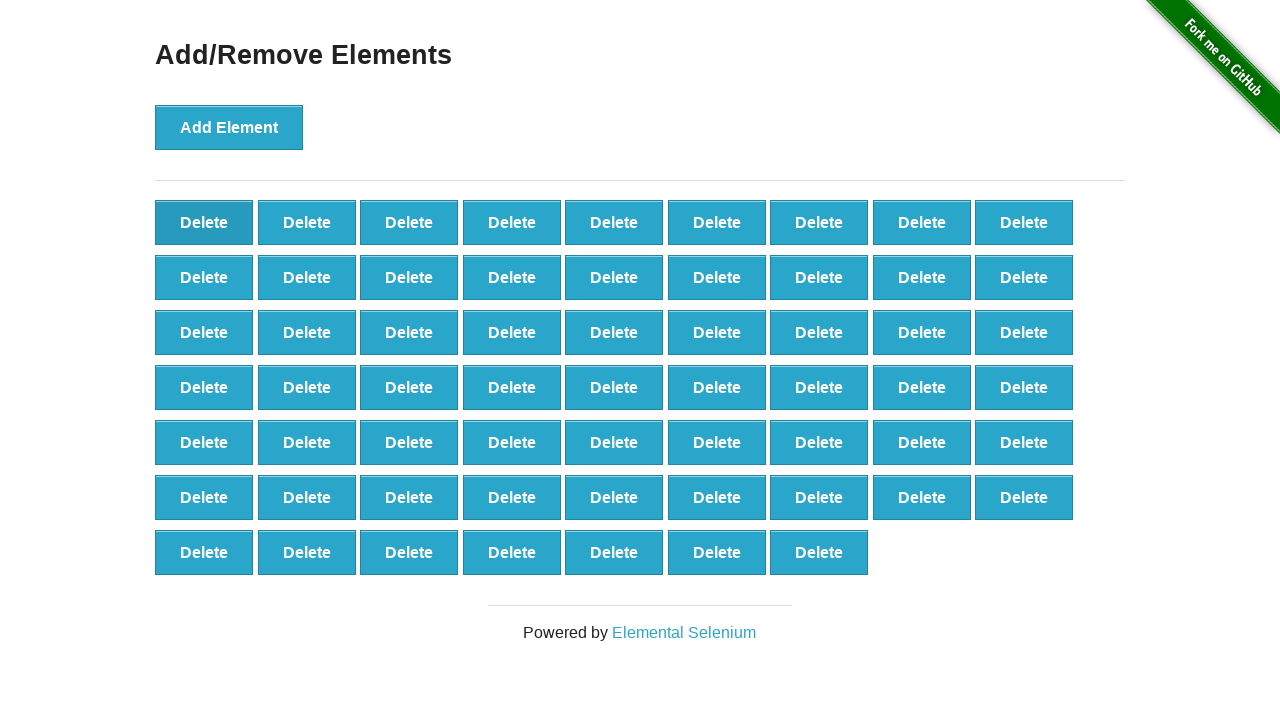

Deleted a button (iteration 40/40) at (204, 222) on button[onclick='deleteElement()'] >> nth=0
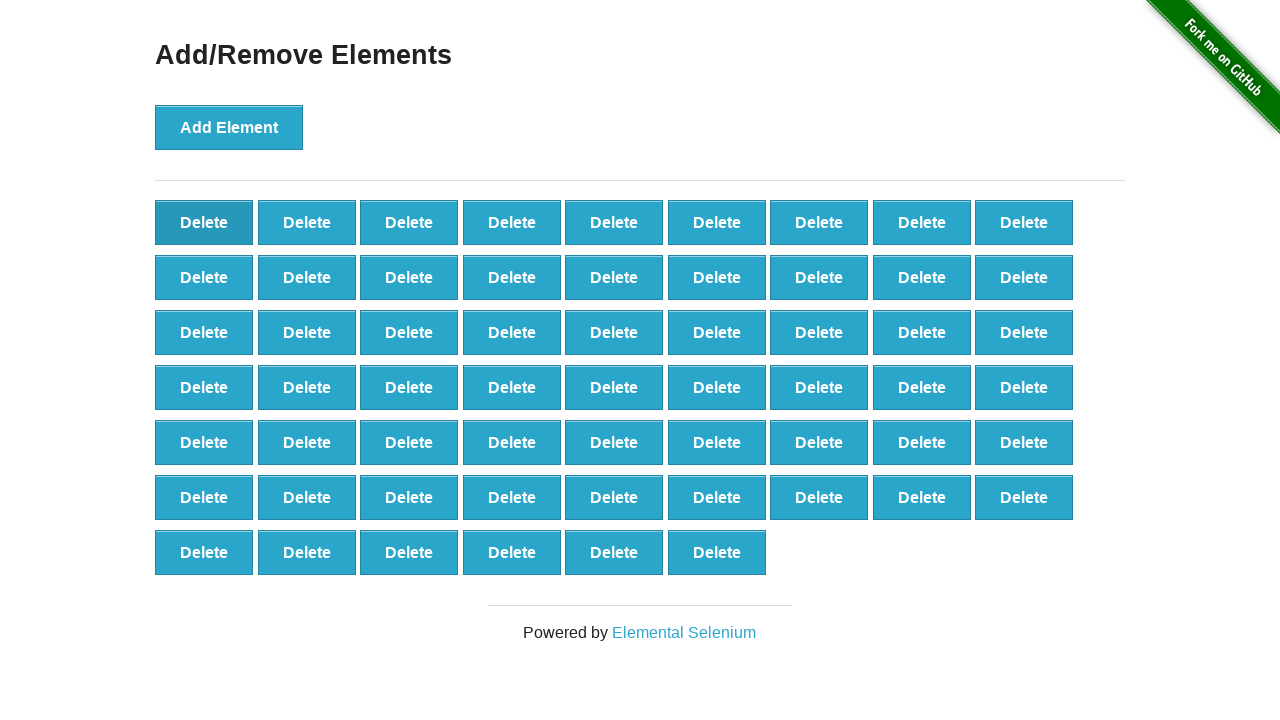

Counted remaining delete buttons: 60
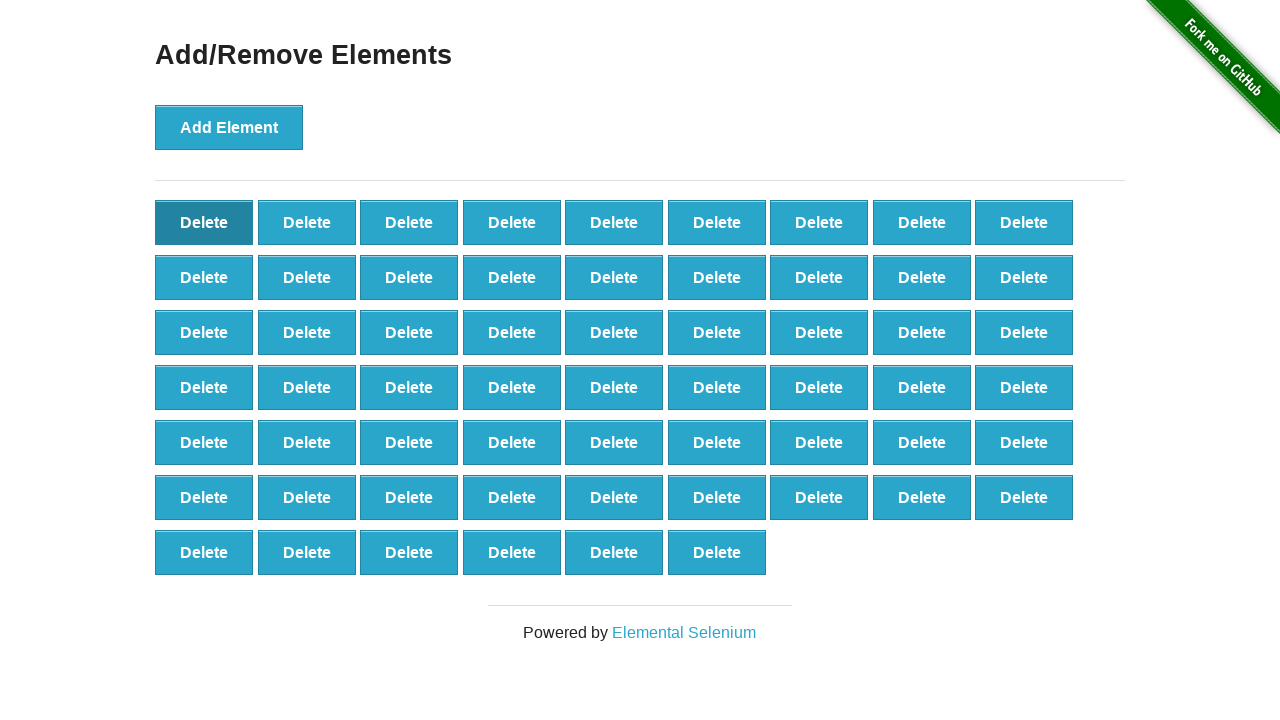

Verified that 60 delete buttons remain after deleting 40
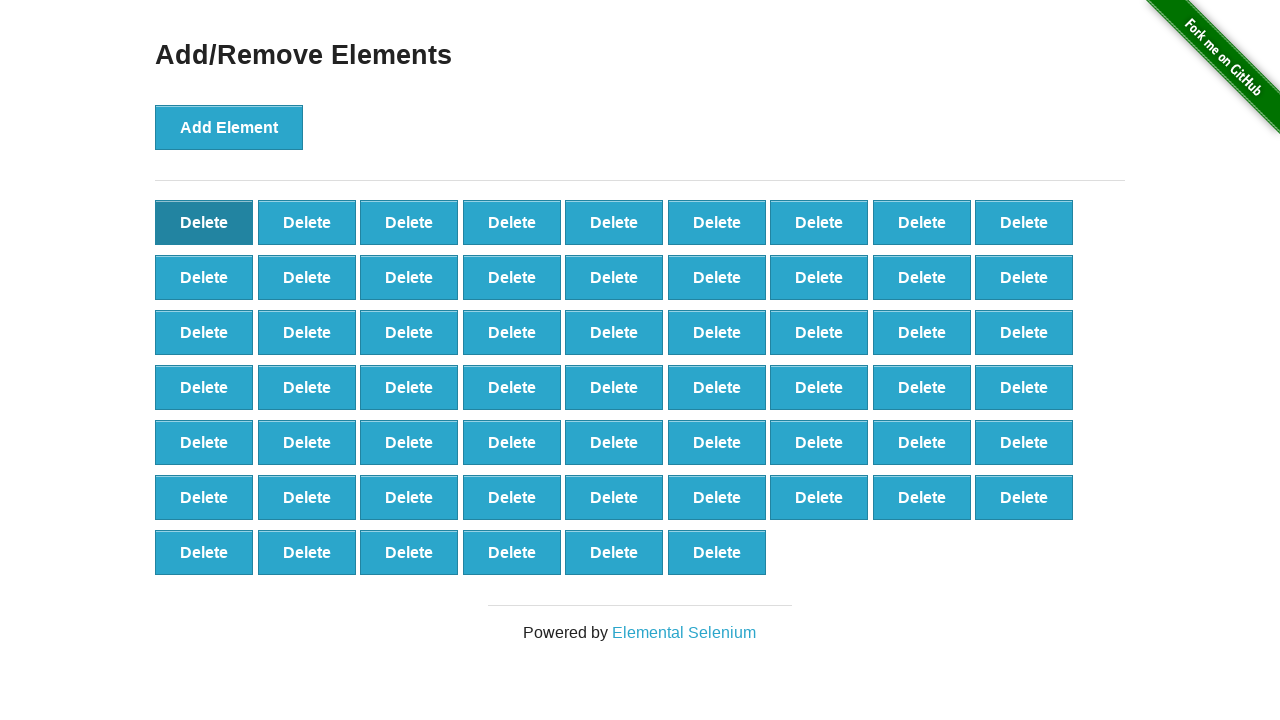

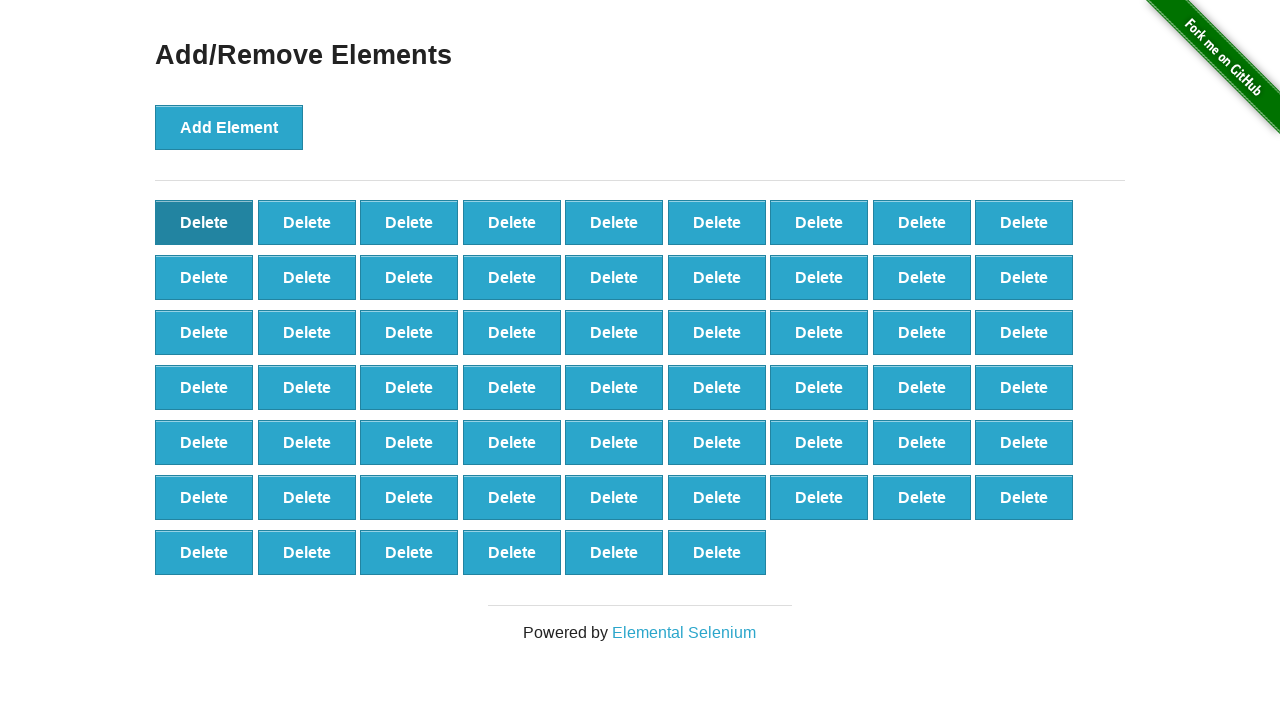